Tests filling a large form by entering the same value into all input fields and clicking the submit button

Starting URL: http://suninjuly.github.io/huge_form.html

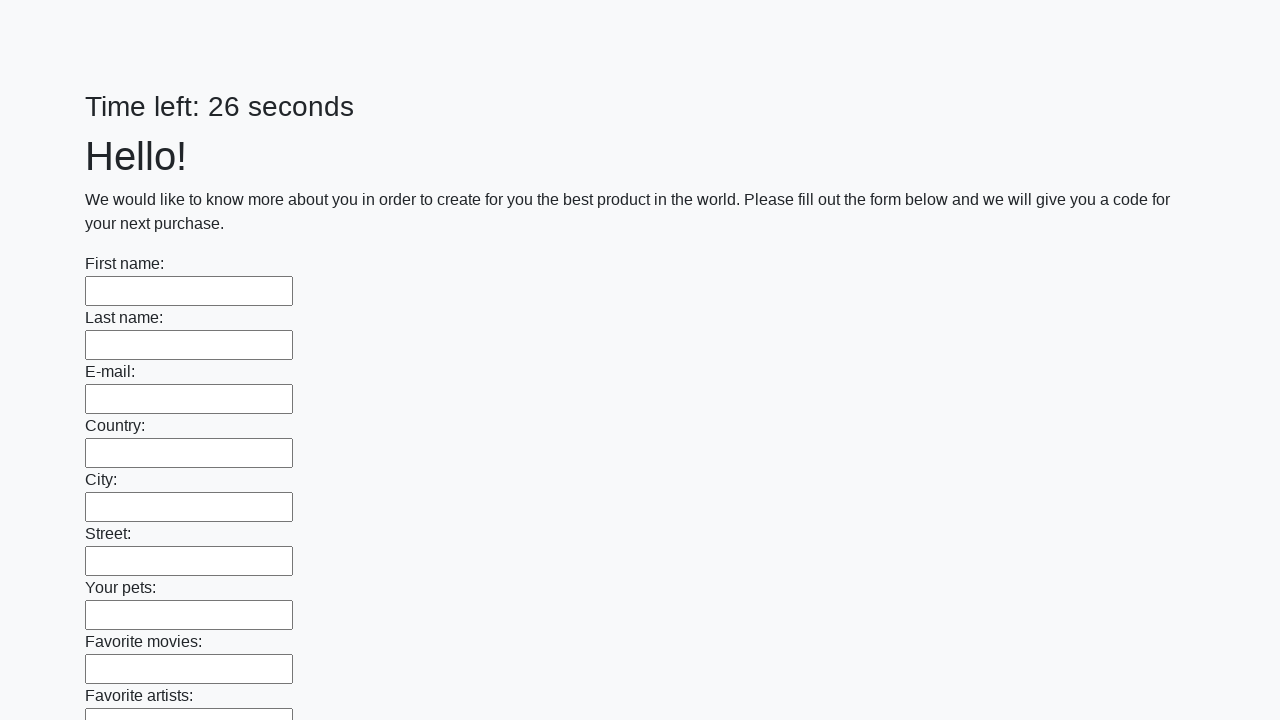

Navigated to huge form page
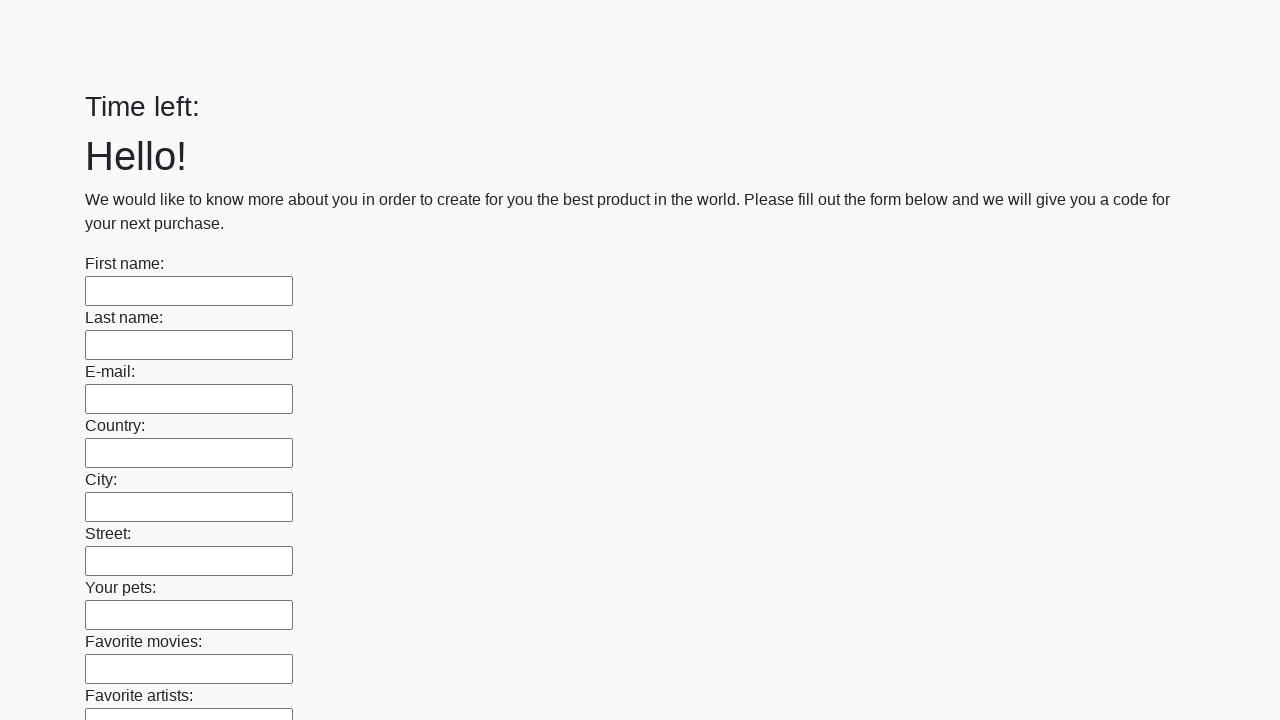

Filled input field with 'Мой ответ' on input >> nth=0
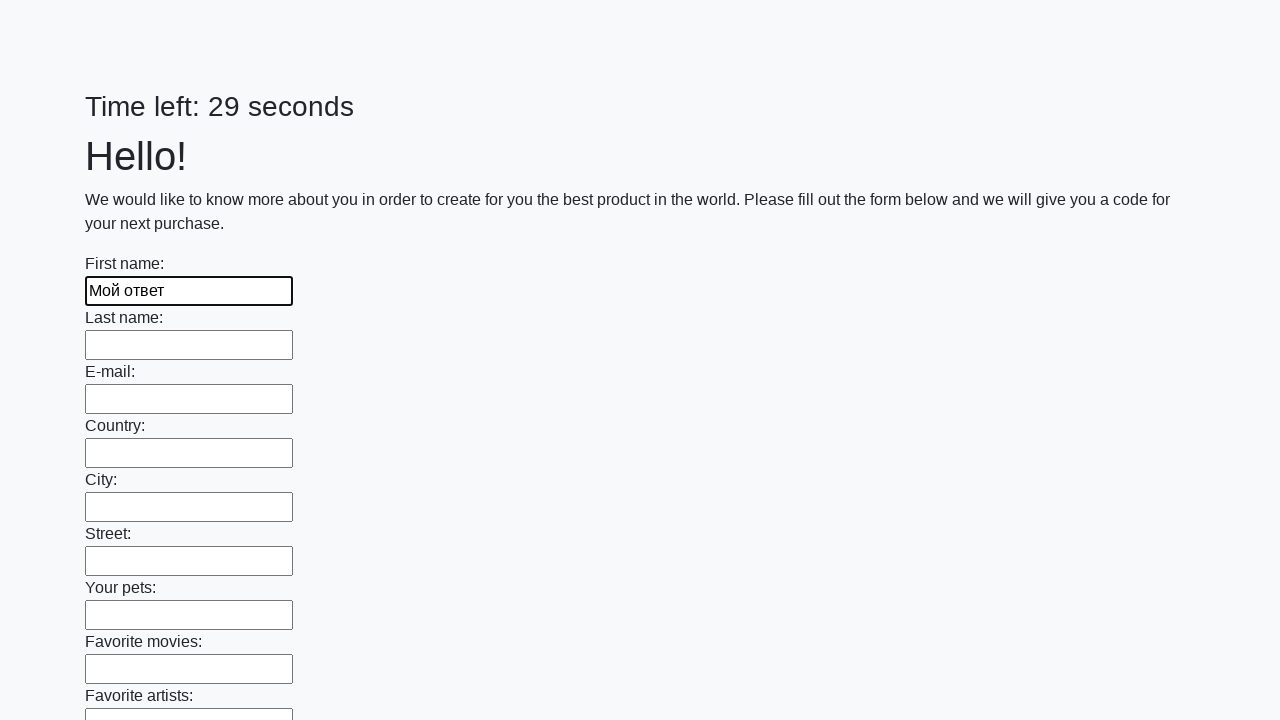

Filled input field with 'Мой ответ' on input >> nth=1
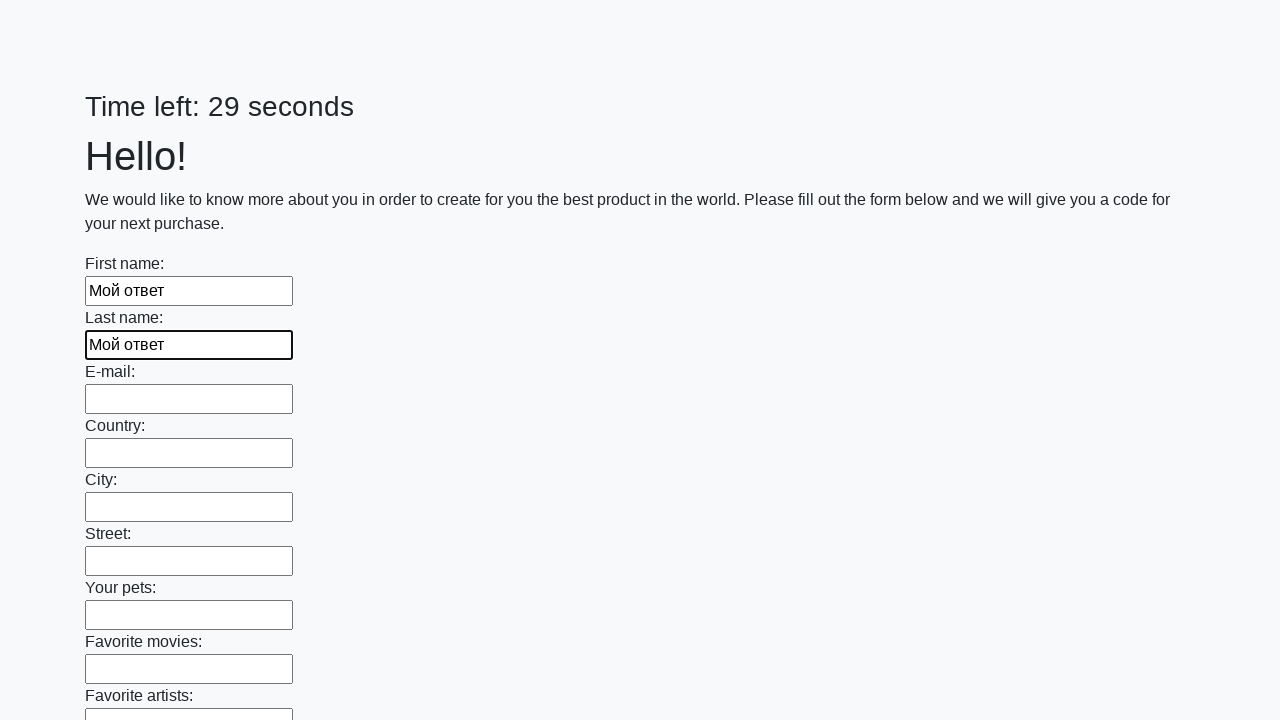

Filled input field with 'Мой ответ' on input >> nth=2
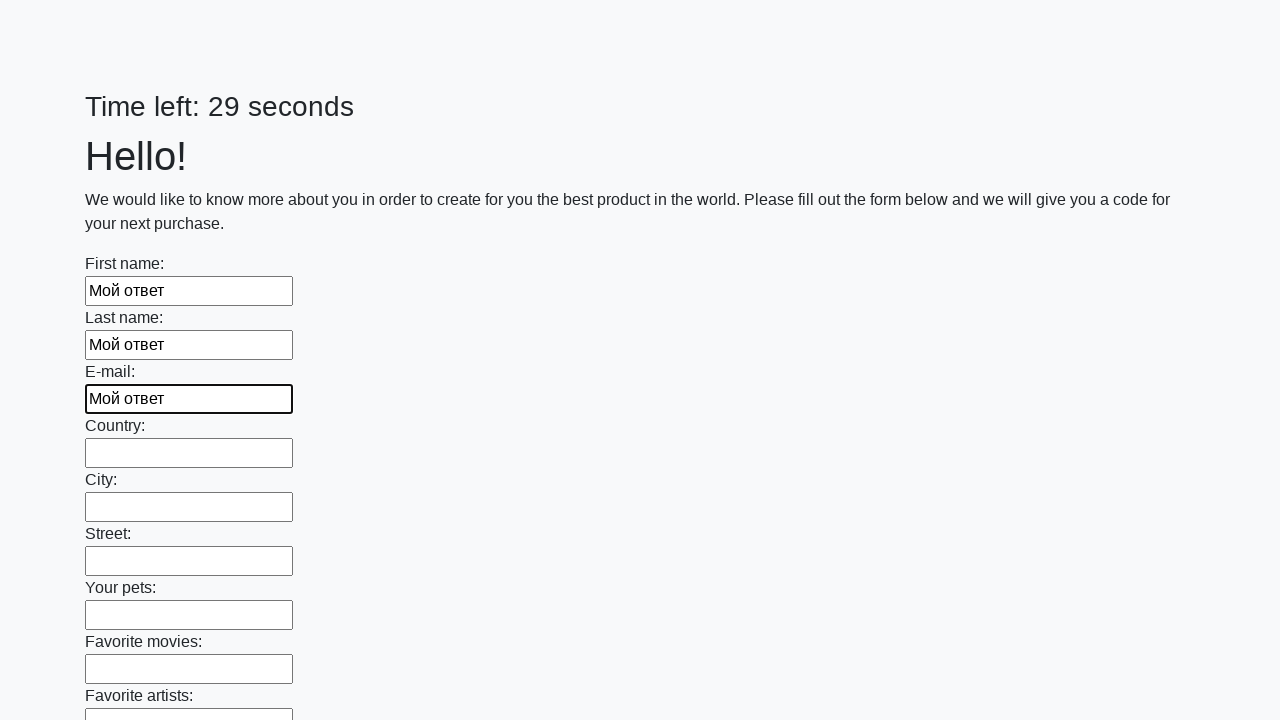

Filled input field with 'Мой ответ' on input >> nth=3
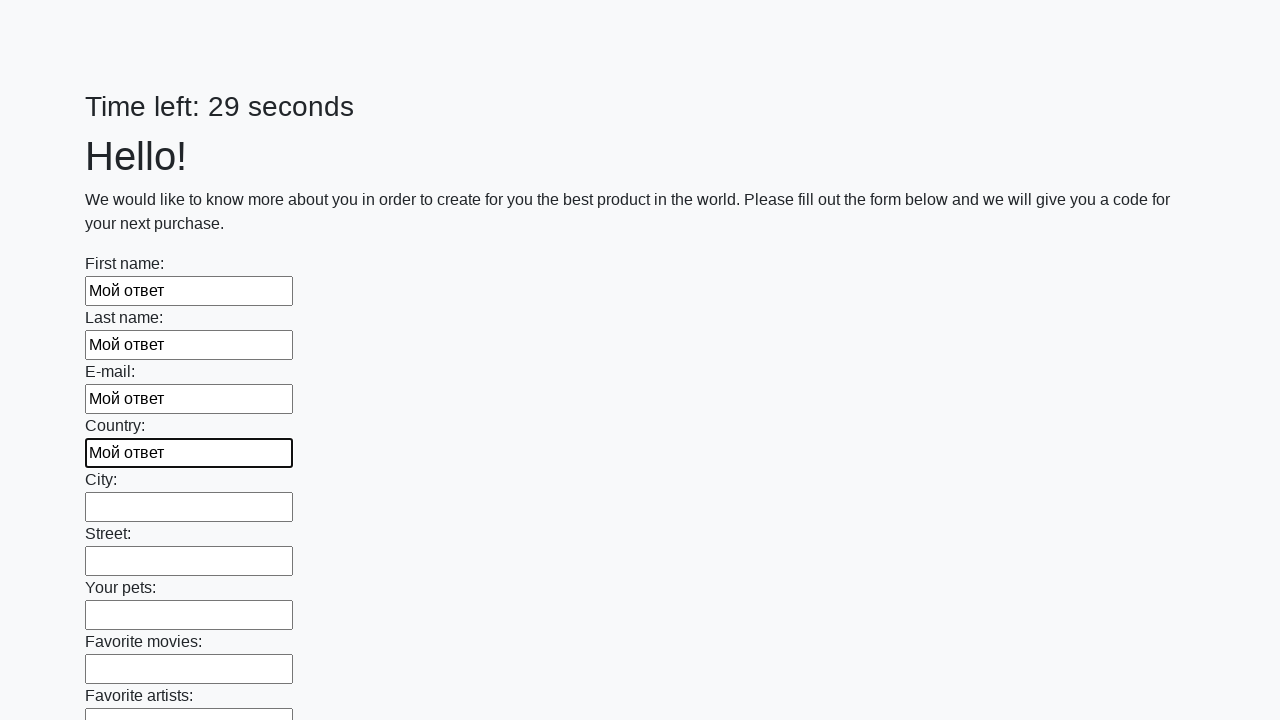

Filled input field with 'Мой ответ' on input >> nth=4
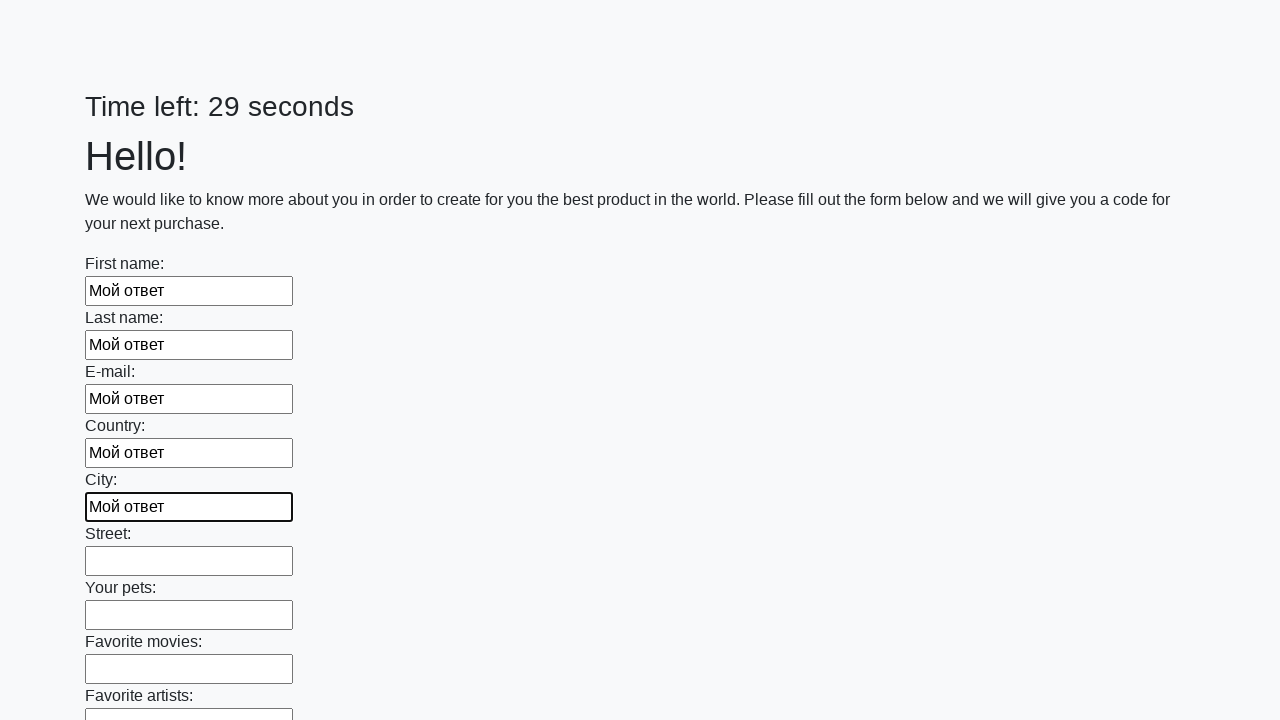

Filled input field with 'Мой ответ' on input >> nth=5
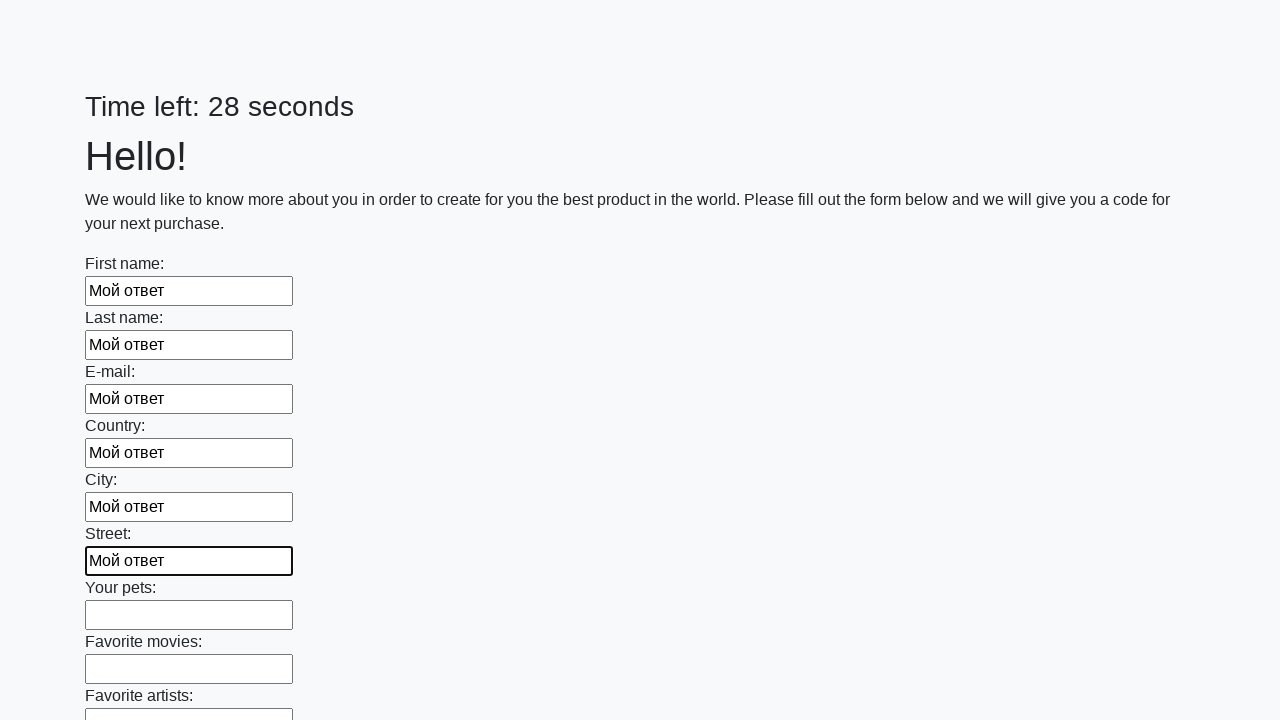

Filled input field with 'Мой ответ' on input >> nth=6
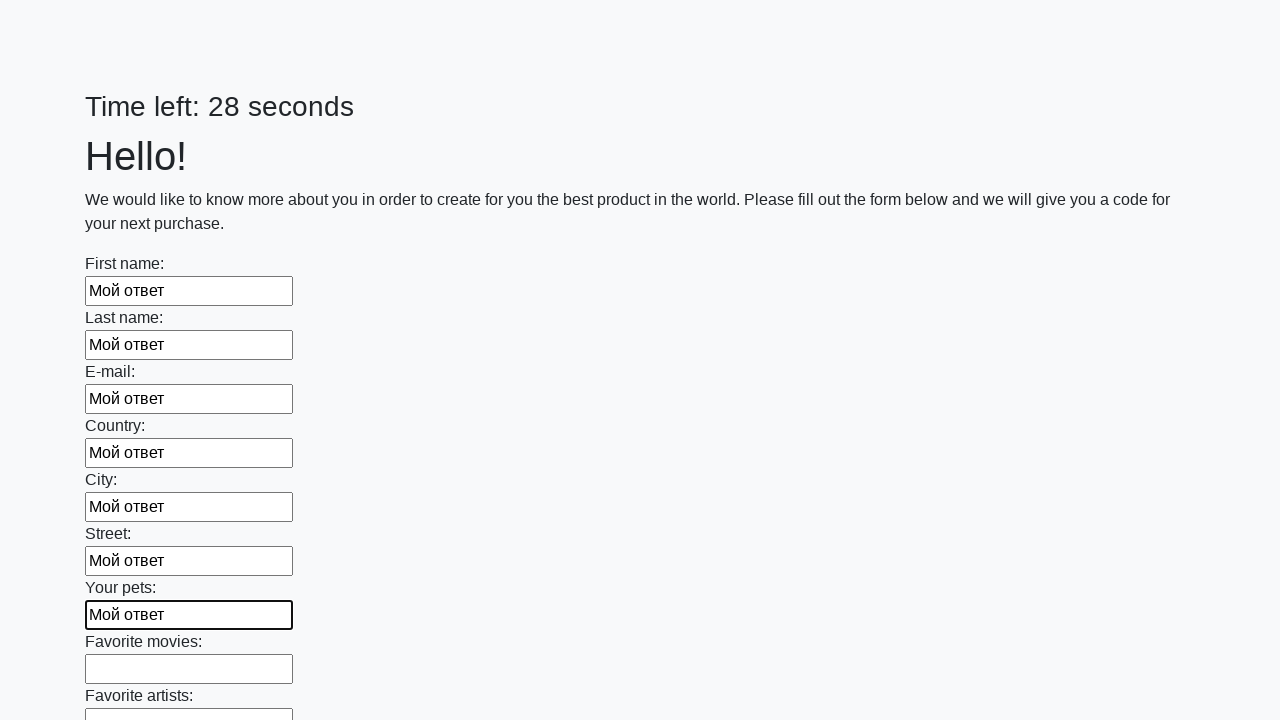

Filled input field with 'Мой ответ' on input >> nth=7
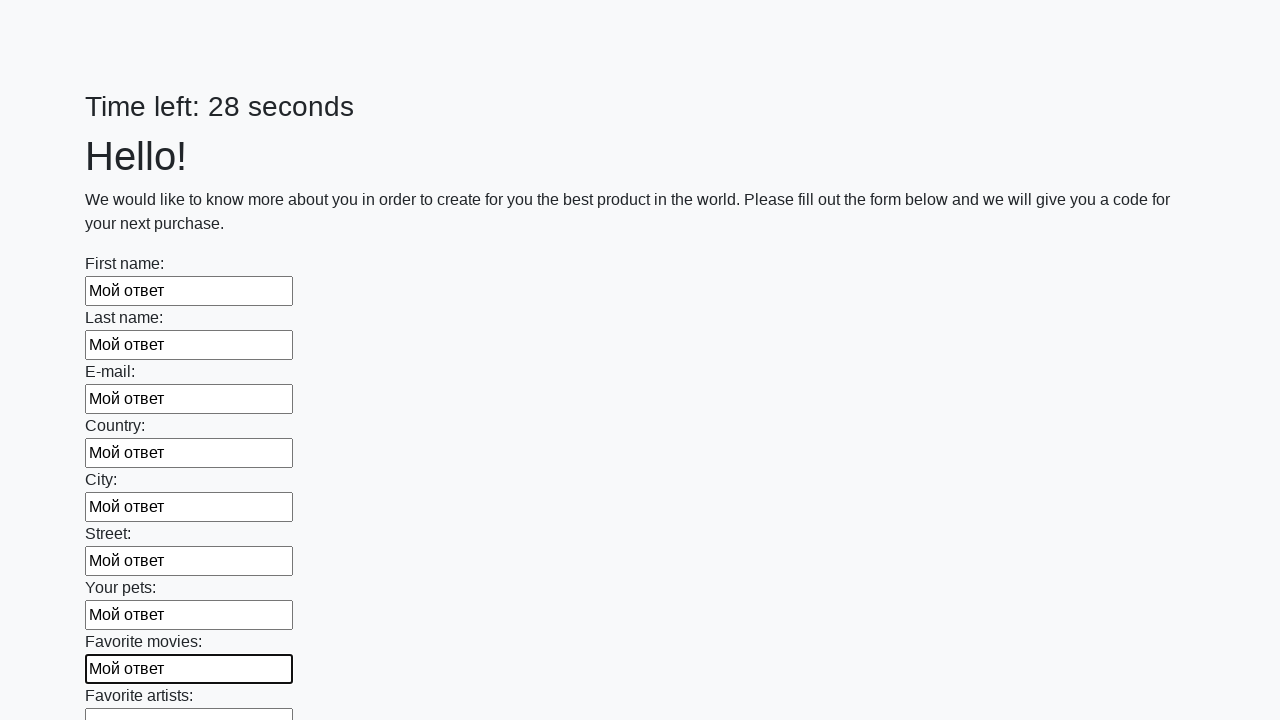

Filled input field with 'Мой ответ' on input >> nth=8
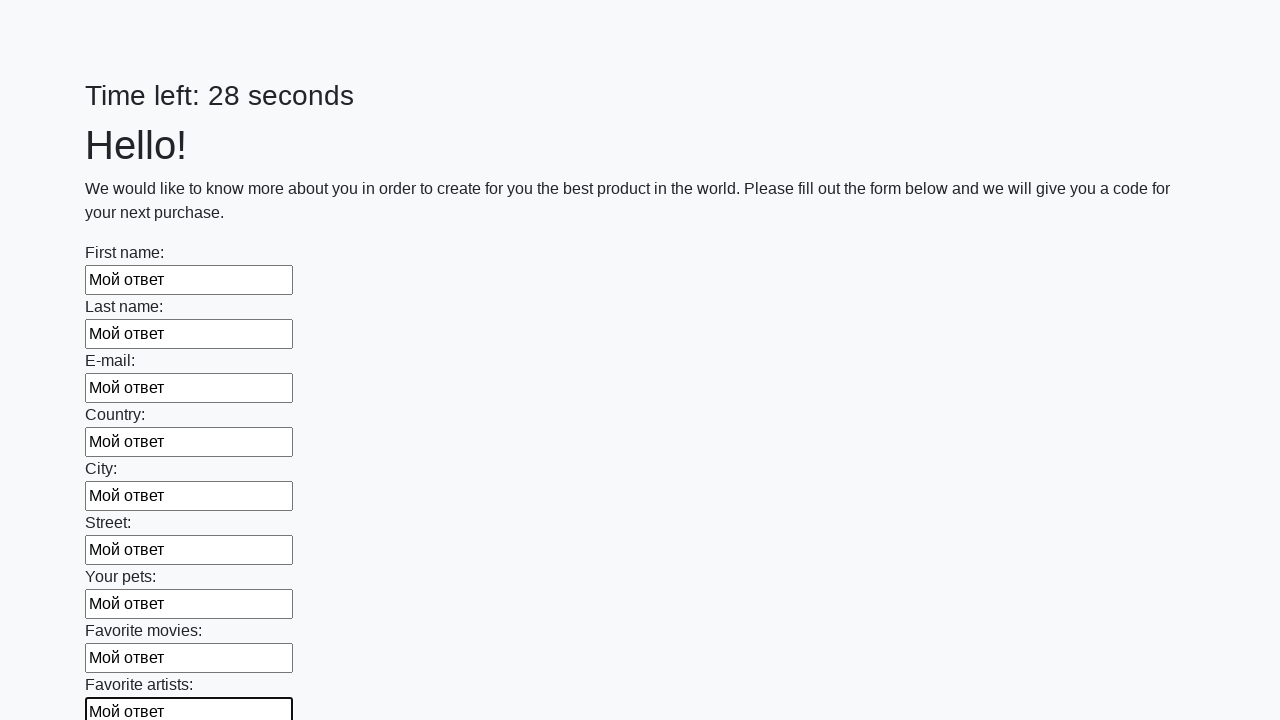

Filled input field with 'Мой ответ' on input >> nth=9
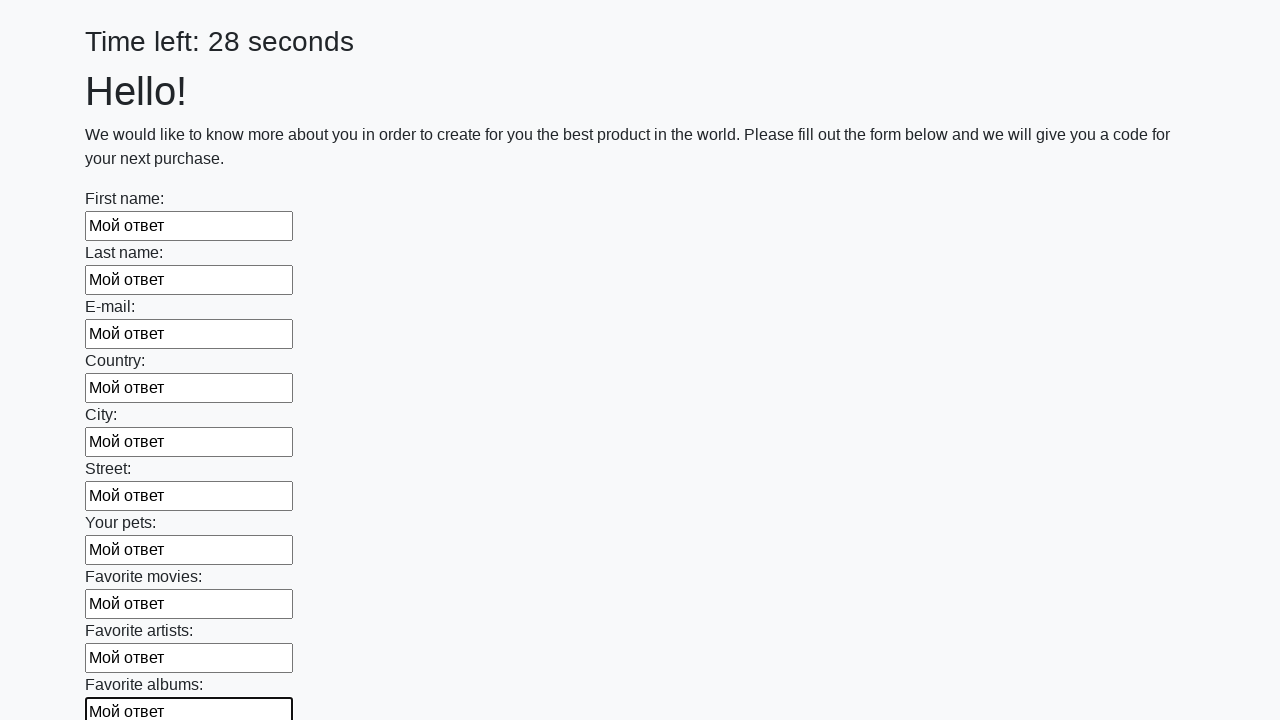

Filled input field with 'Мой ответ' on input >> nth=10
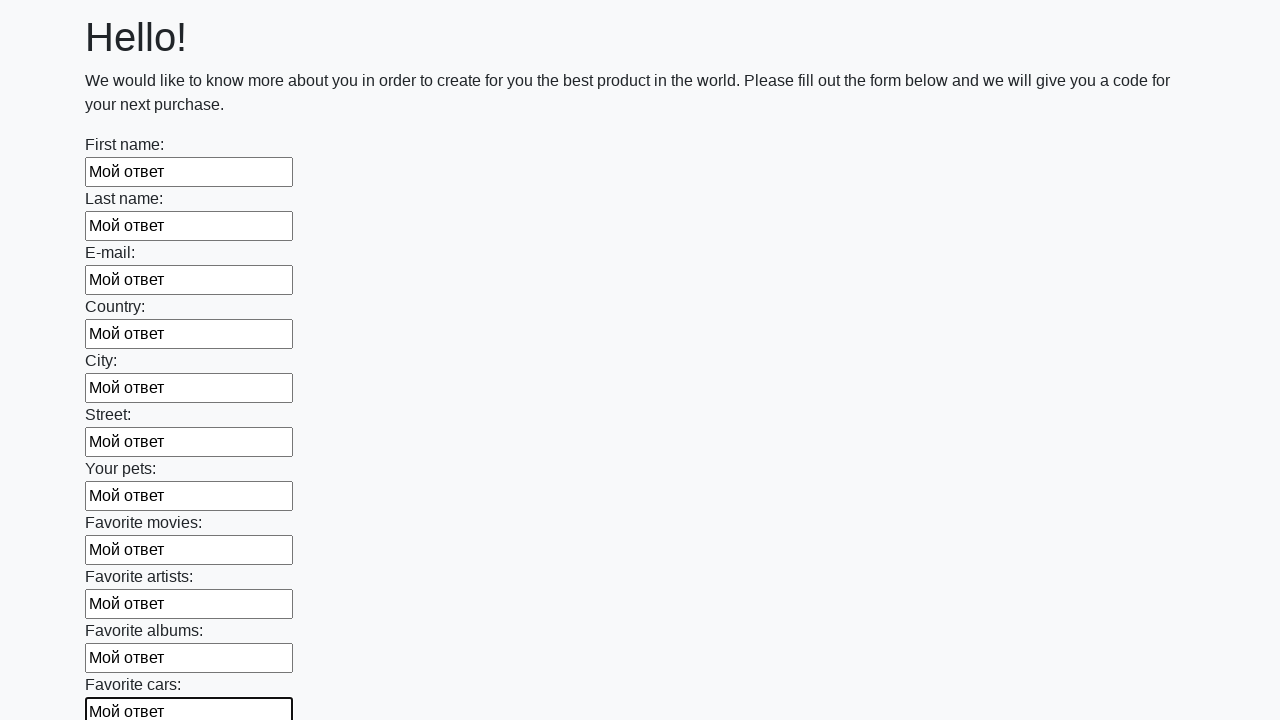

Filled input field with 'Мой ответ' on input >> nth=11
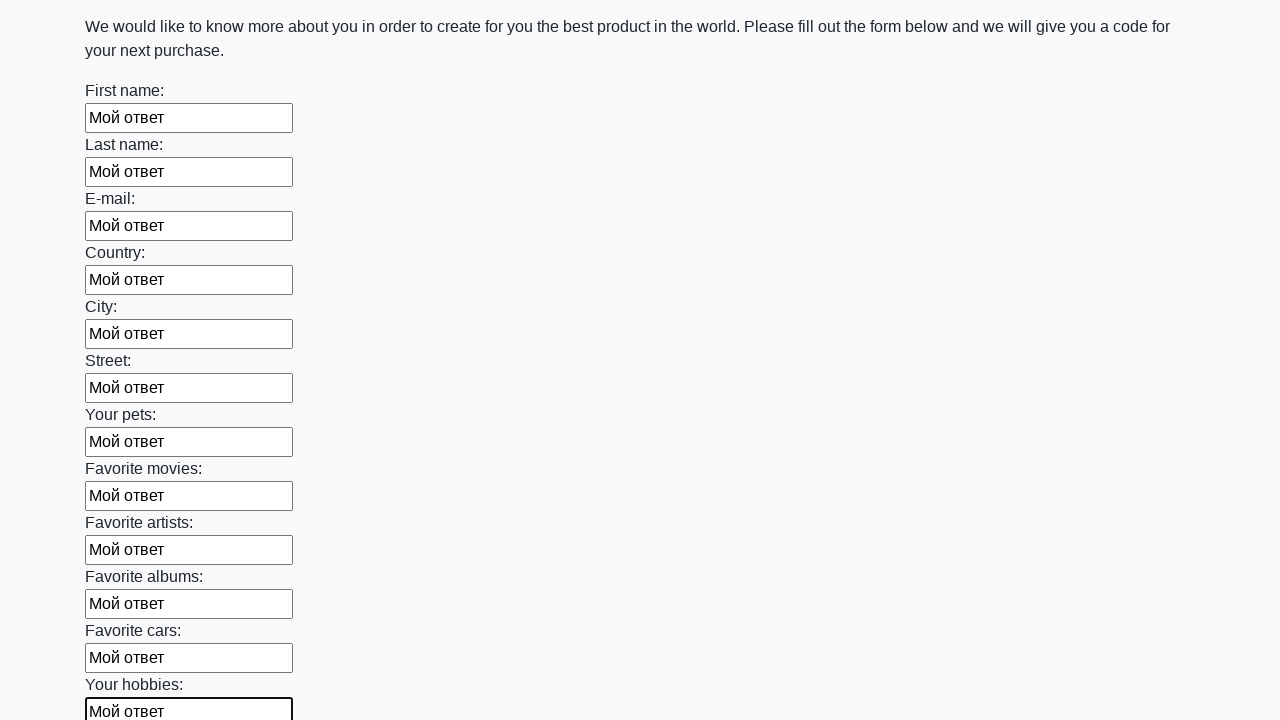

Filled input field with 'Мой ответ' on input >> nth=12
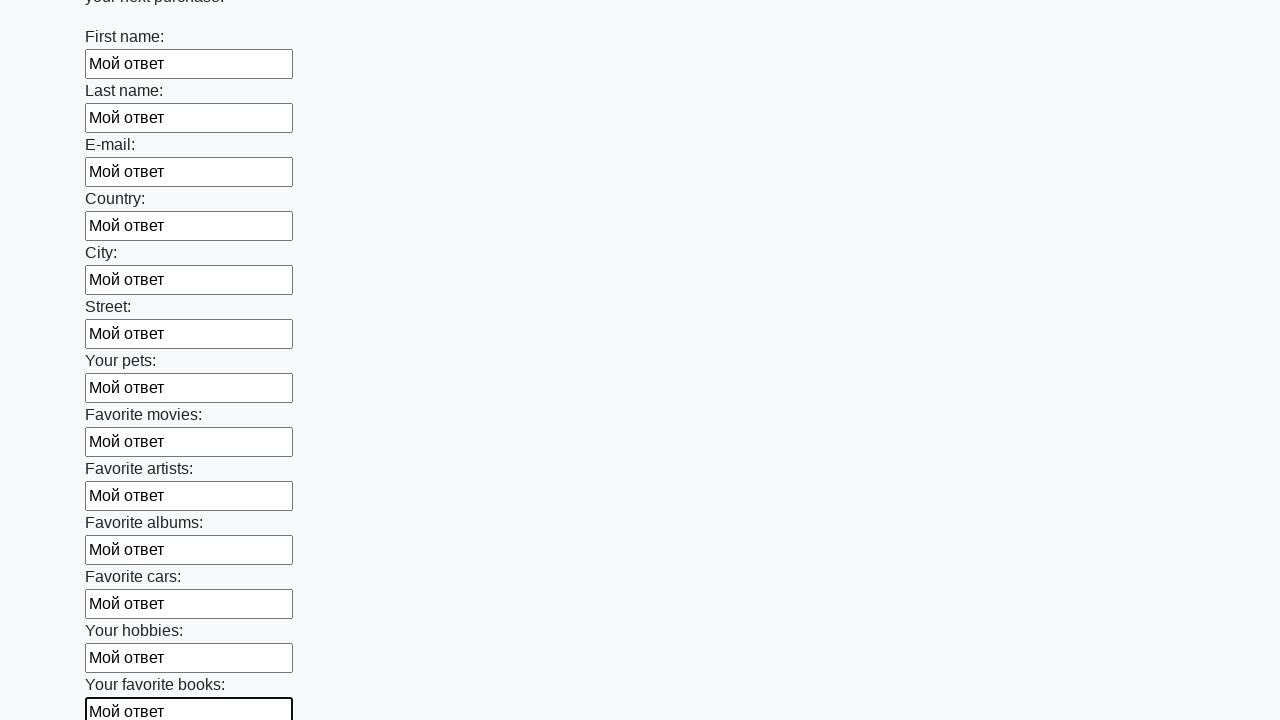

Filled input field with 'Мой ответ' on input >> nth=13
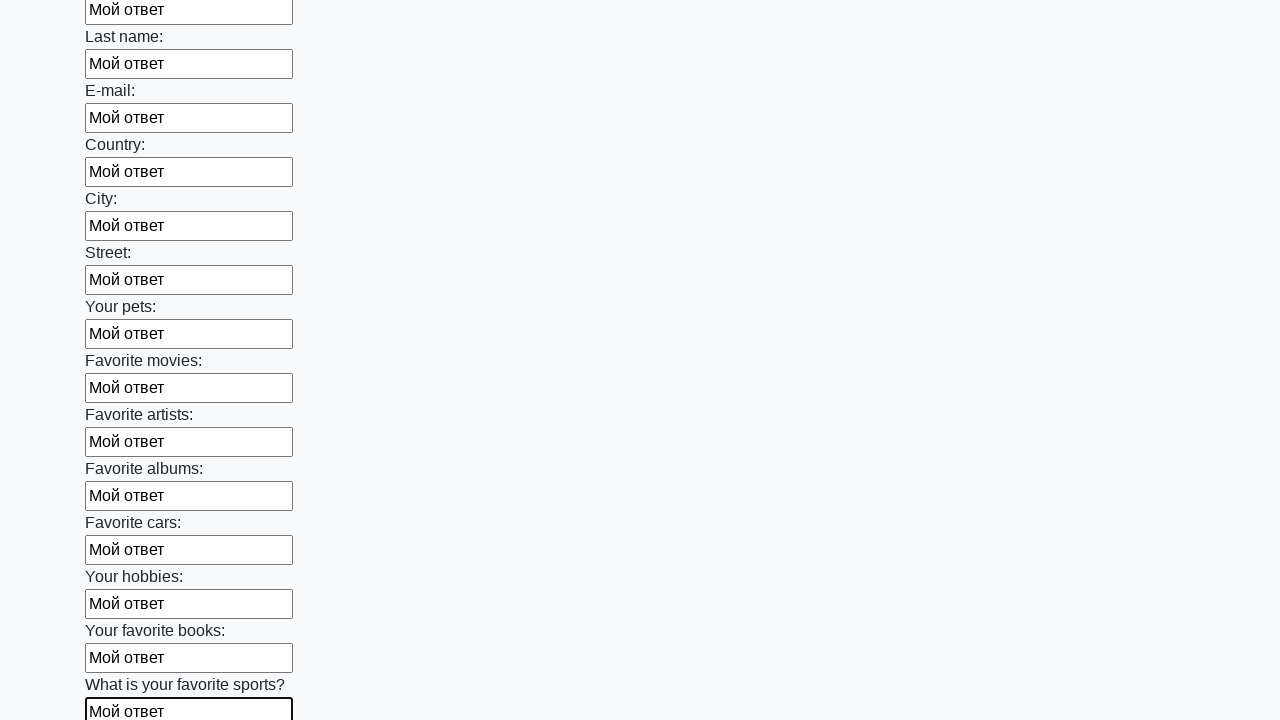

Filled input field with 'Мой ответ' on input >> nth=14
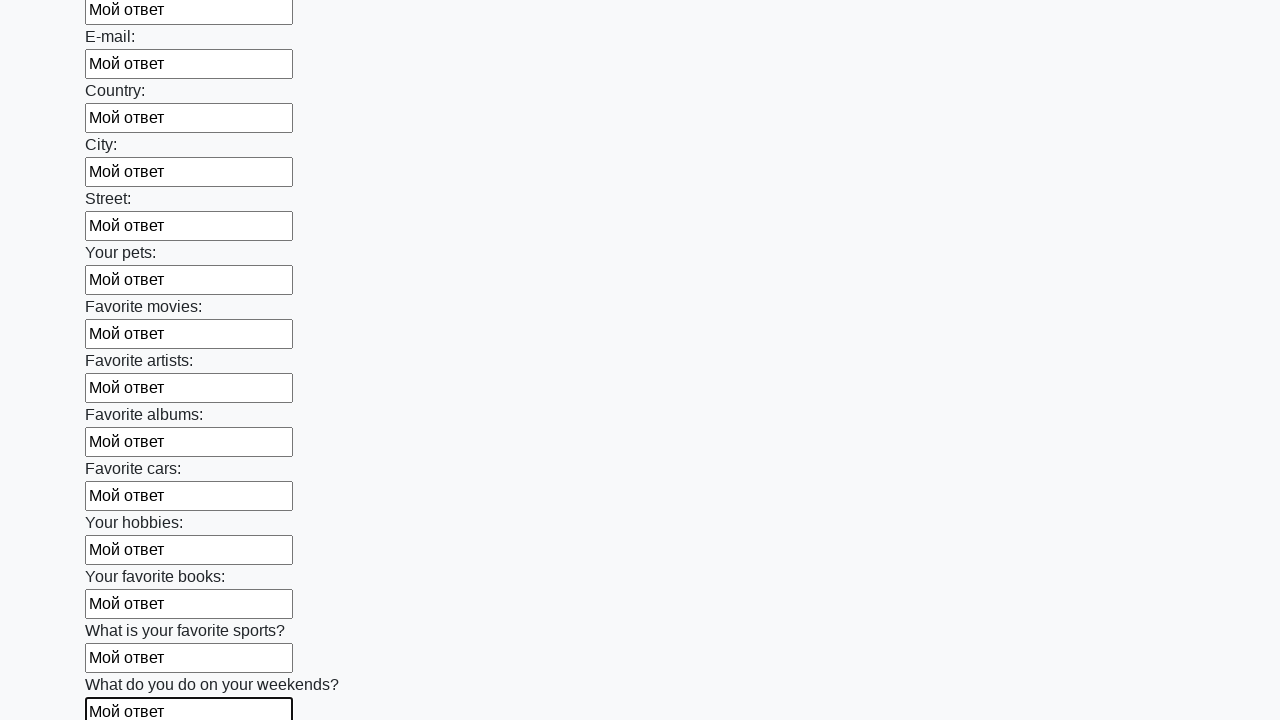

Filled input field with 'Мой ответ' on input >> nth=15
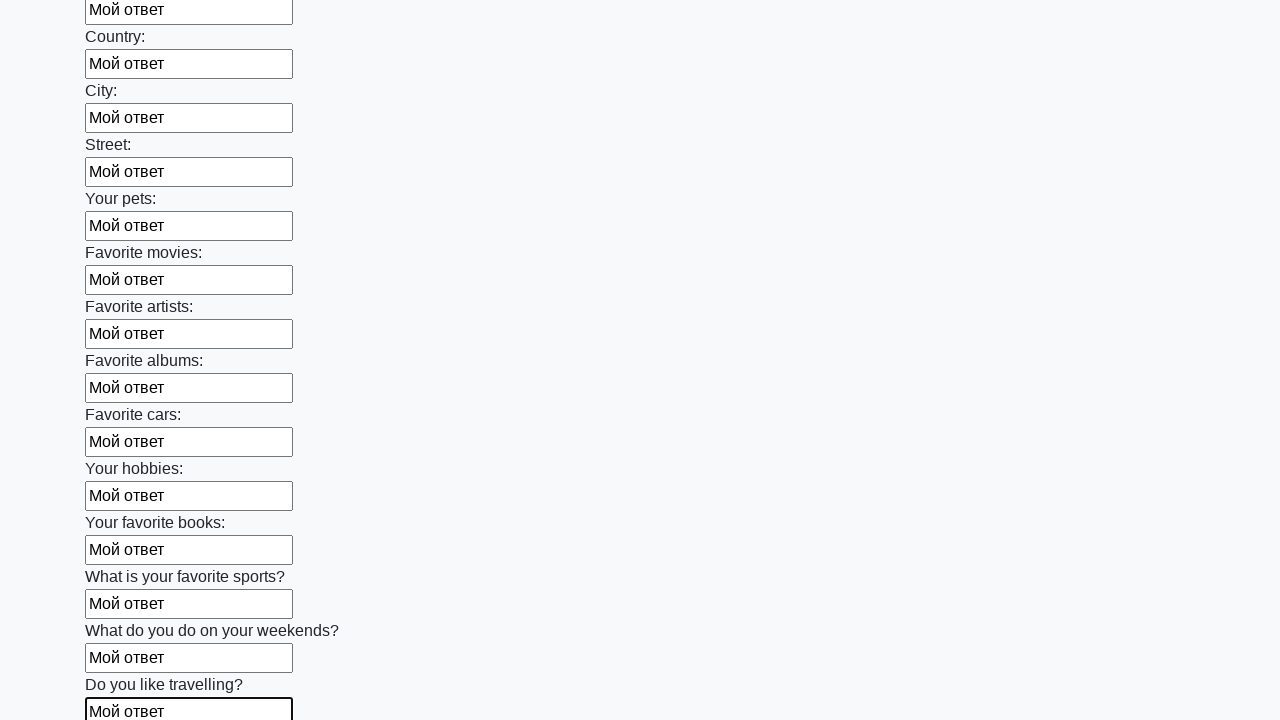

Filled input field with 'Мой ответ' on input >> nth=16
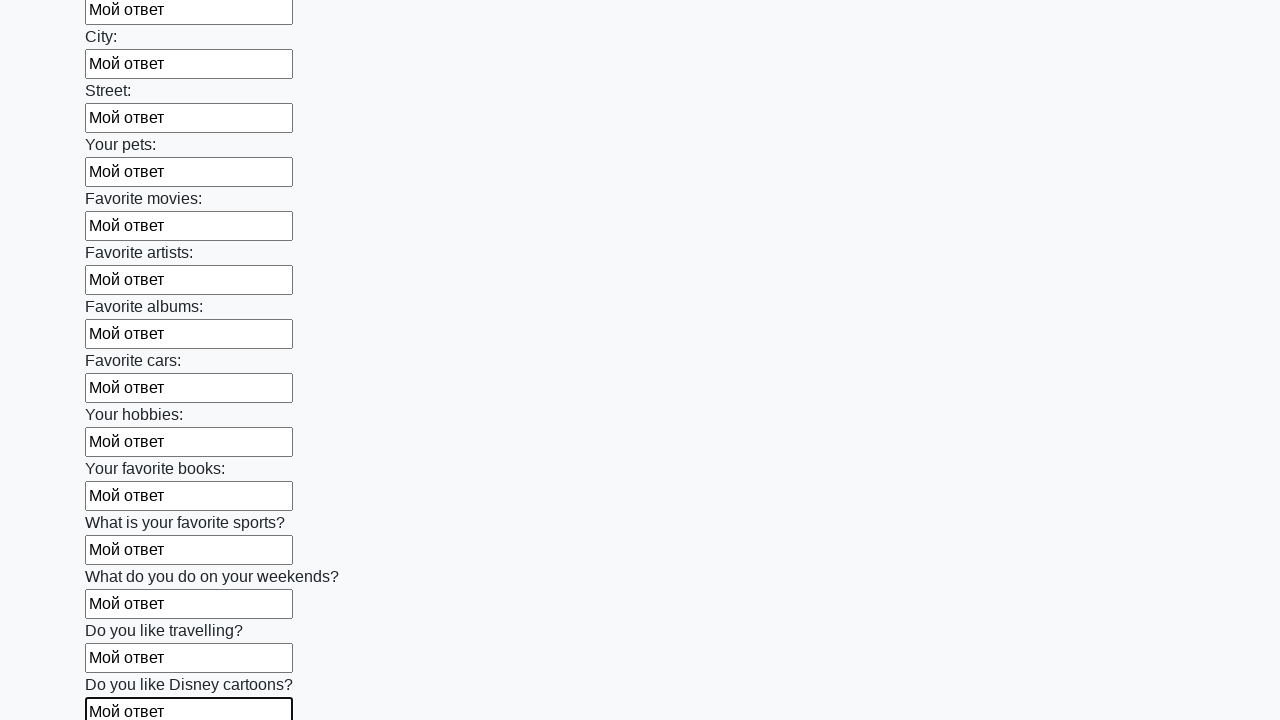

Filled input field with 'Мой ответ' on input >> nth=17
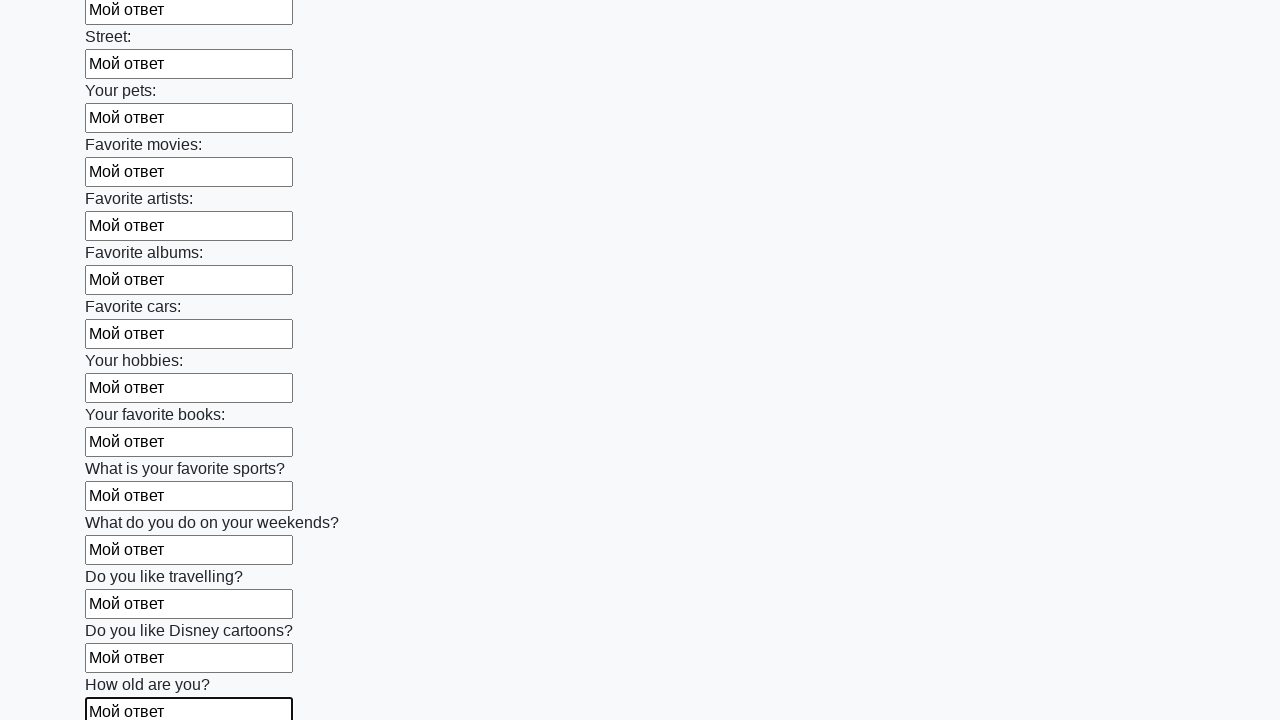

Filled input field with 'Мой ответ' on input >> nth=18
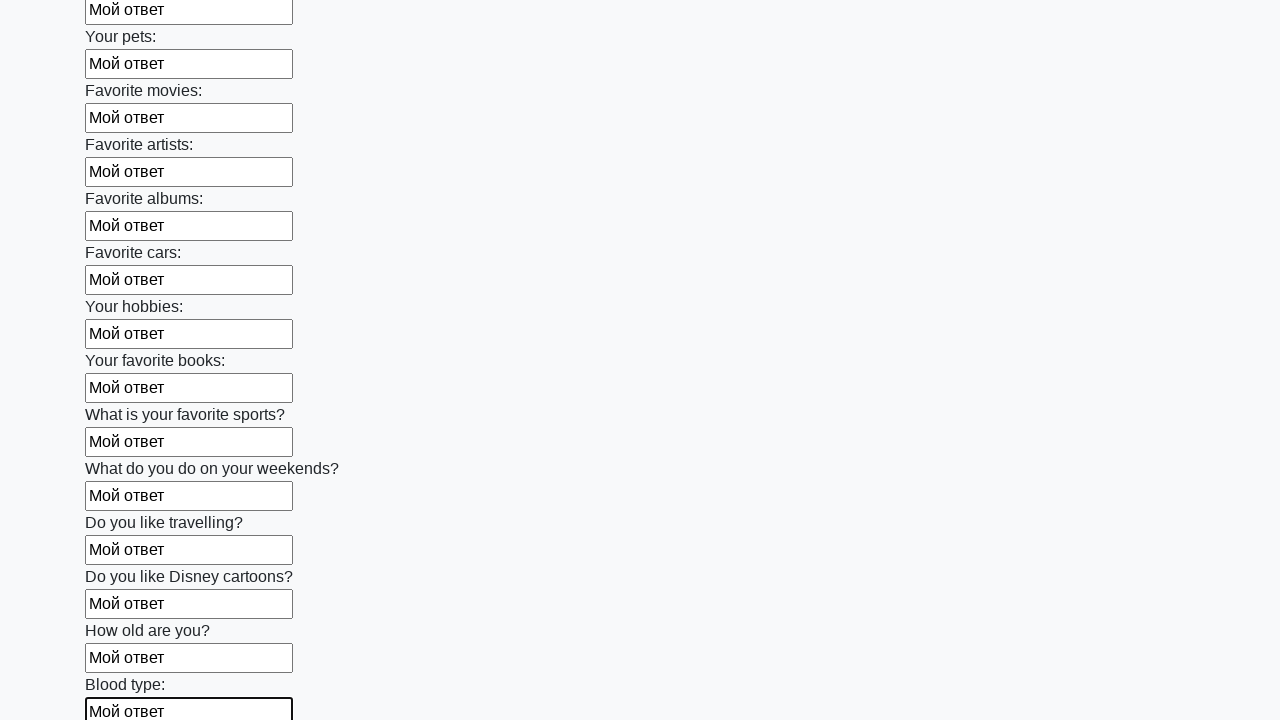

Filled input field with 'Мой ответ' on input >> nth=19
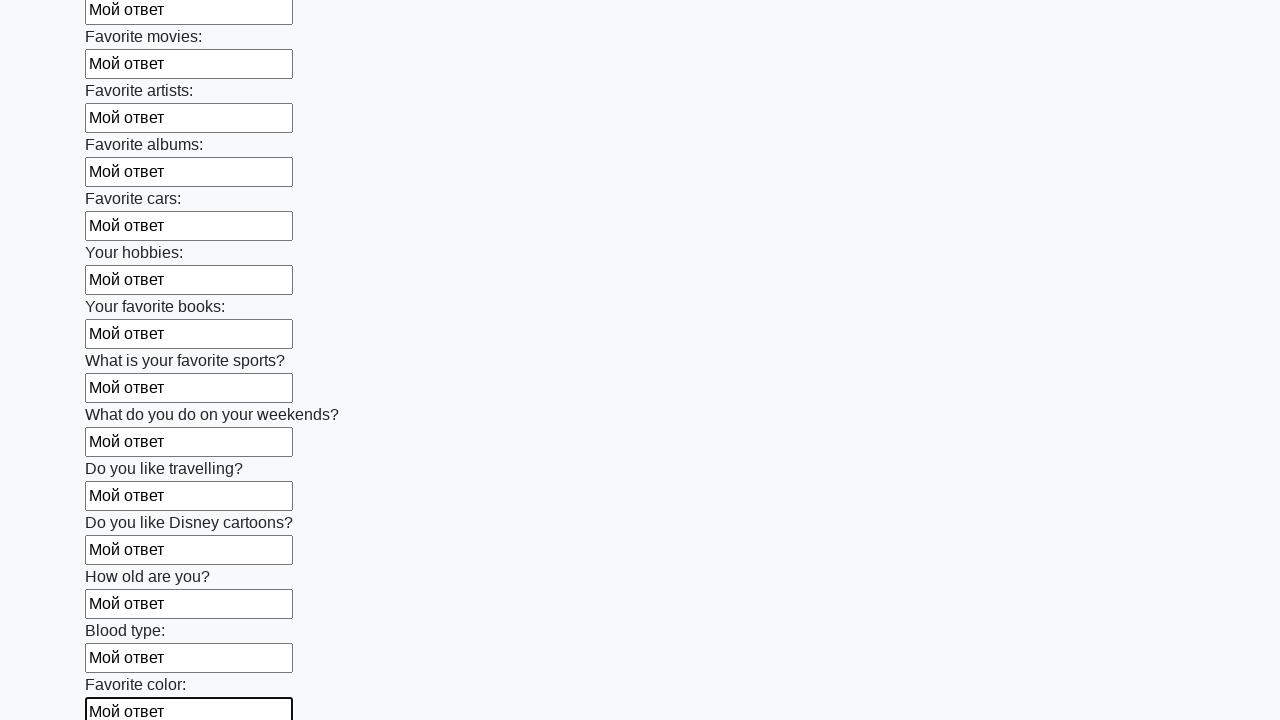

Filled input field with 'Мой ответ' on input >> nth=20
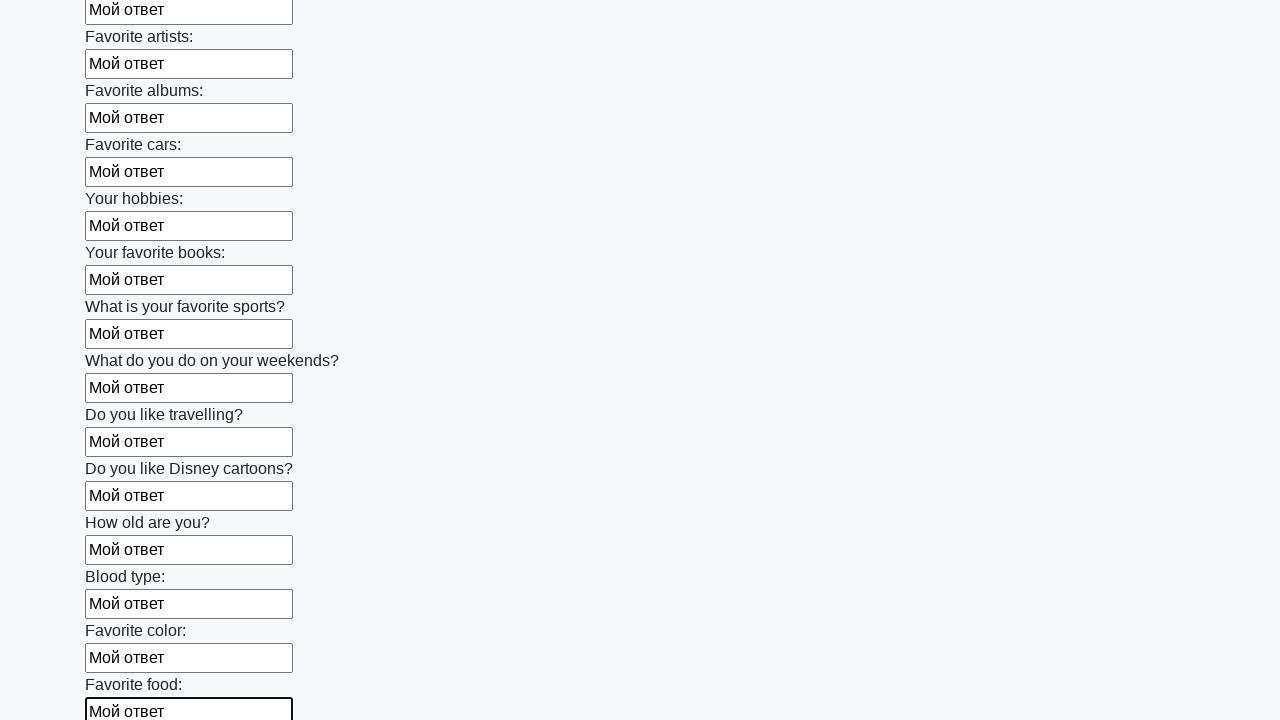

Filled input field with 'Мой ответ' on input >> nth=21
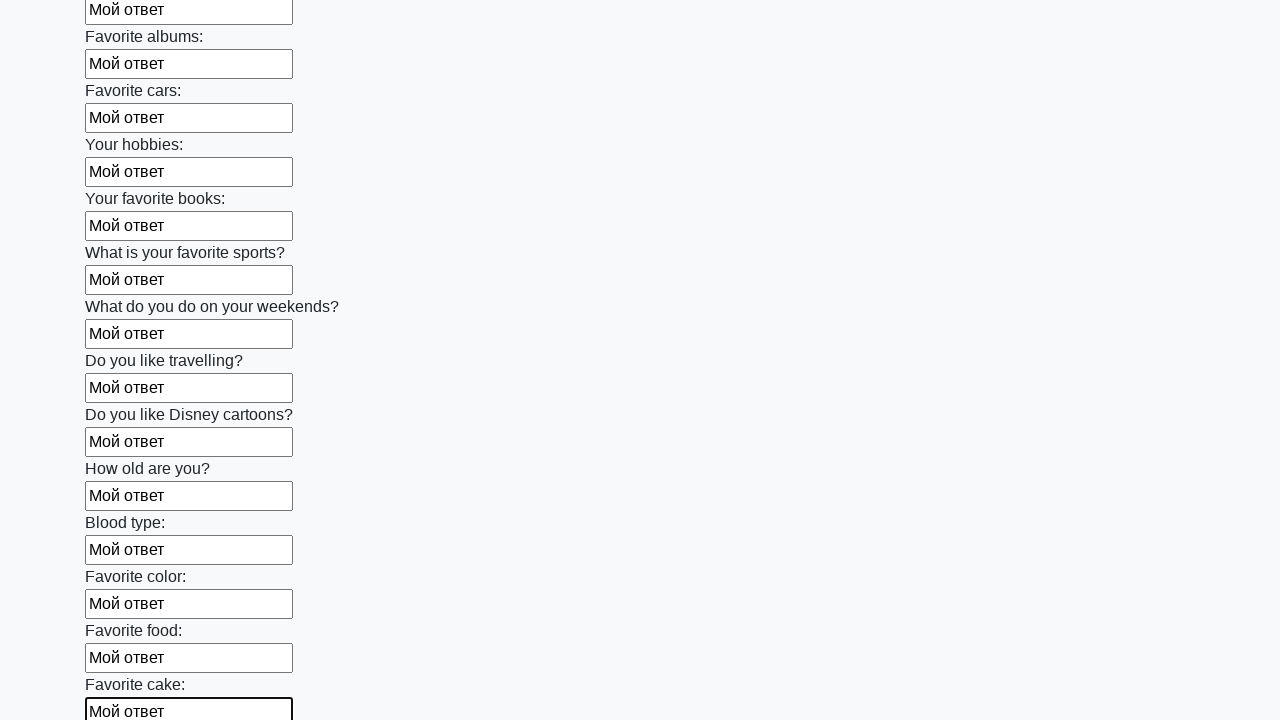

Filled input field with 'Мой ответ' on input >> nth=22
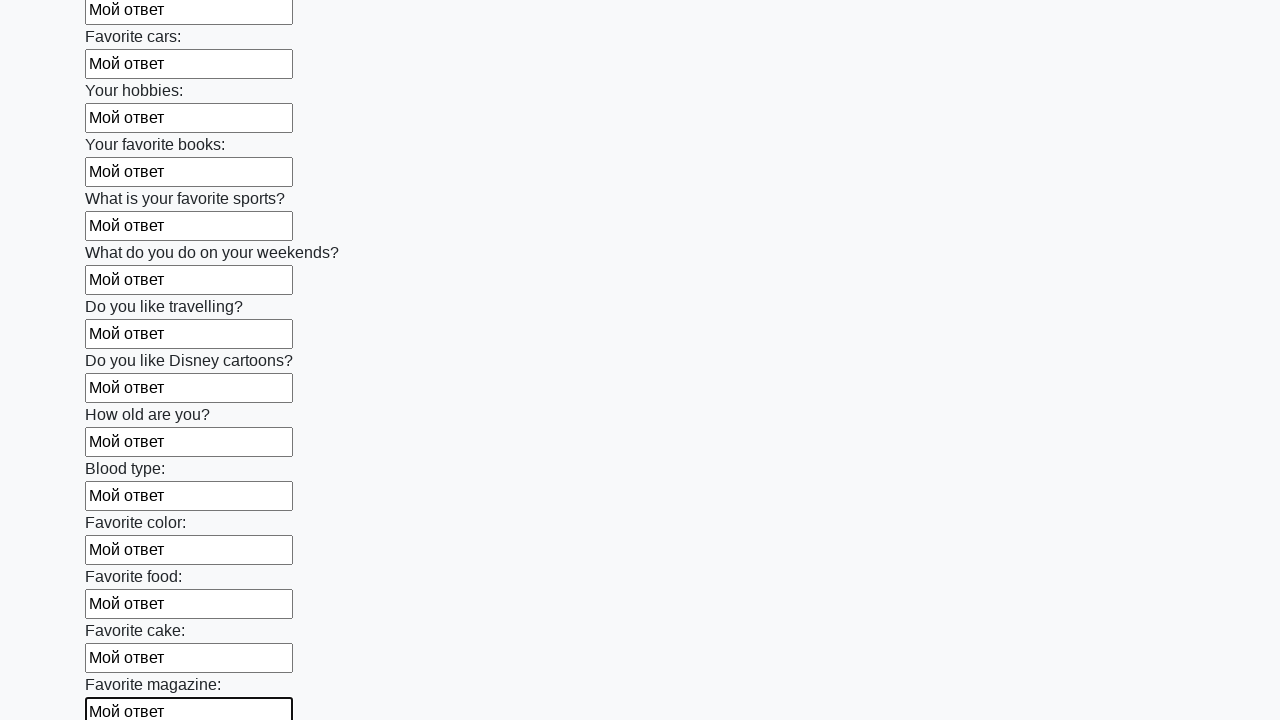

Filled input field with 'Мой ответ' on input >> nth=23
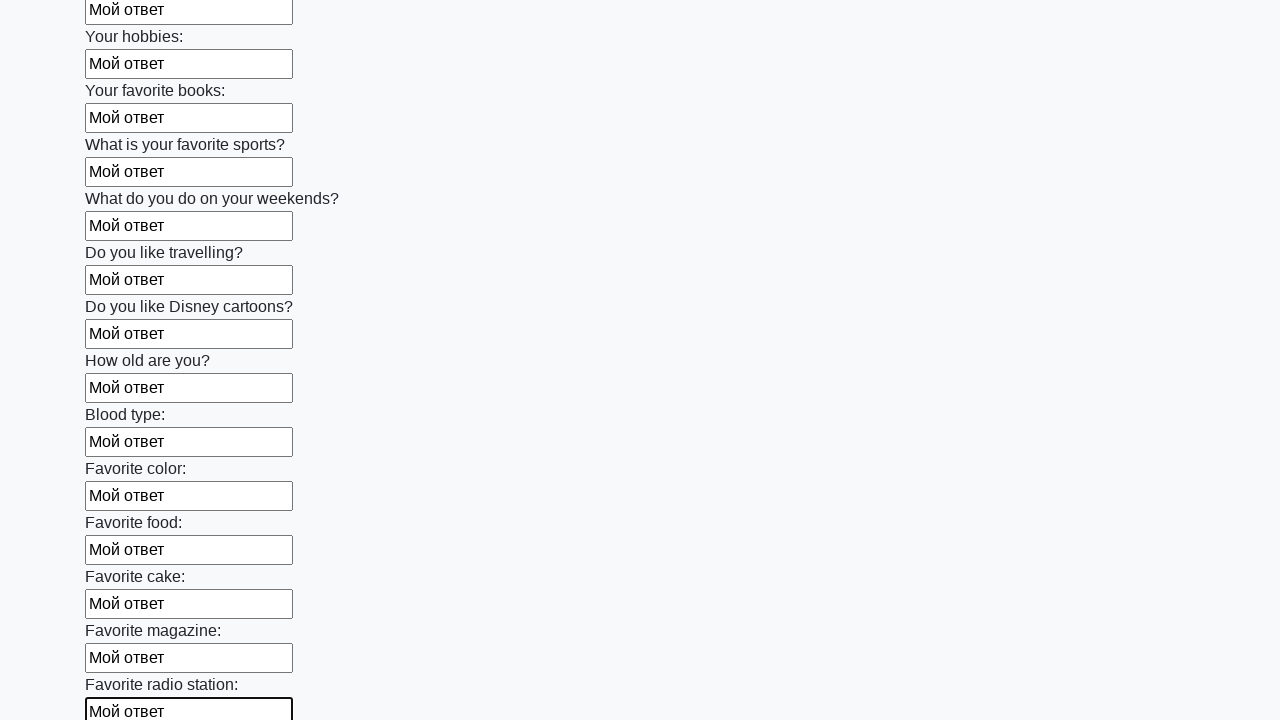

Filled input field with 'Мой ответ' on input >> nth=24
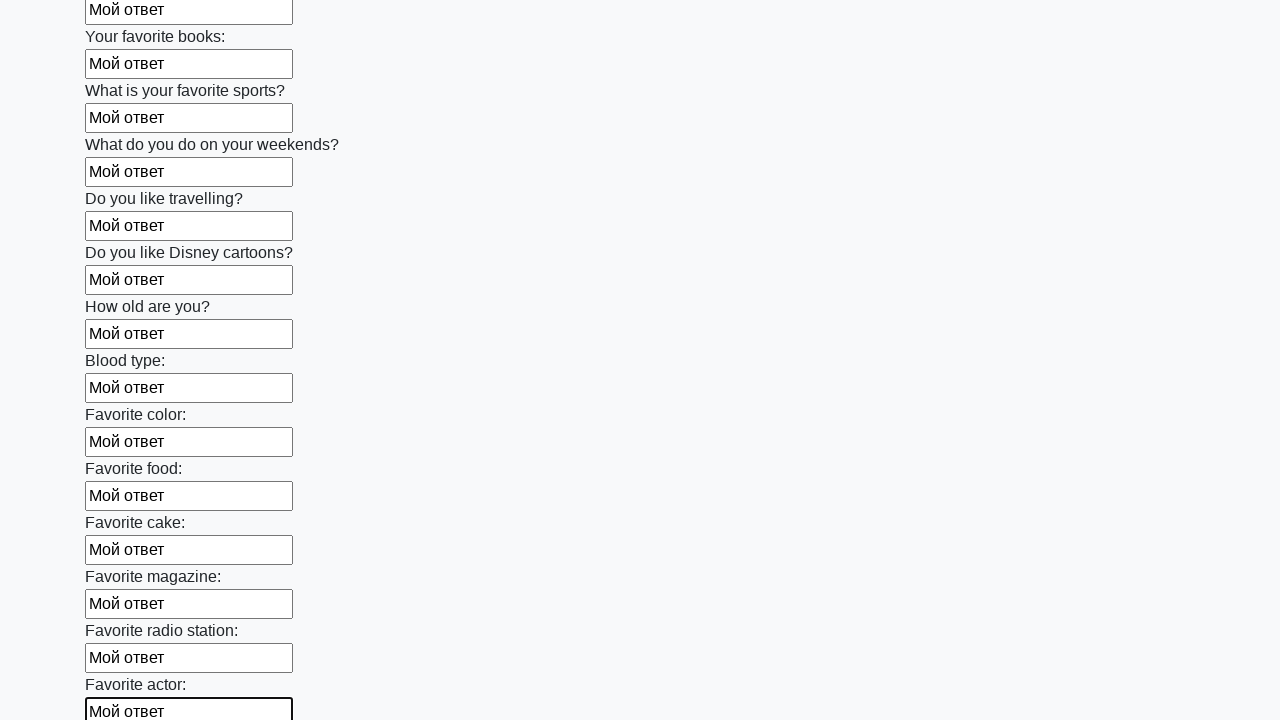

Filled input field with 'Мой ответ' on input >> nth=25
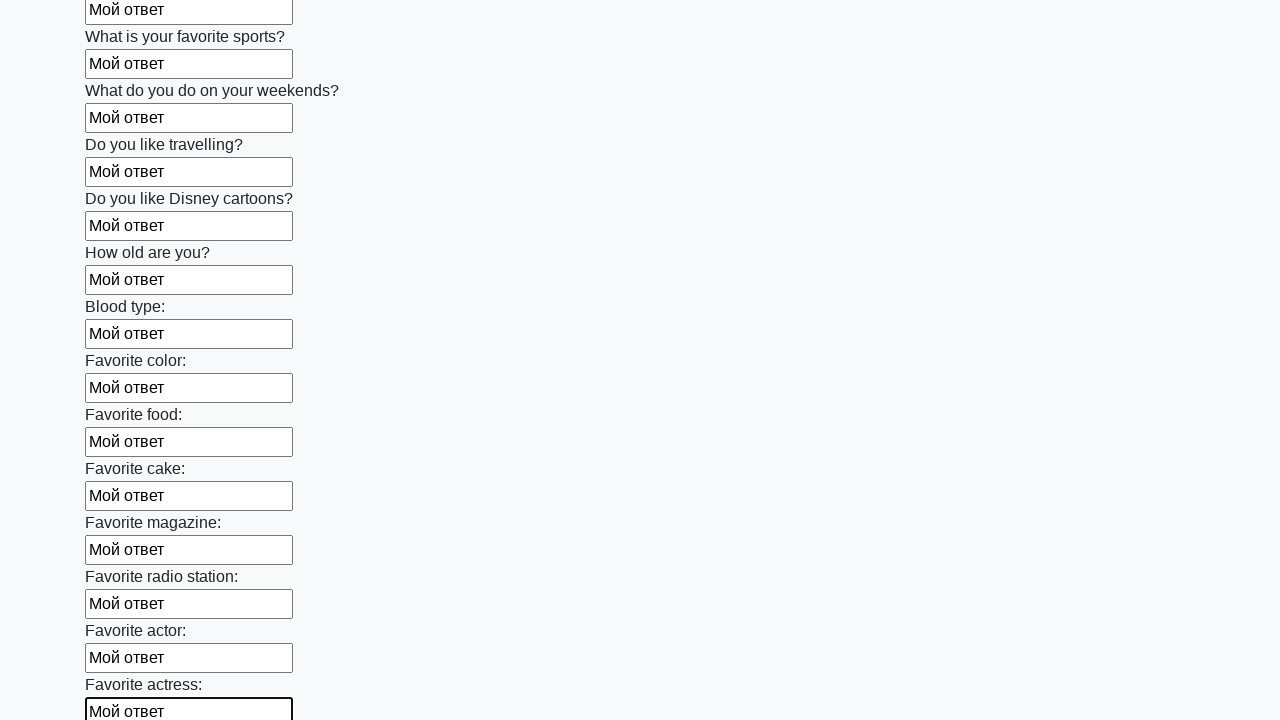

Filled input field with 'Мой ответ' on input >> nth=26
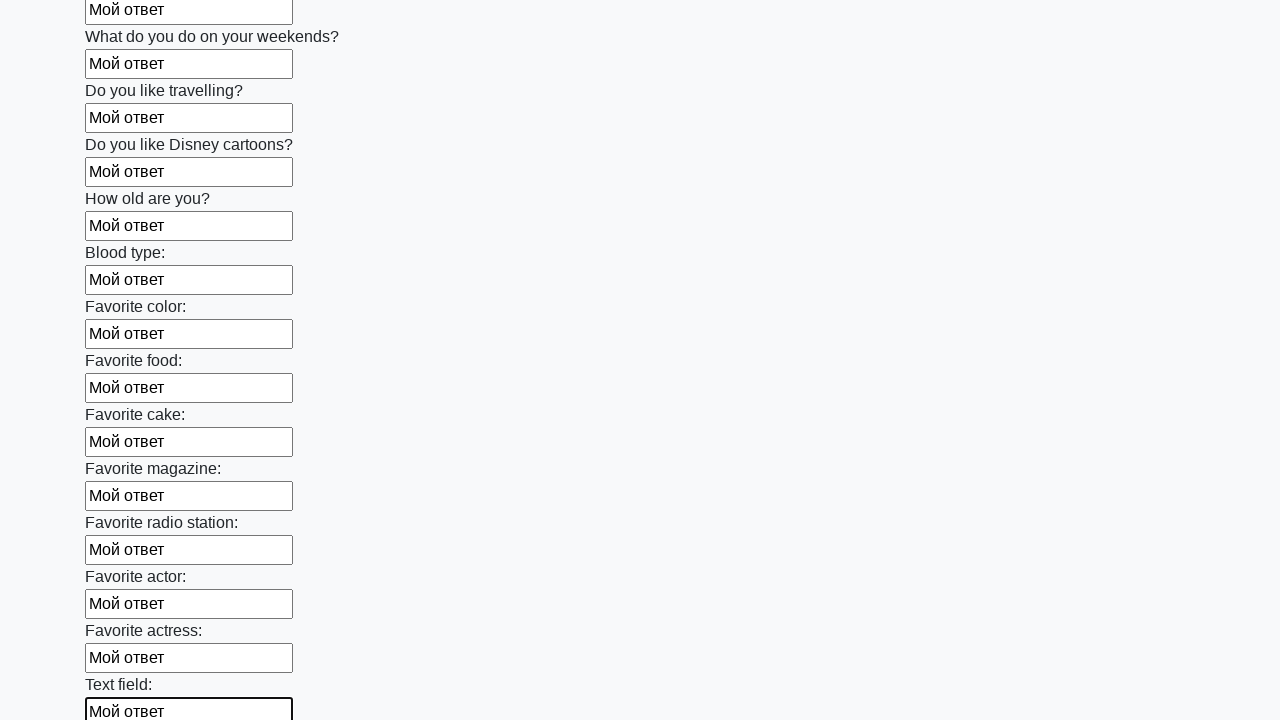

Filled input field with 'Мой ответ' on input >> nth=27
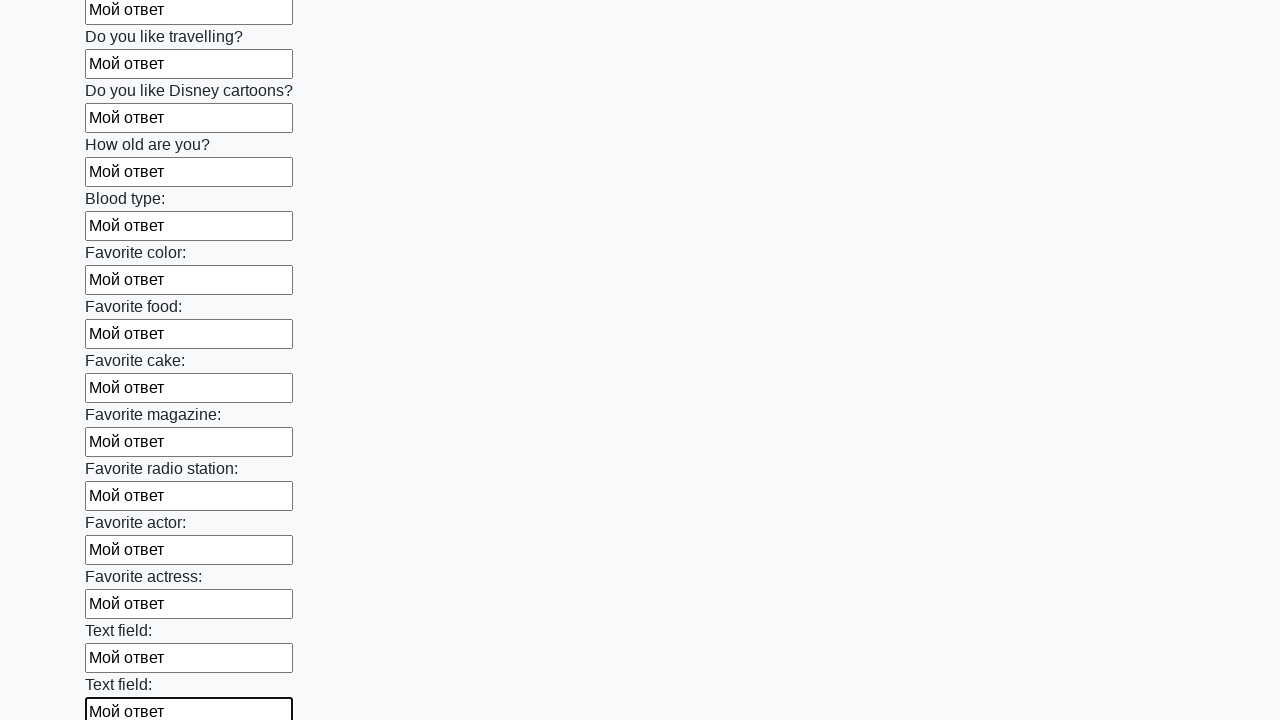

Filled input field with 'Мой ответ' on input >> nth=28
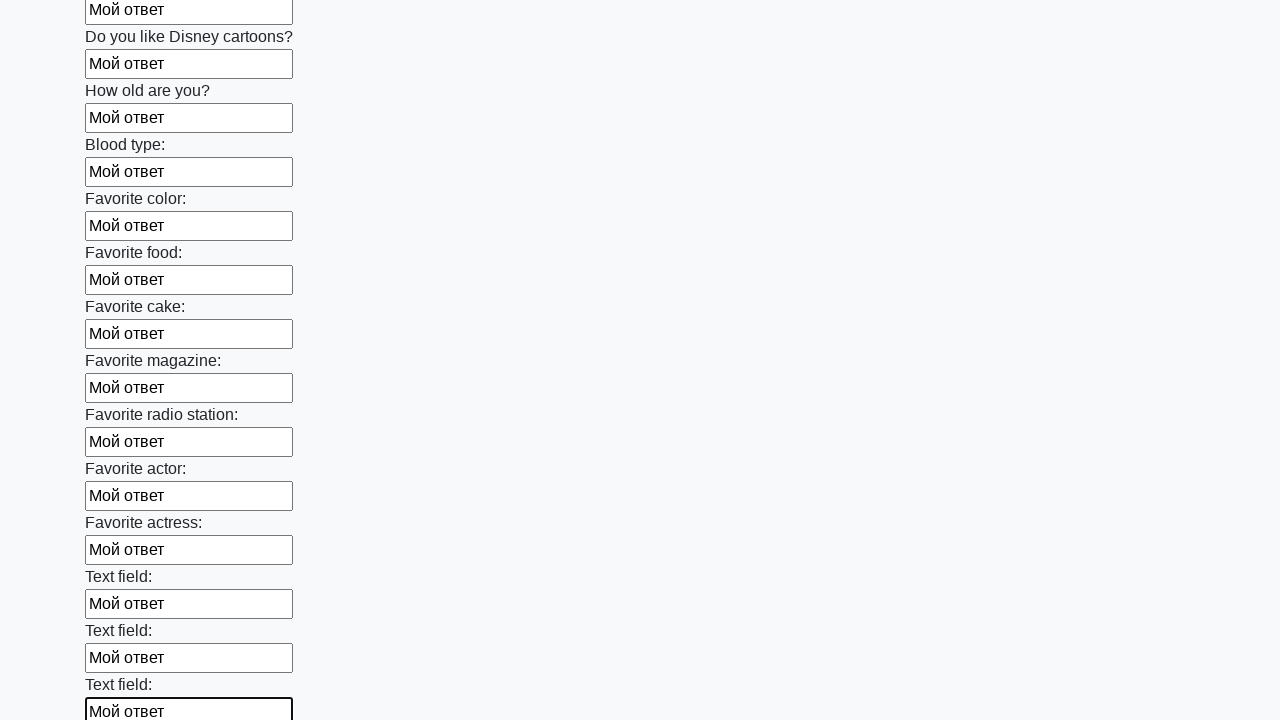

Filled input field with 'Мой ответ' on input >> nth=29
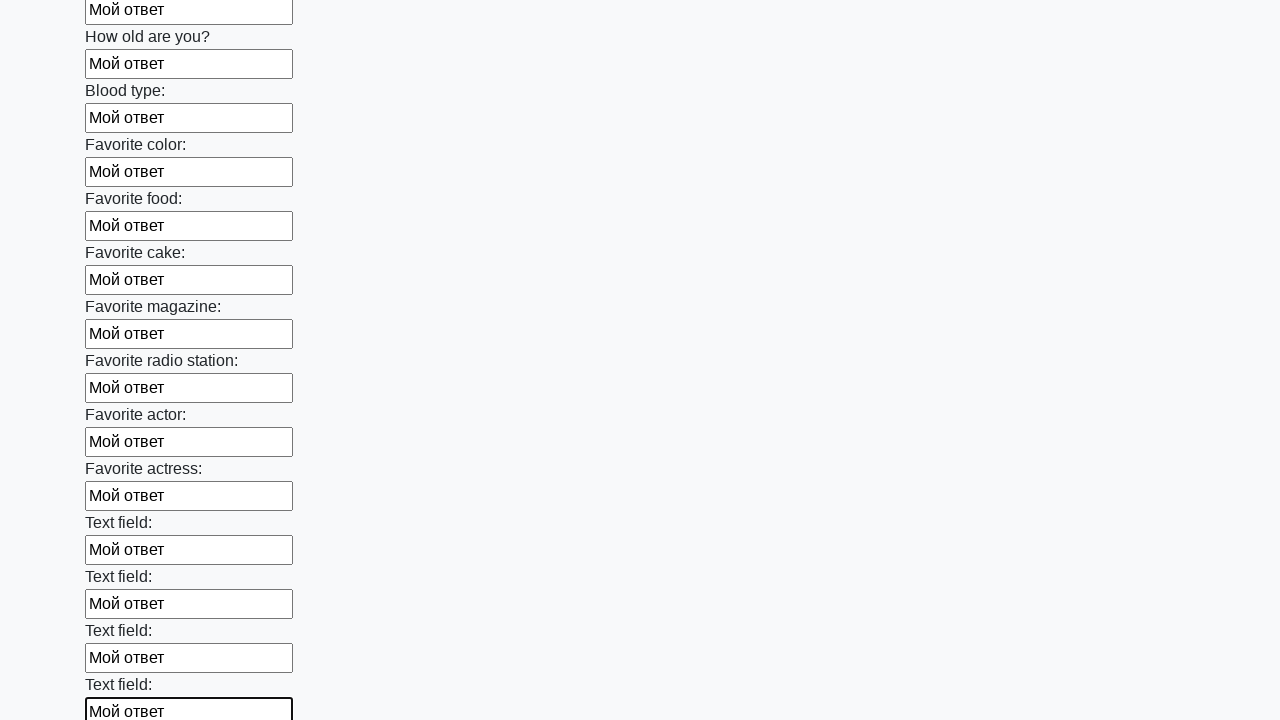

Filled input field with 'Мой ответ' on input >> nth=30
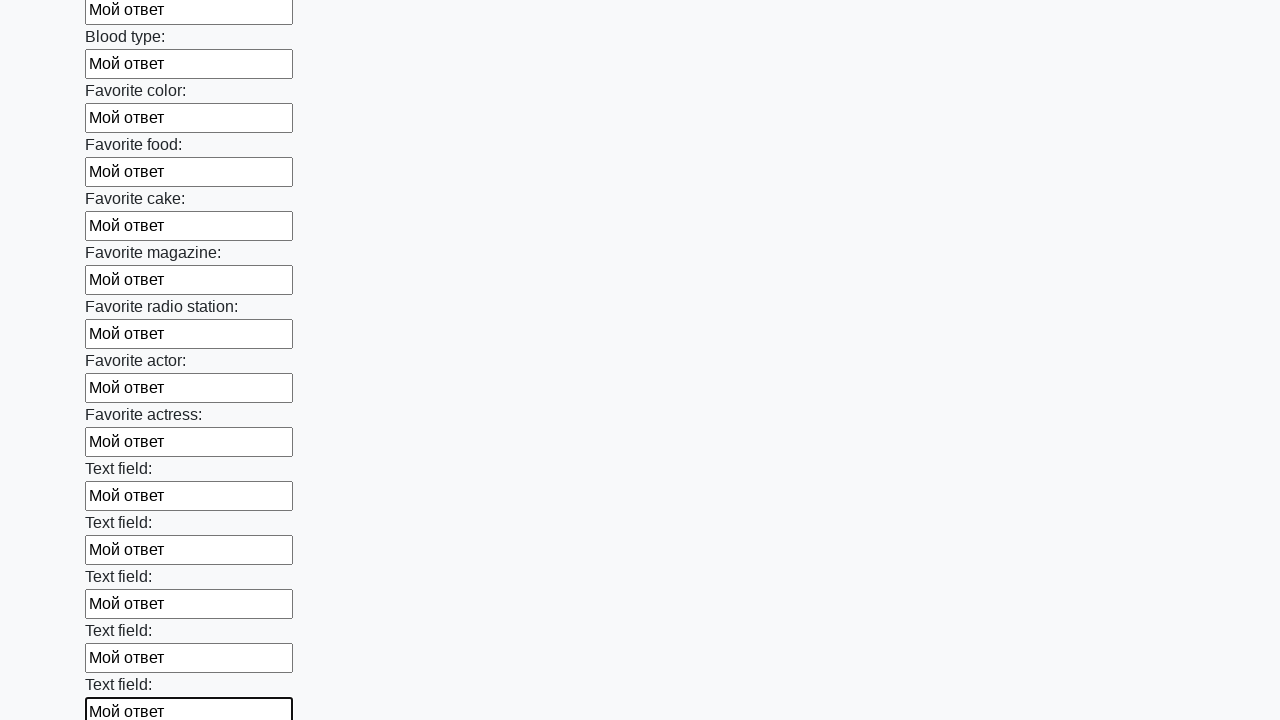

Filled input field with 'Мой ответ' on input >> nth=31
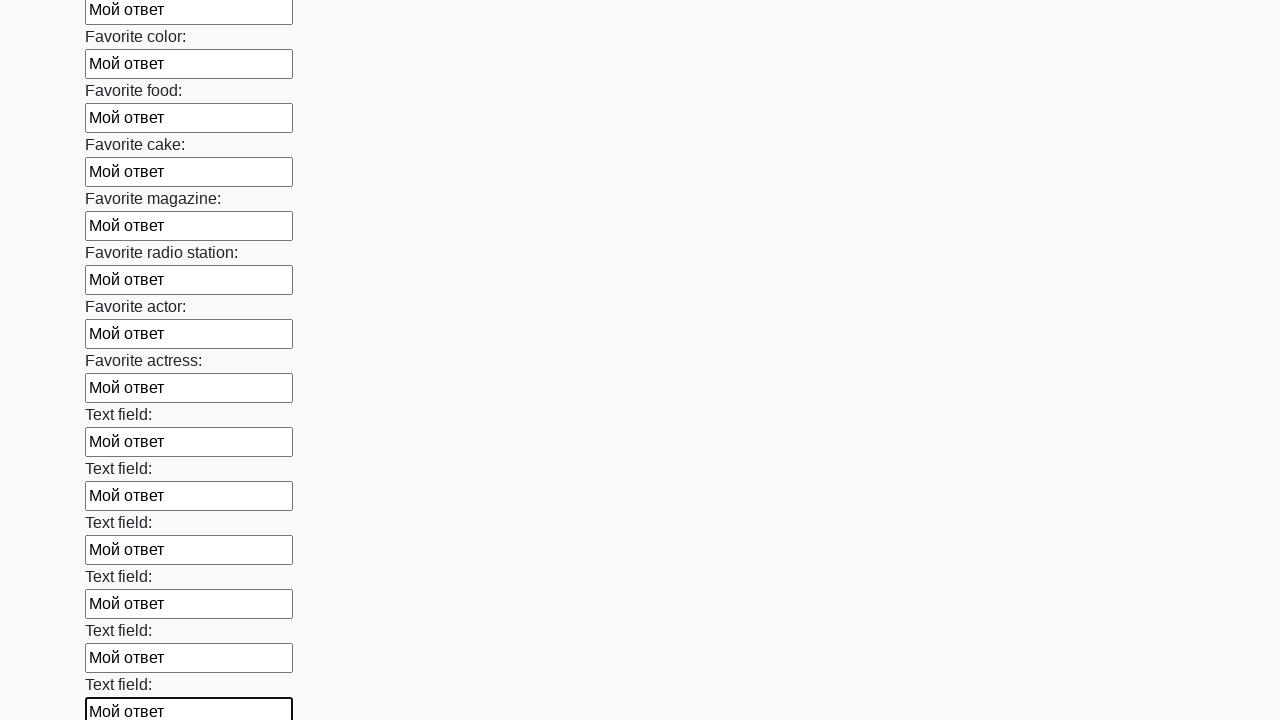

Filled input field with 'Мой ответ' on input >> nth=32
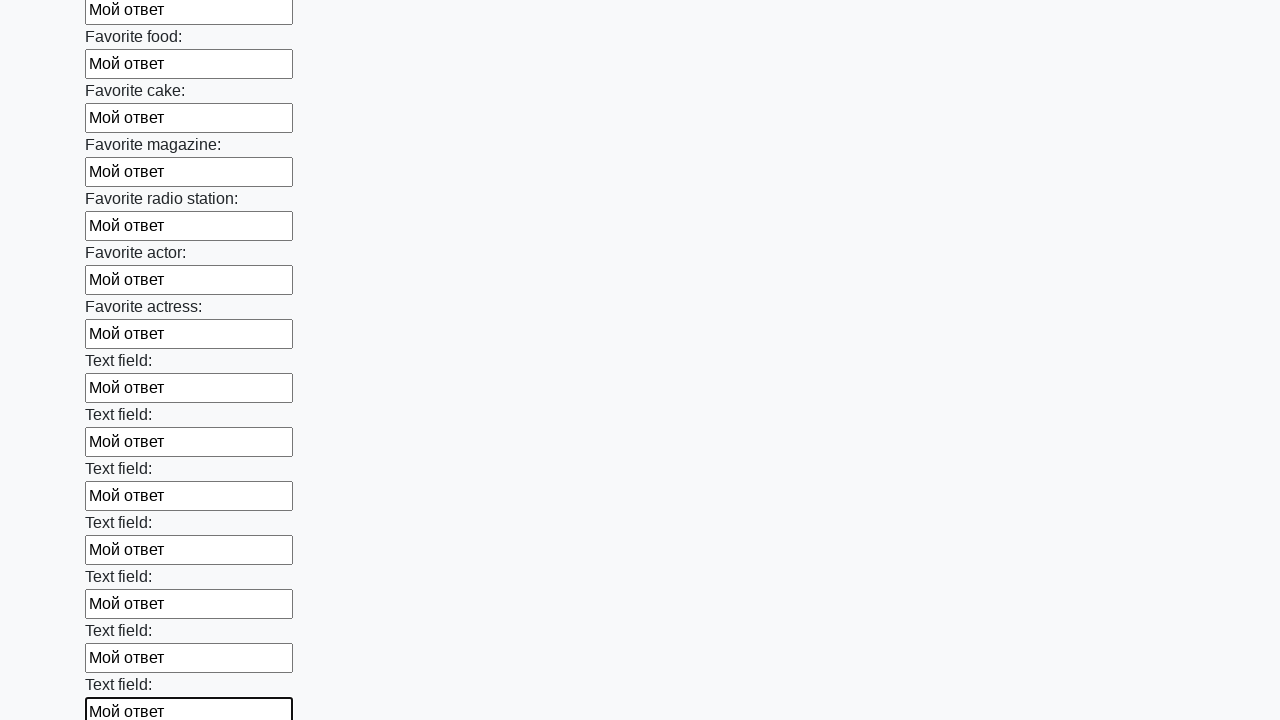

Filled input field with 'Мой ответ' on input >> nth=33
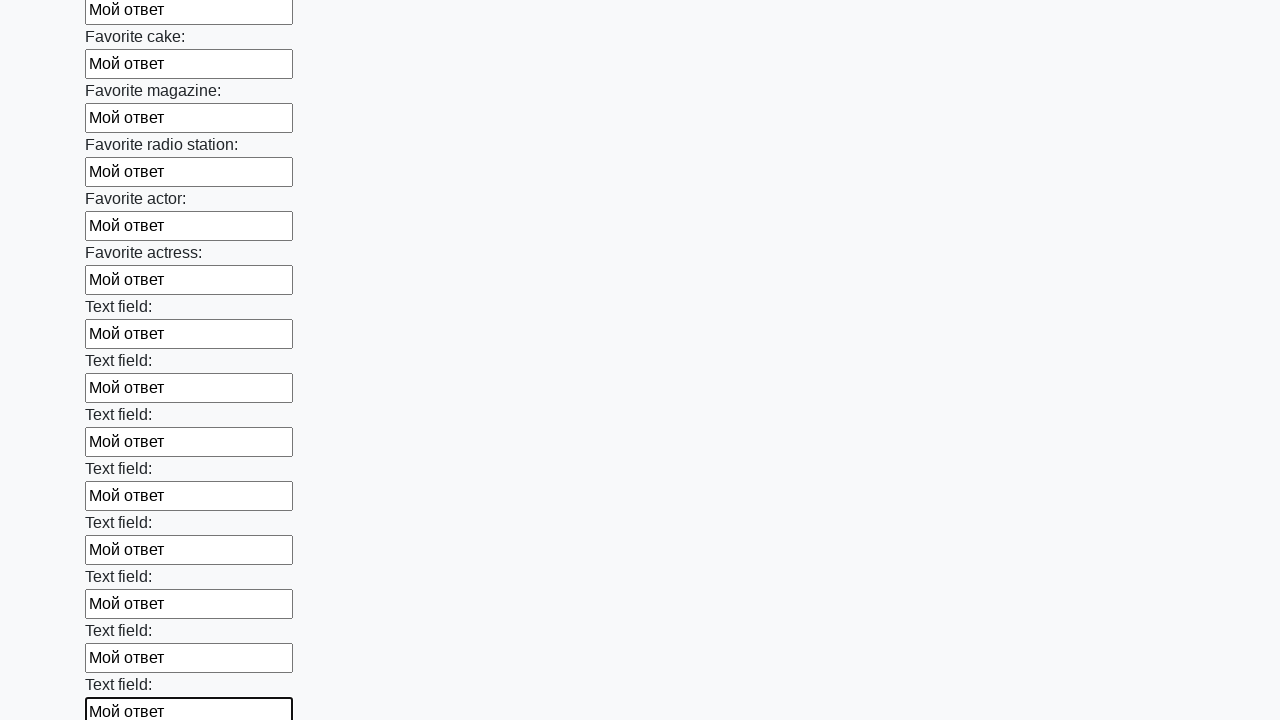

Filled input field with 'Мой ответ' on input >> nth=34
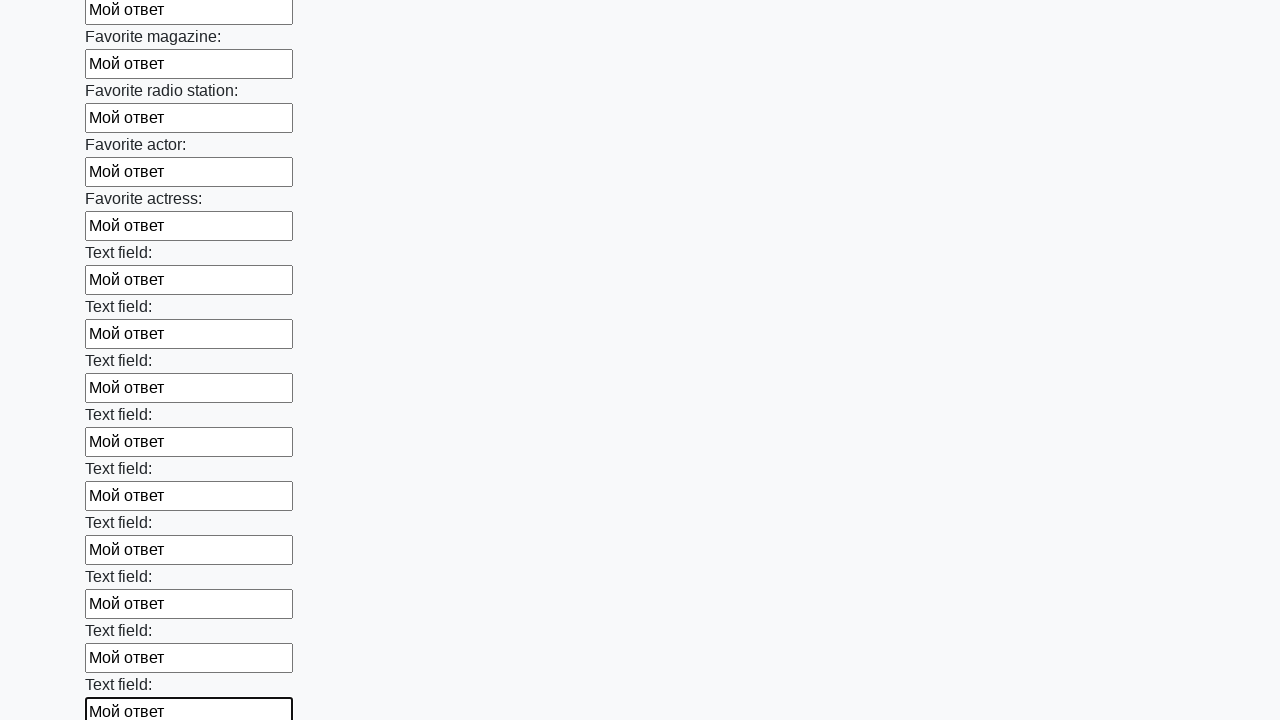

Filled input field with 'Мой ответ' on input >> nth=35
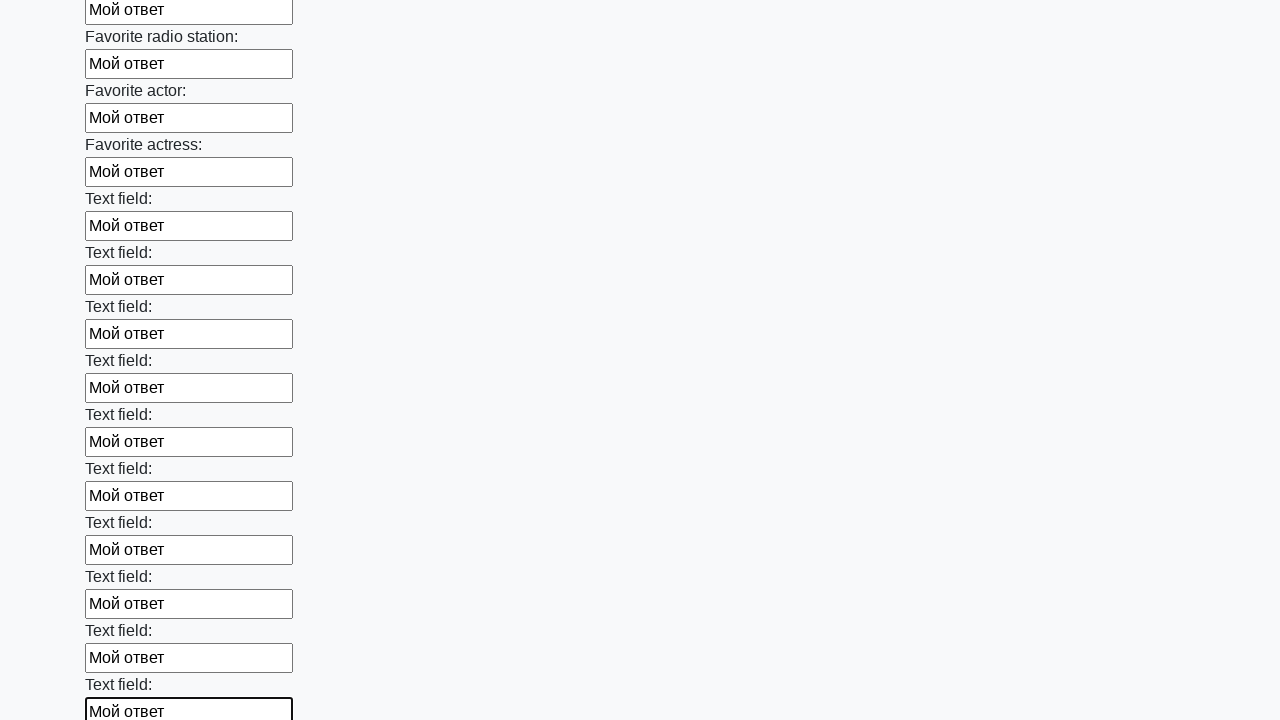

Filled input field with 'Мой ответ' on input >> nth=36
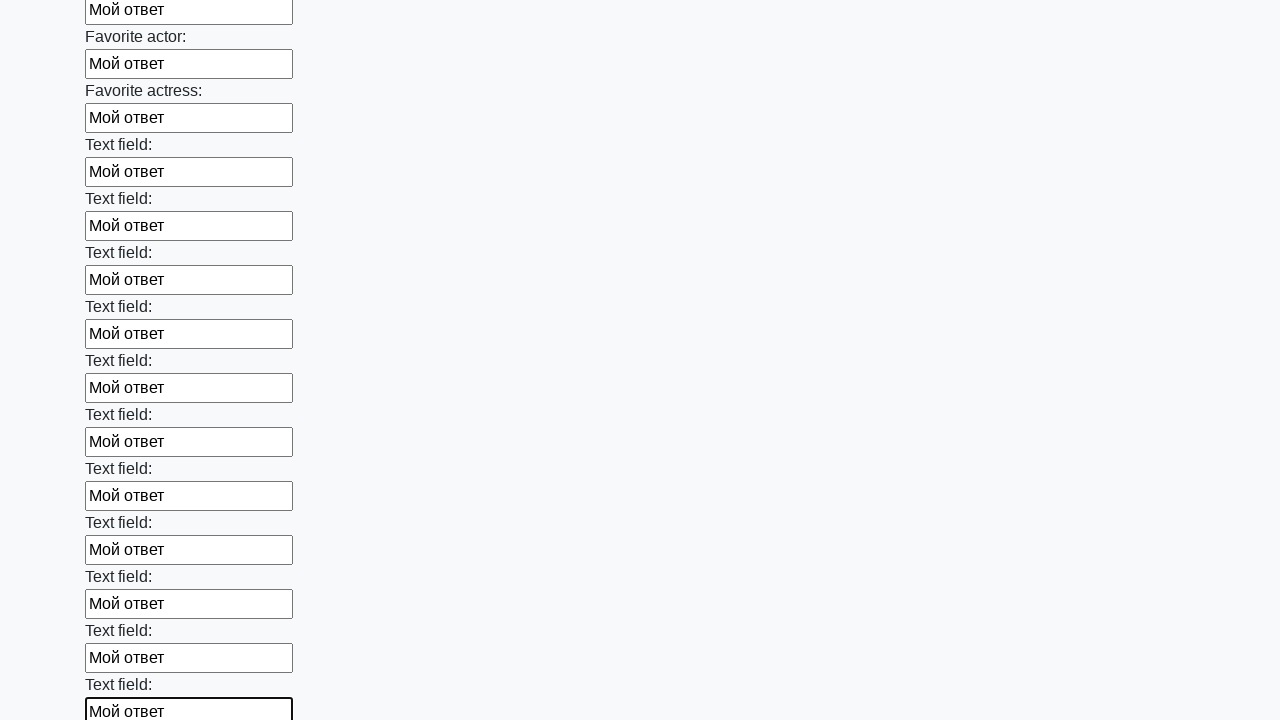

Filled input field with 'Мой ответ' on input >> nth=37
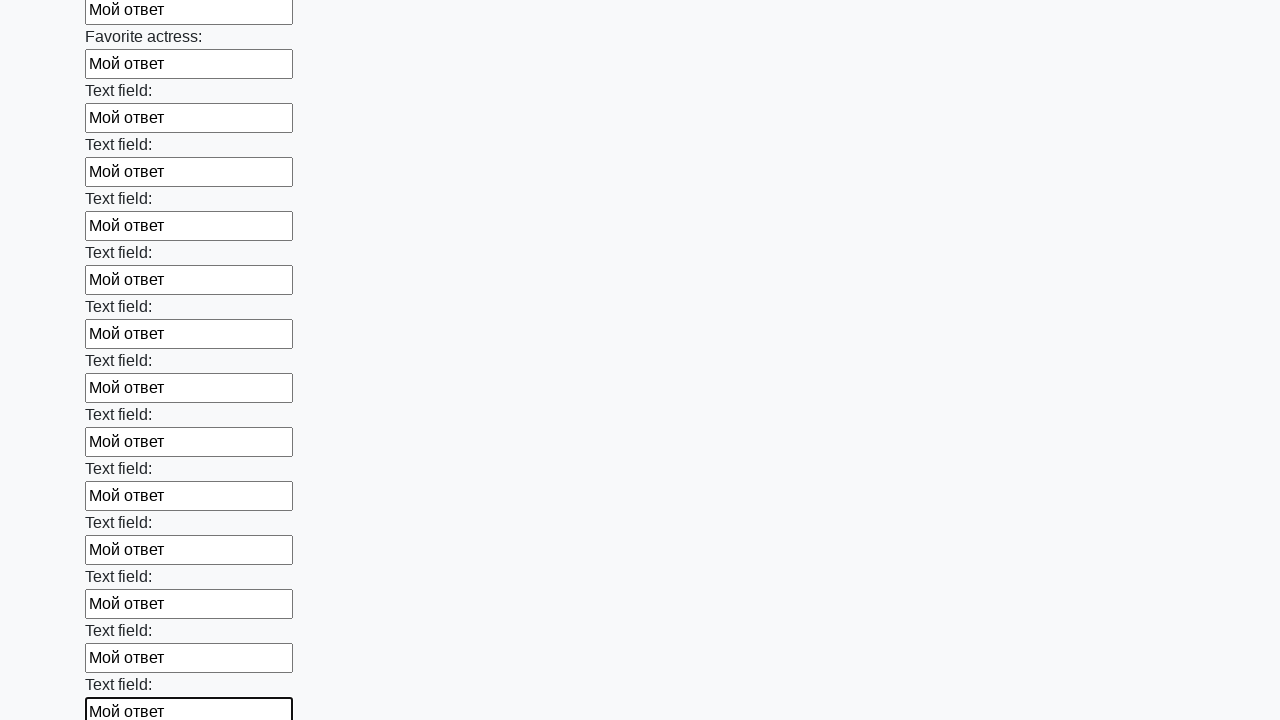

Filled input field with 'Мой ответ' on input >> nth=38
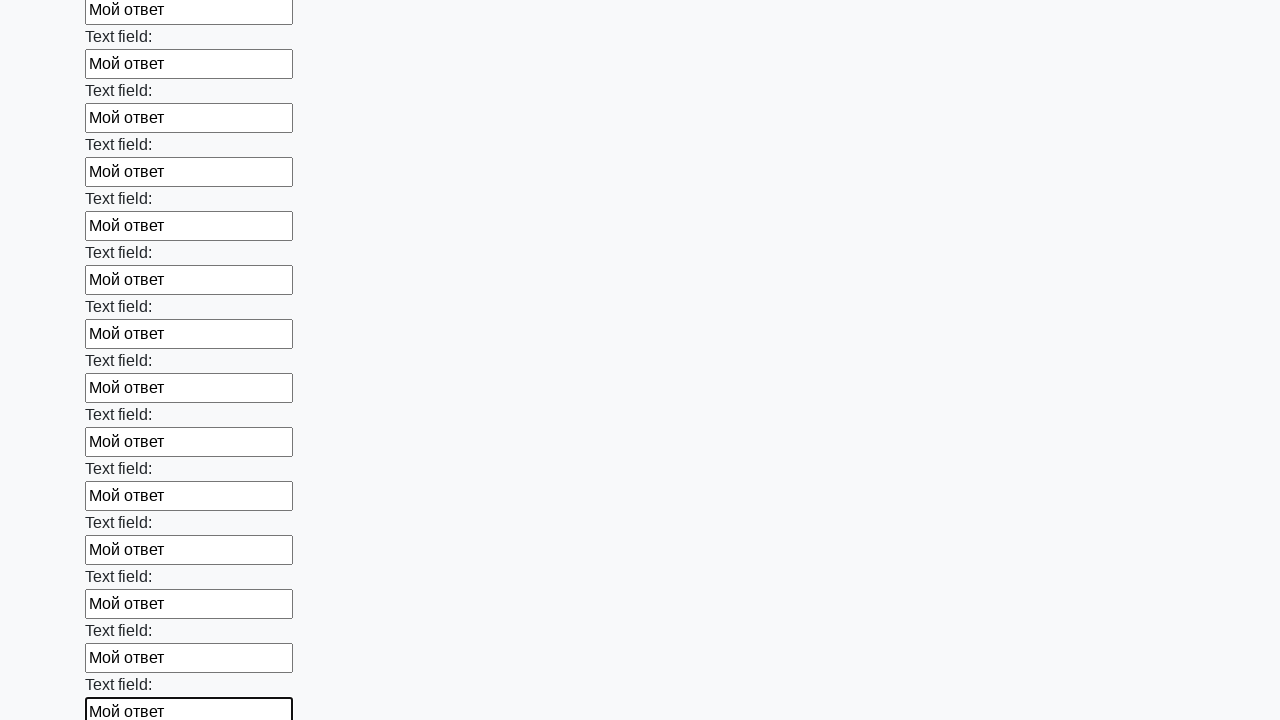

Filled input field with 'Мой ответ' on input >> nth=39
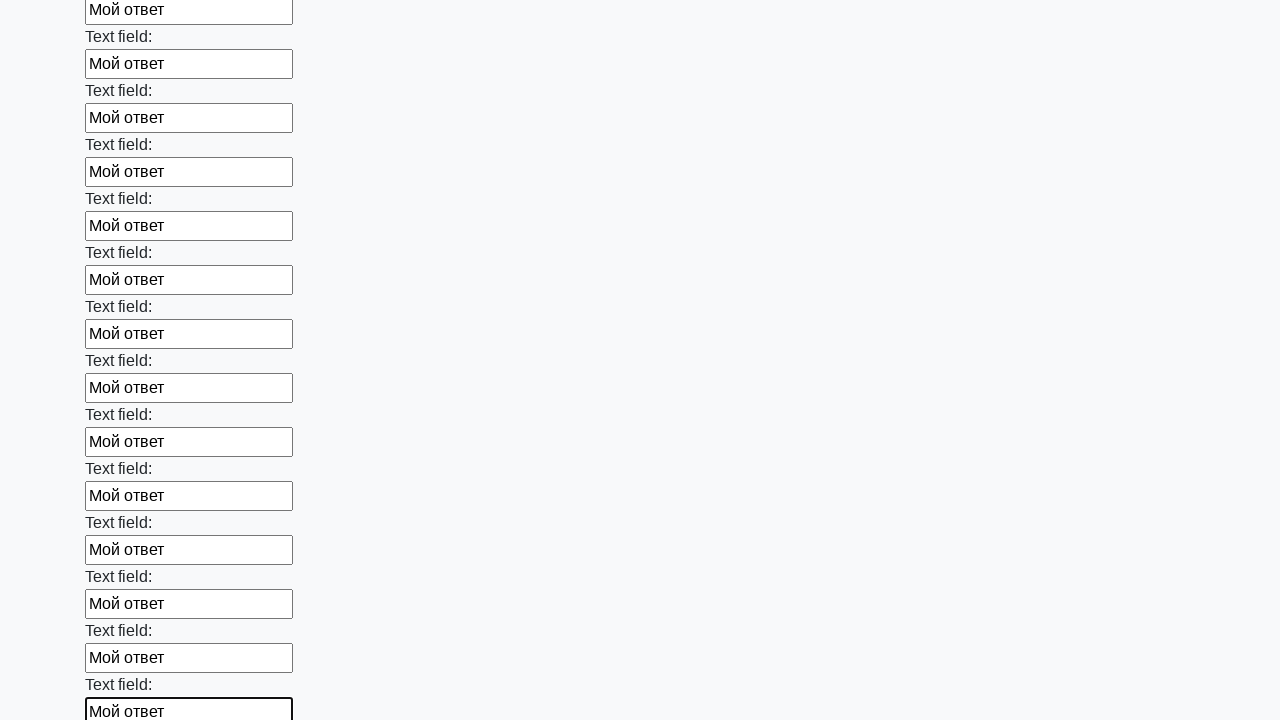

Filled input field with 'Мой ответ' on input >> nth=40
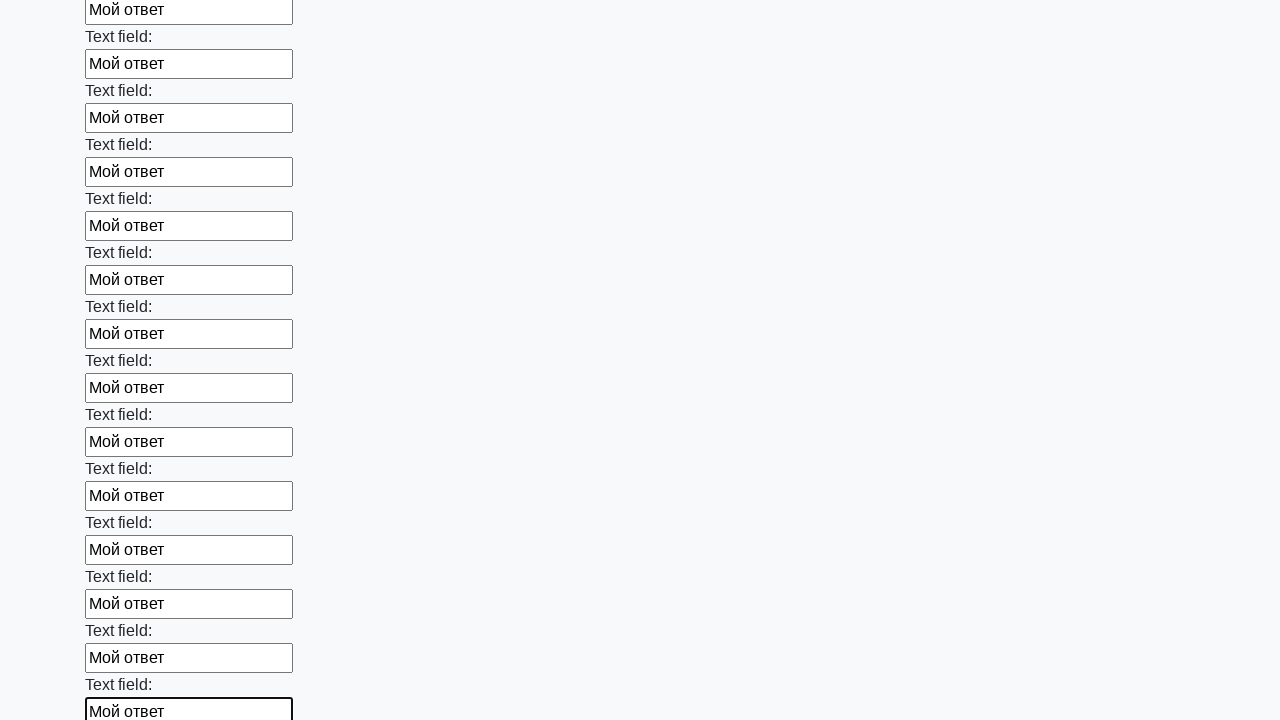

Filled input field with 'Мой ответ' on input >> nth=41
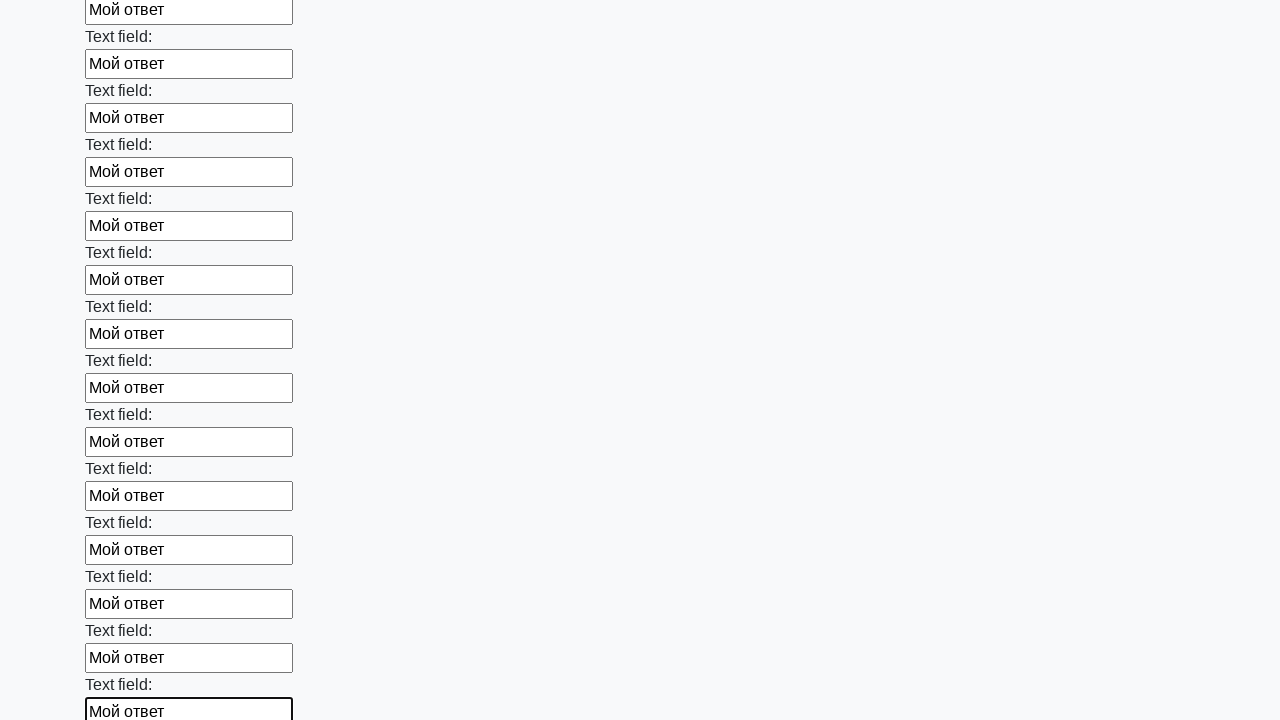

Filled input field with 'Мой ответ' on input >> nth=42
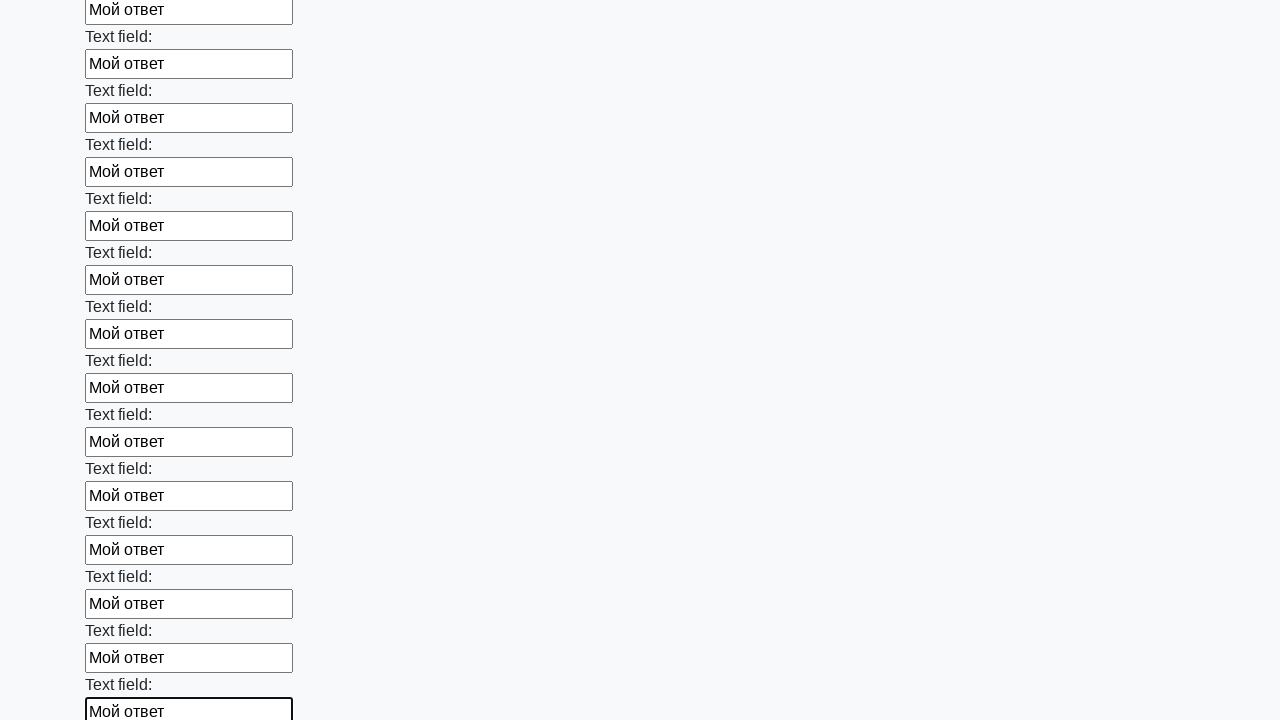

Filled input field with 'Мой ответ' on input >> nth=43
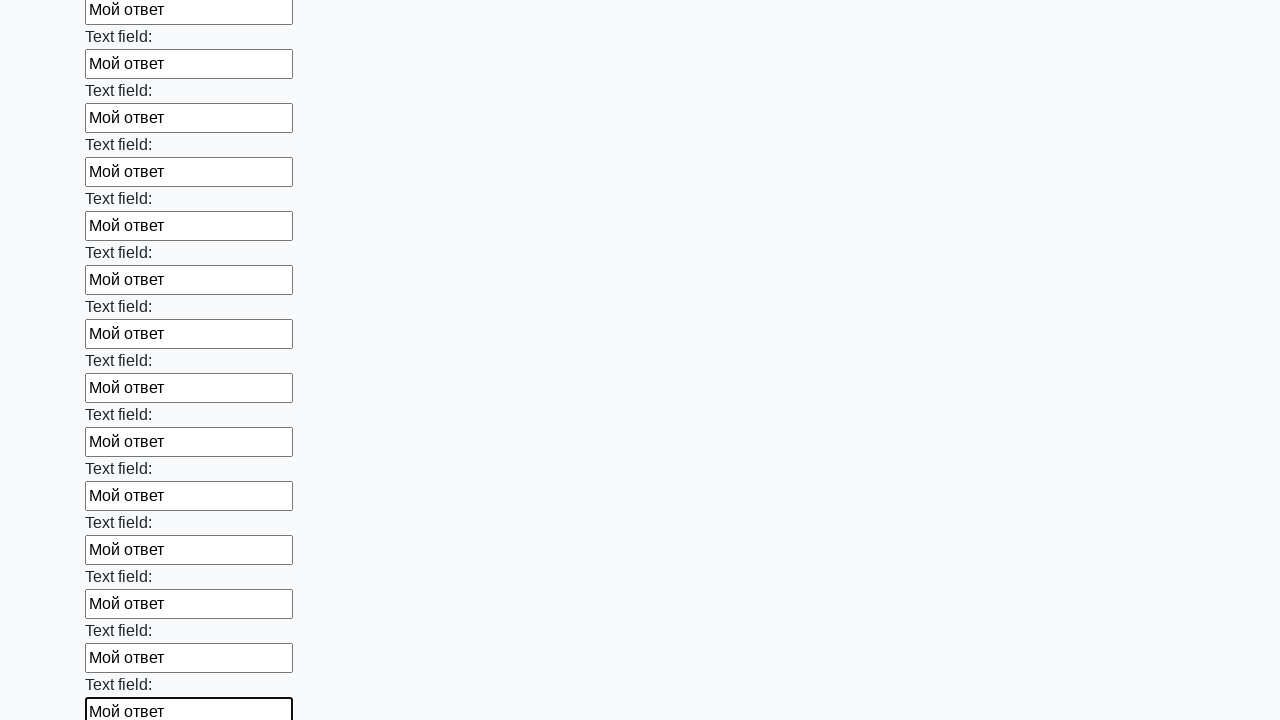

Filled input field with 'Мой ответ' on input >> nth=44
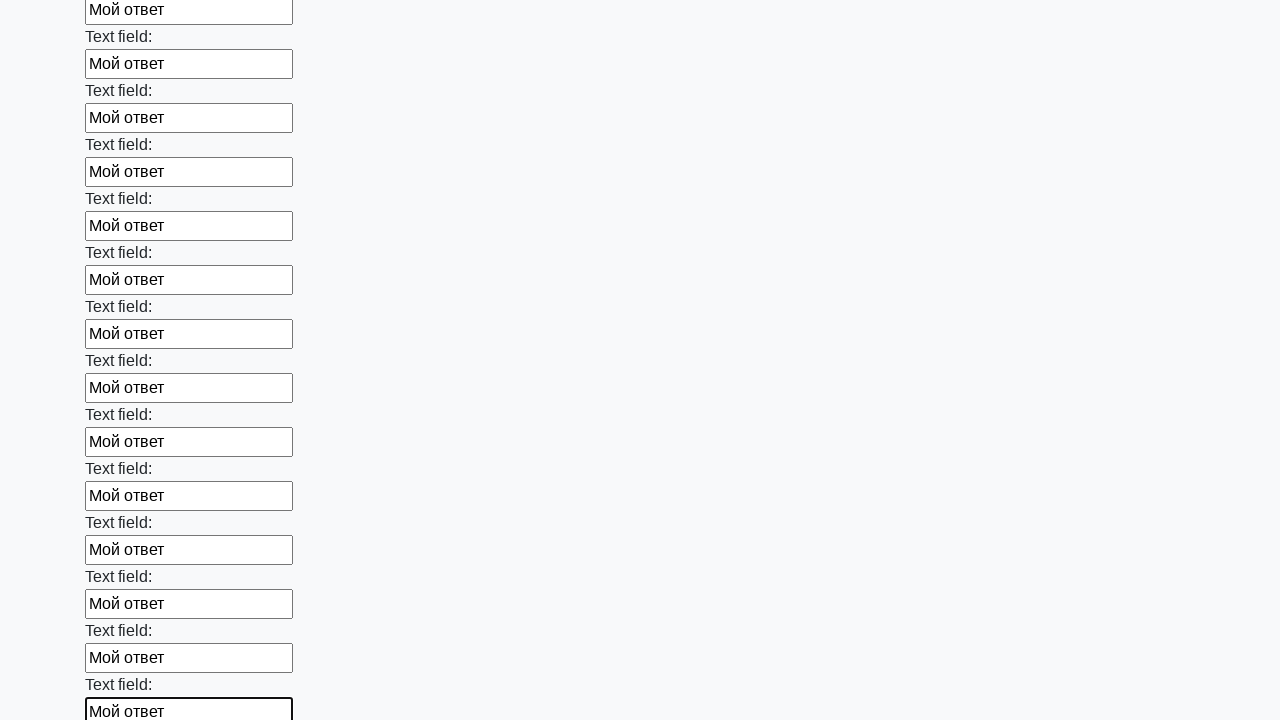

Filled input field with 'Мой ответ' on input >> nth=45
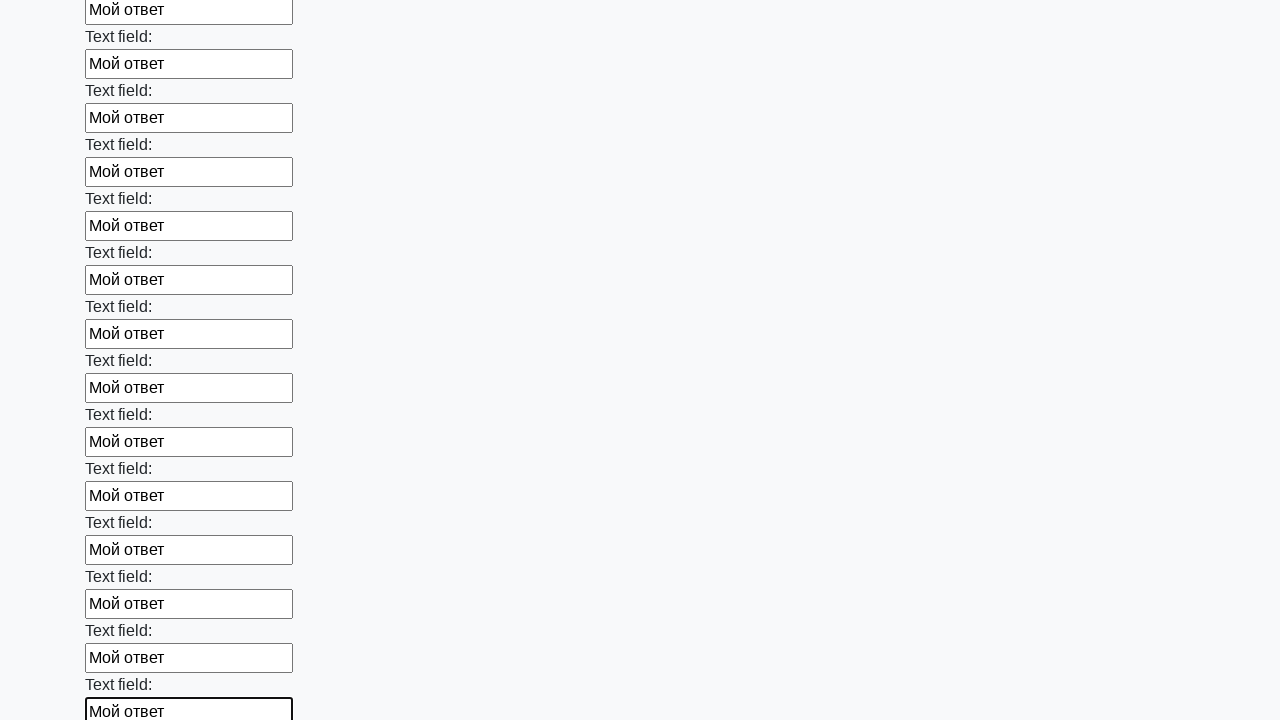

Filled input field with 'Мой ответ' on input >> nth=46
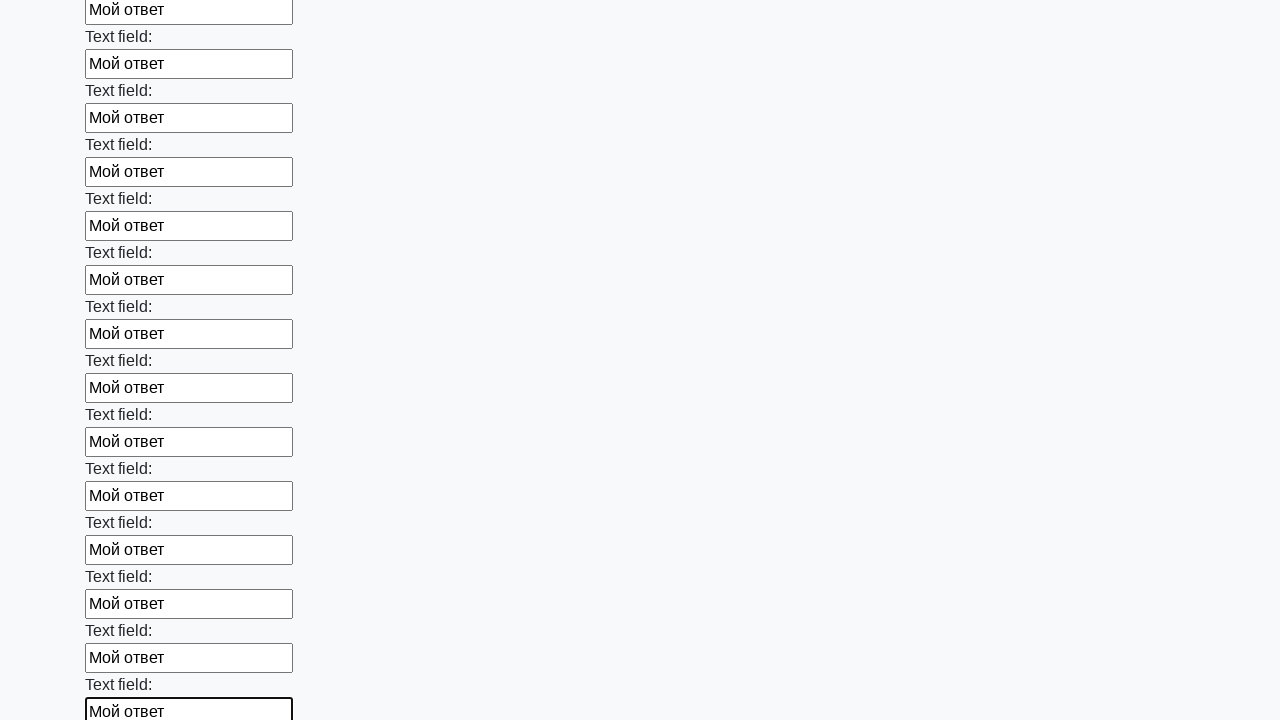

Filled input field with 'Мой ответ' on input >> nth=47
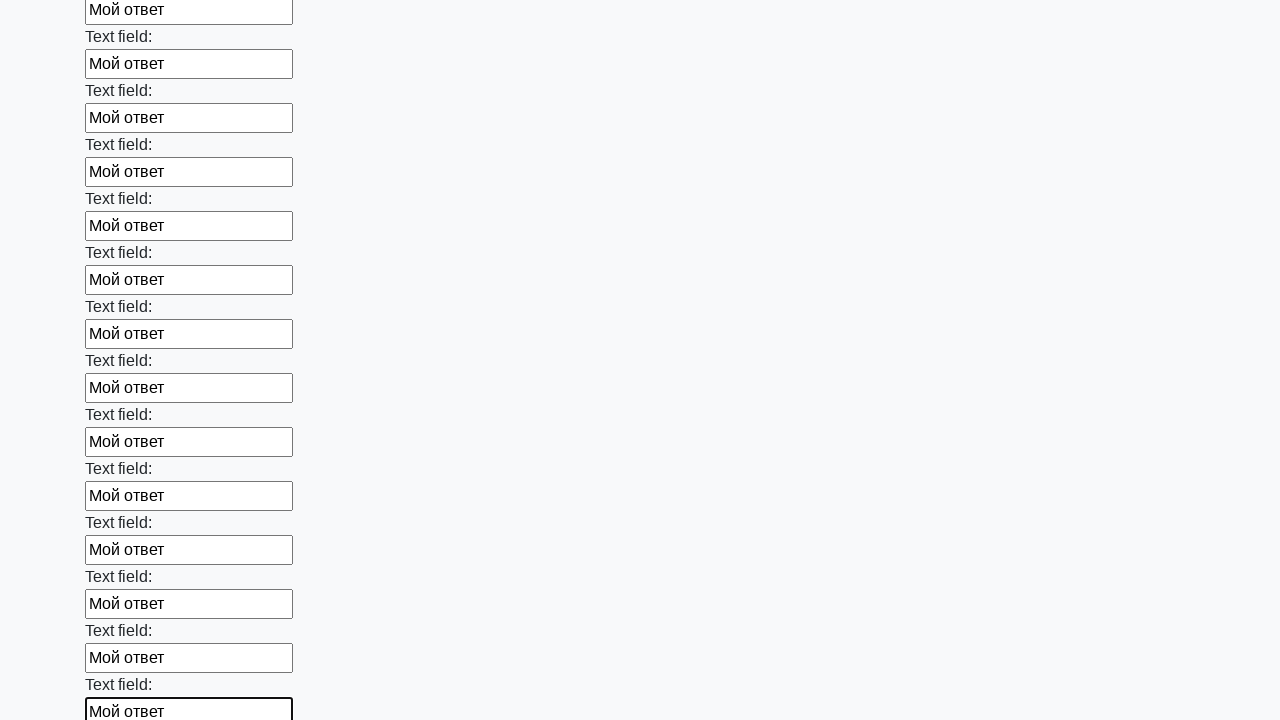

Filled input field with 'Мой ответ' on input >> nth=48
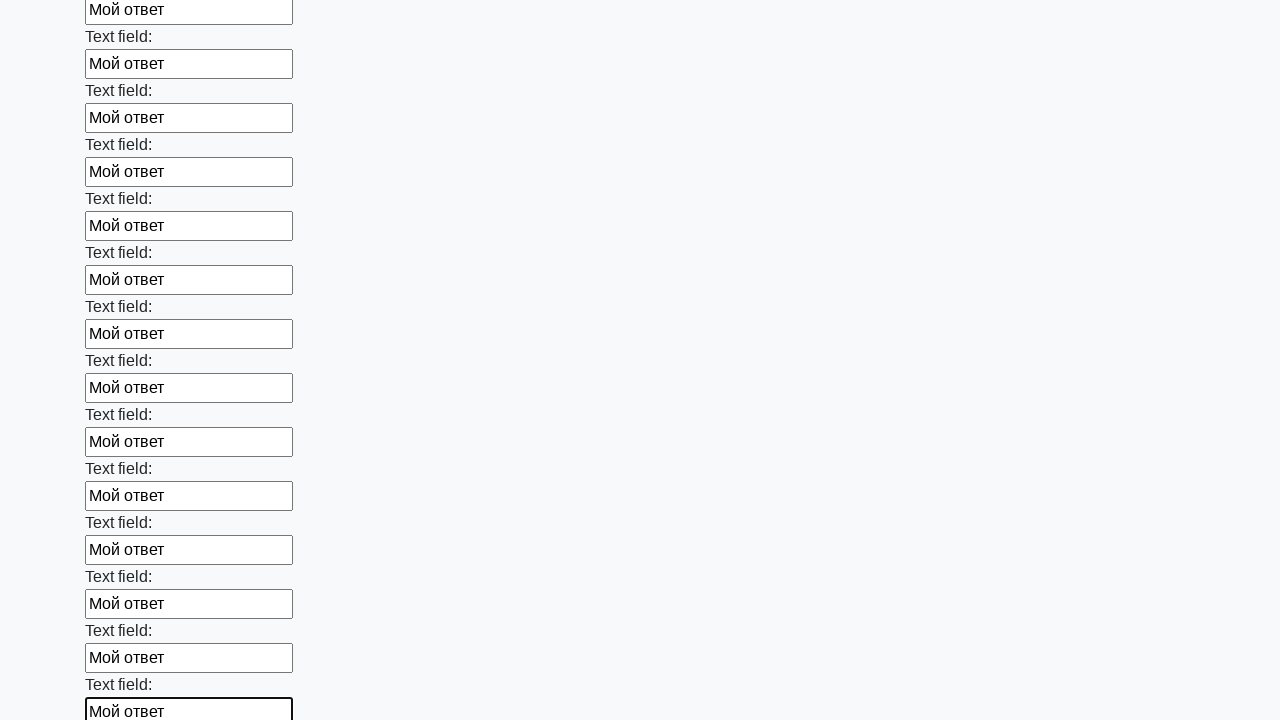

Filled input field with 'Мой ответ' on input >> nth=49
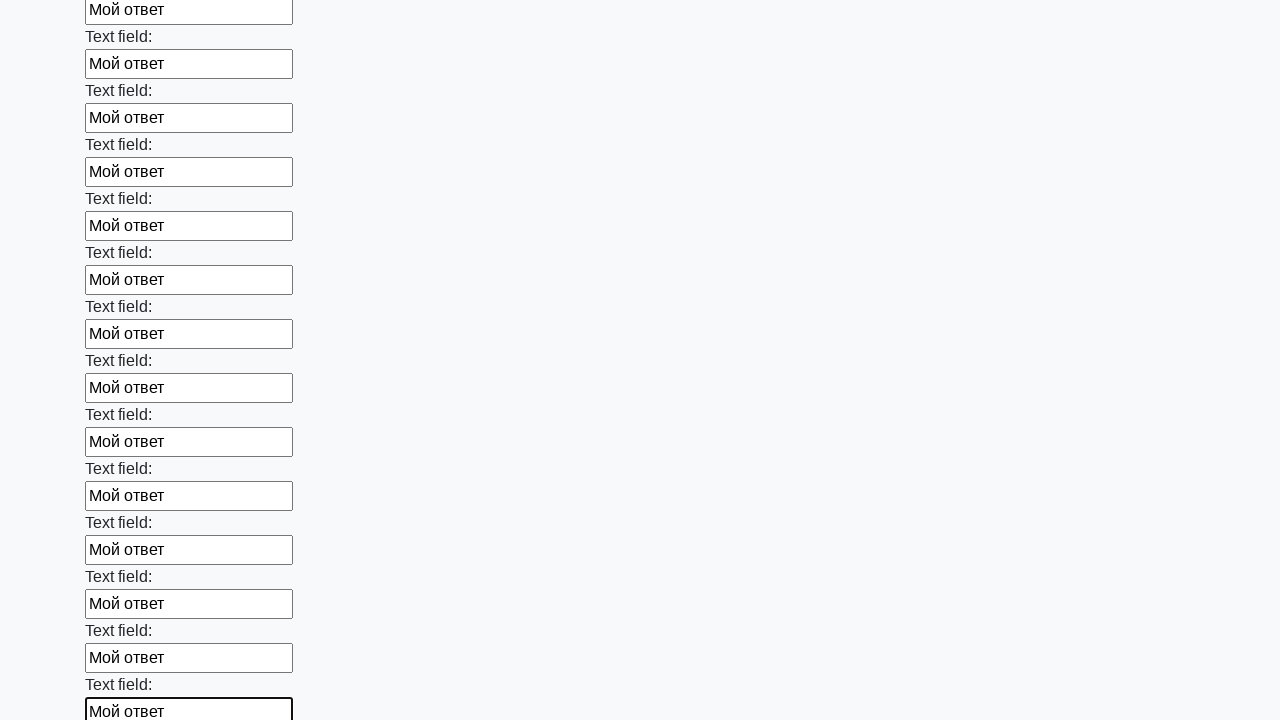

Filled input field with 'Мой ответ' on input >> nth=50
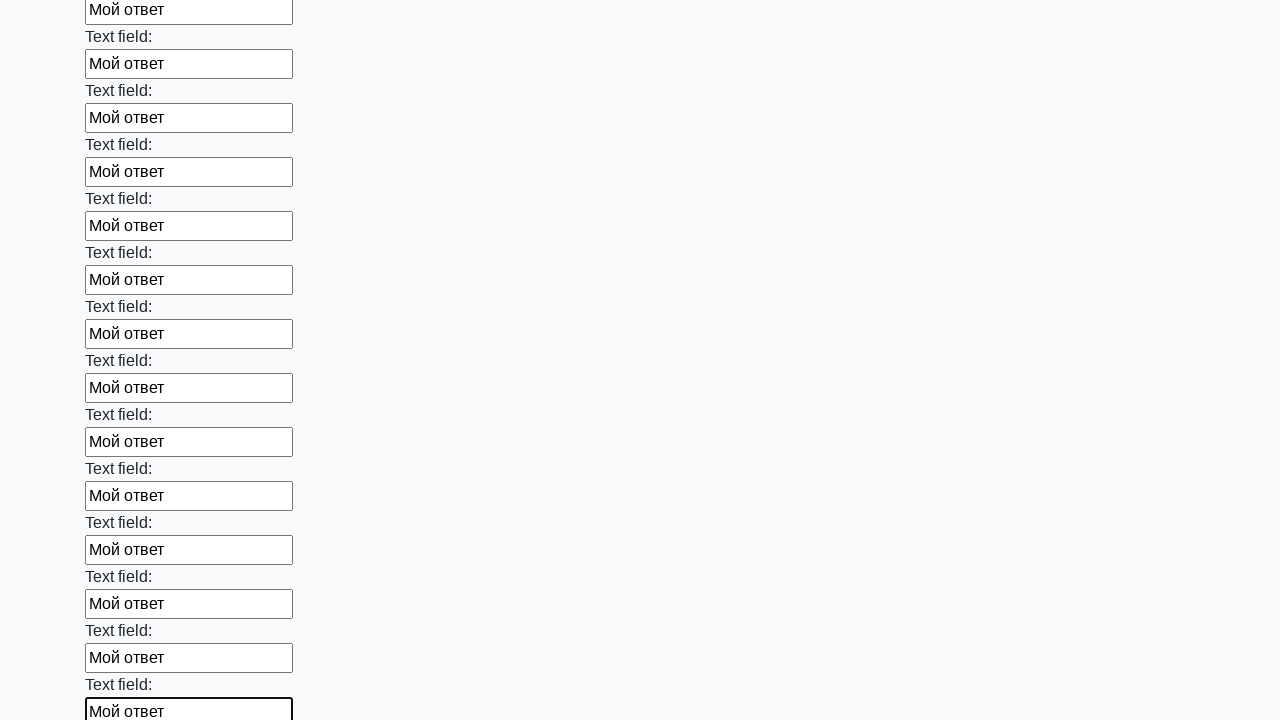

Filled input field with 'Мой ответ' on input >> nth=51
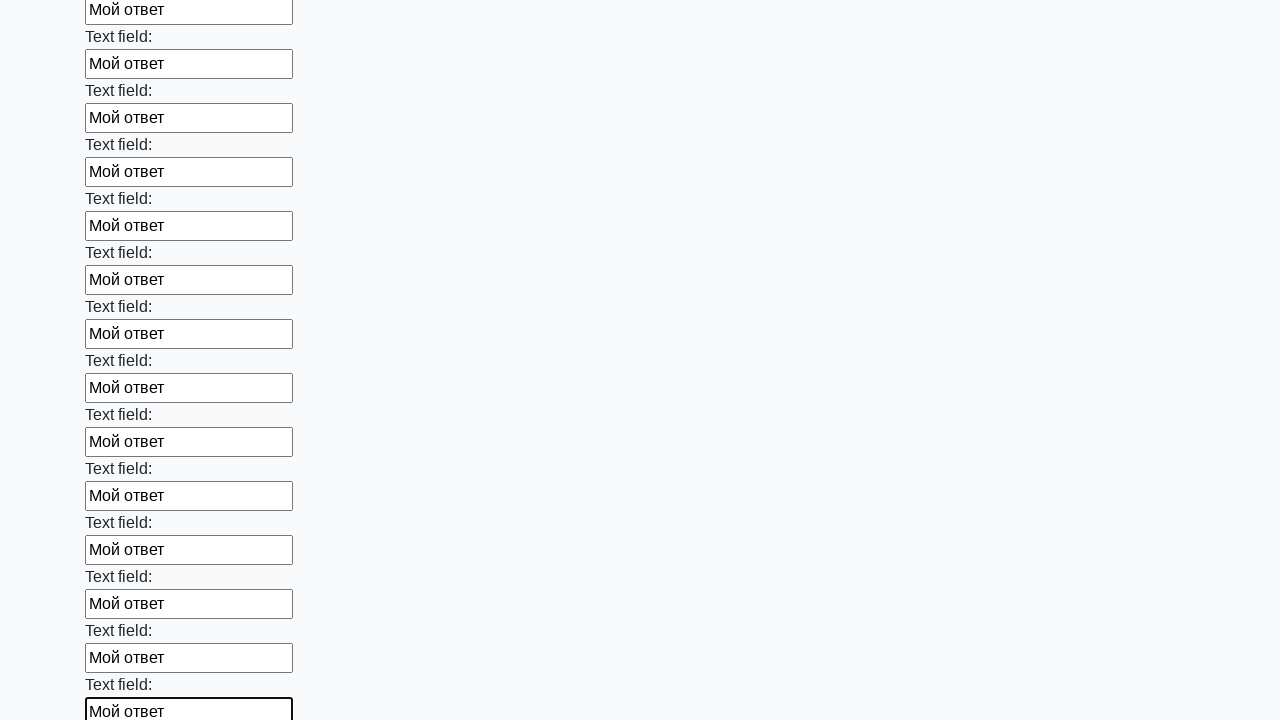

Filled input field with 'Мой ответ' on input >> nth=52
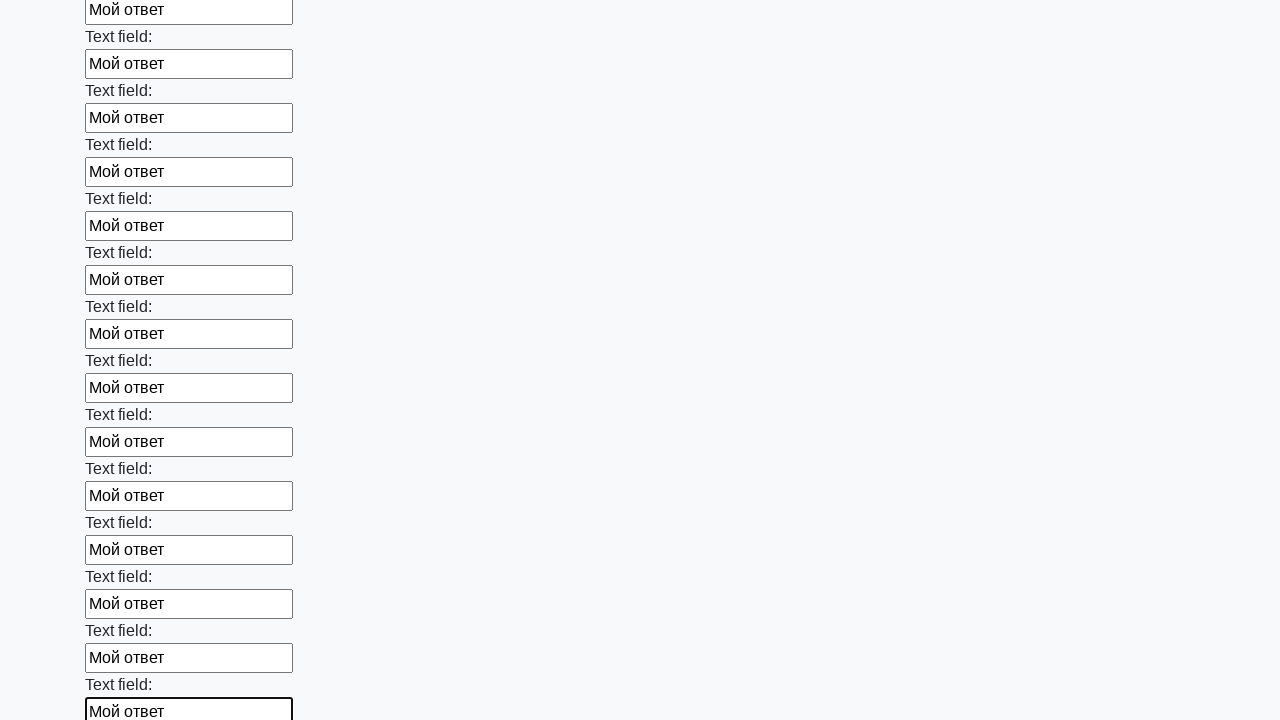

Filled input field with 'Мой ответ' on input >> nth=53
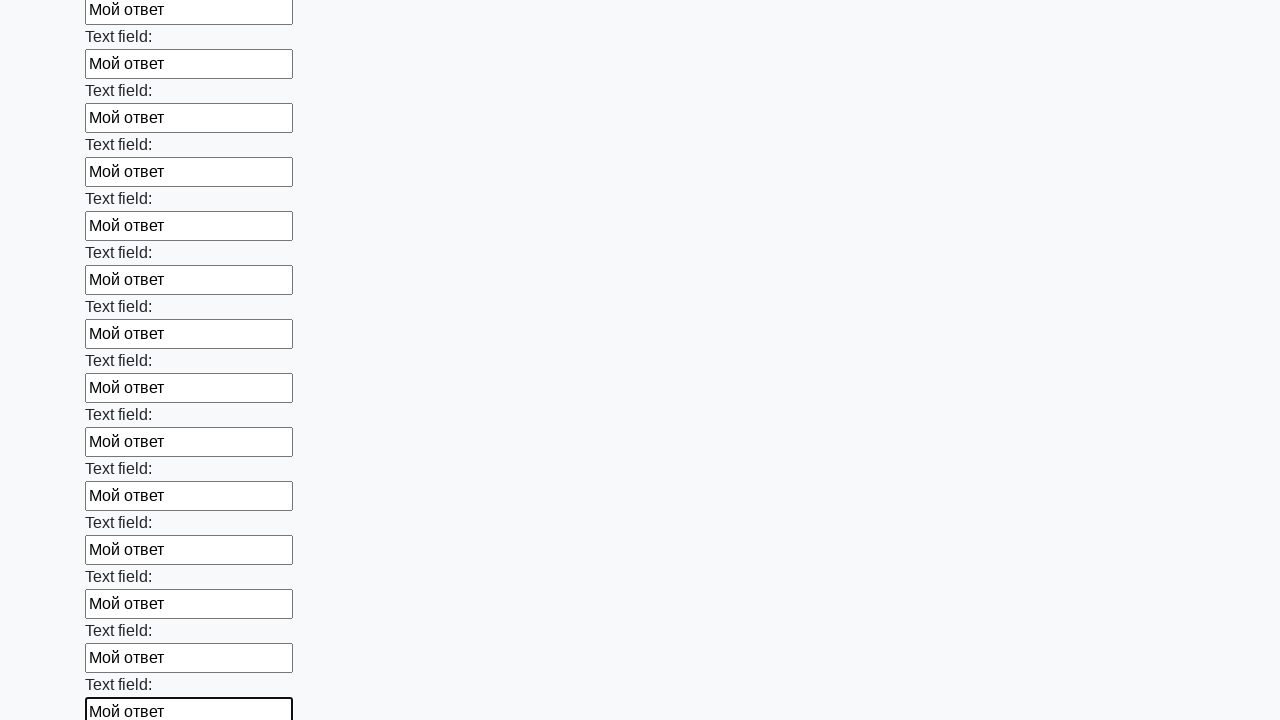

Filled input field with 'Мой ответ' on input >> nth=54
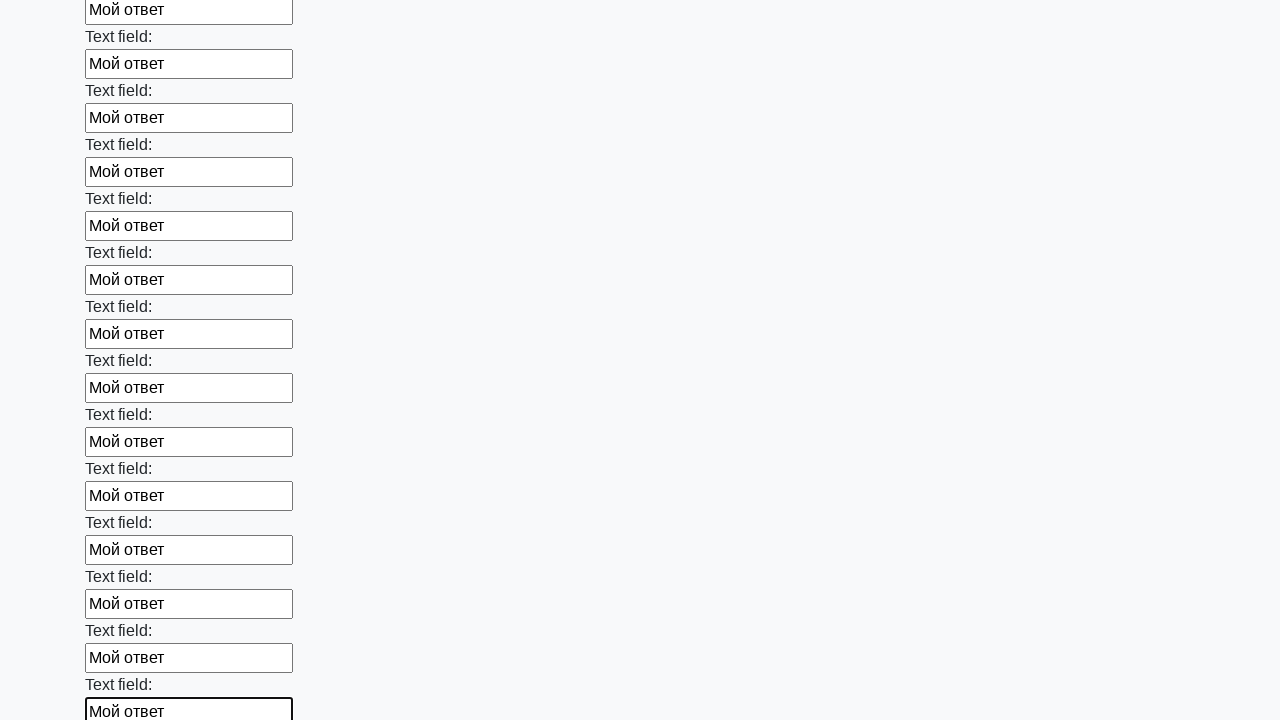

Filled input field with 'Мой ответ' on input >> nth=55
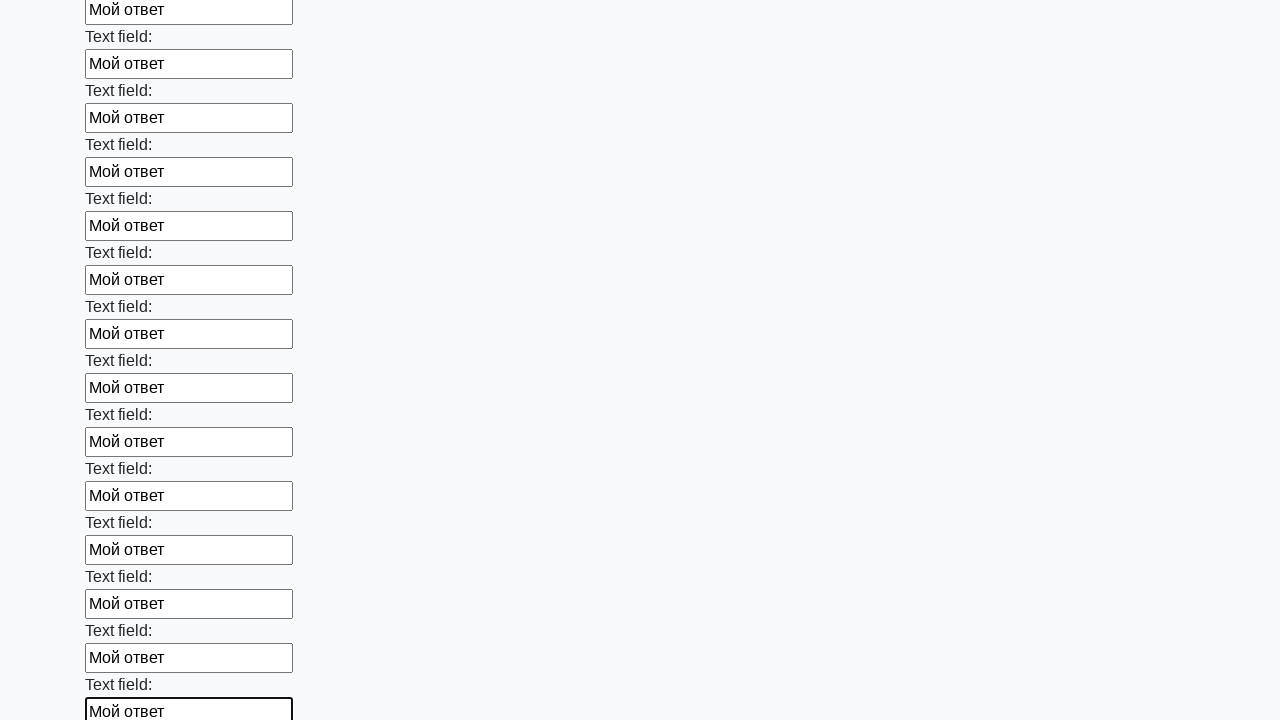

Filled input field with 'Мой ответ' on input >> nth=56
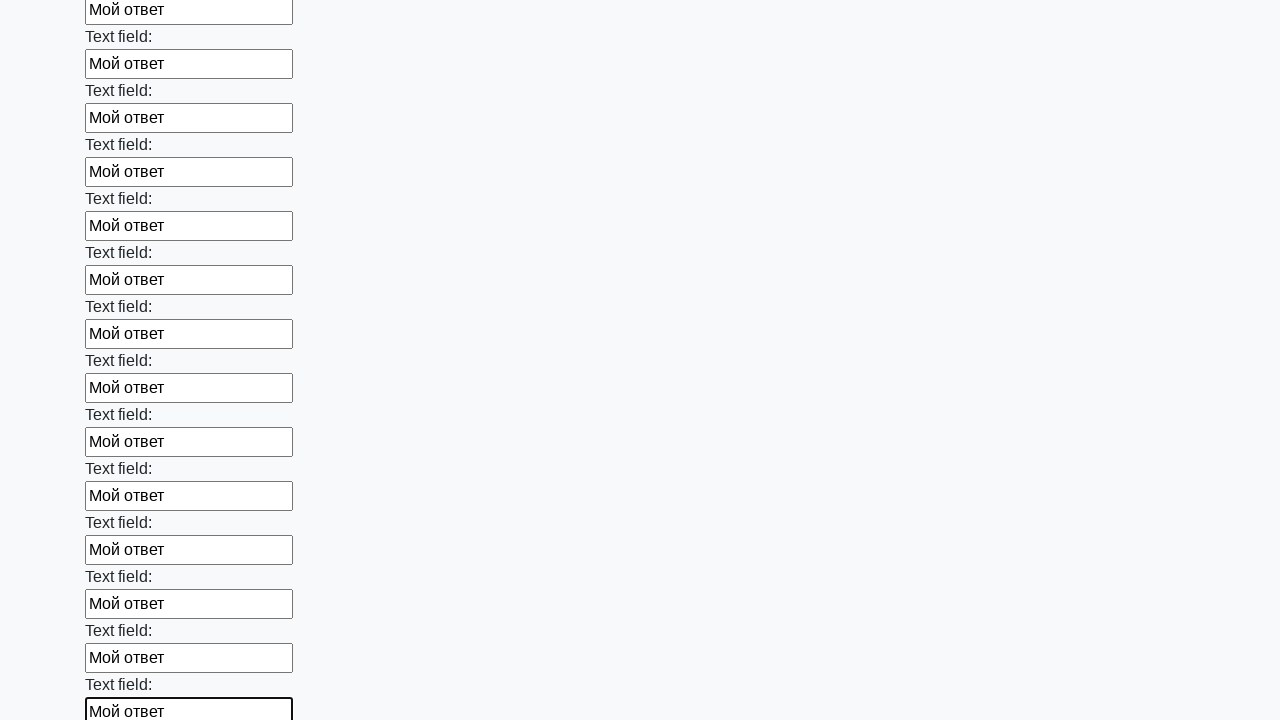

Filled input field with 'Мой ответ' on input >> nth=57
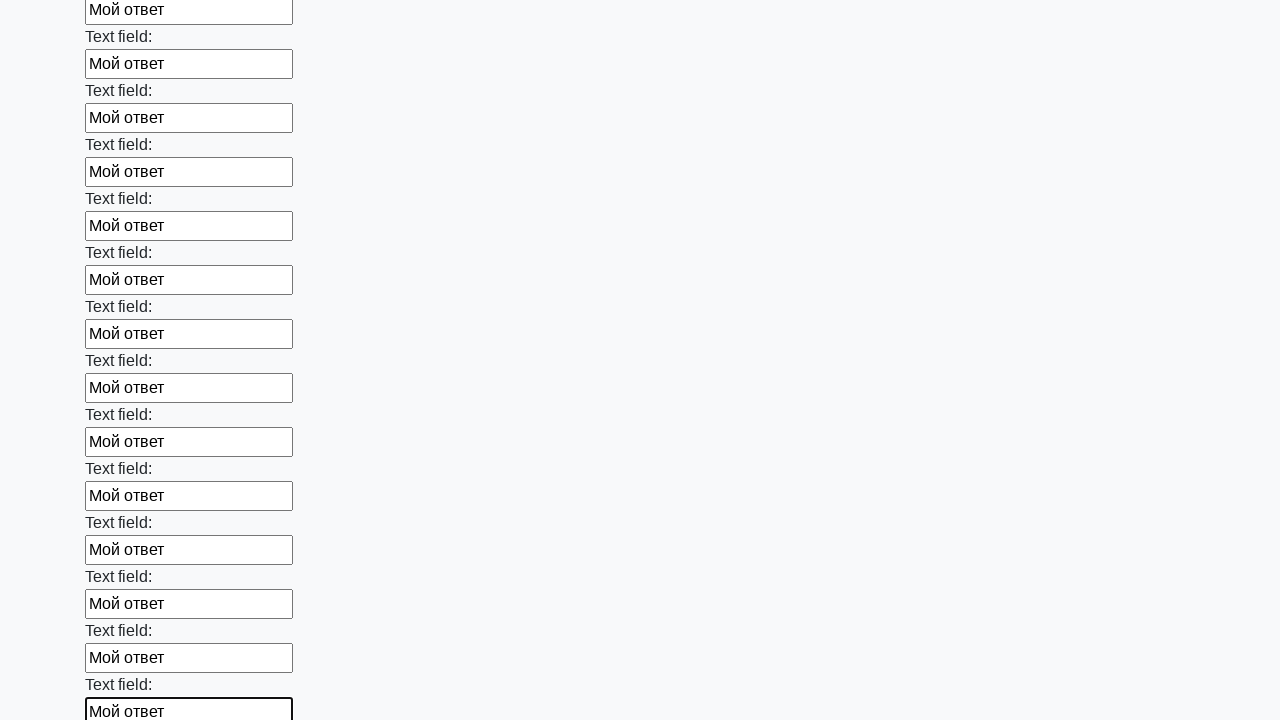

Filled input field with 'Мой ответ' on input >> nth=58
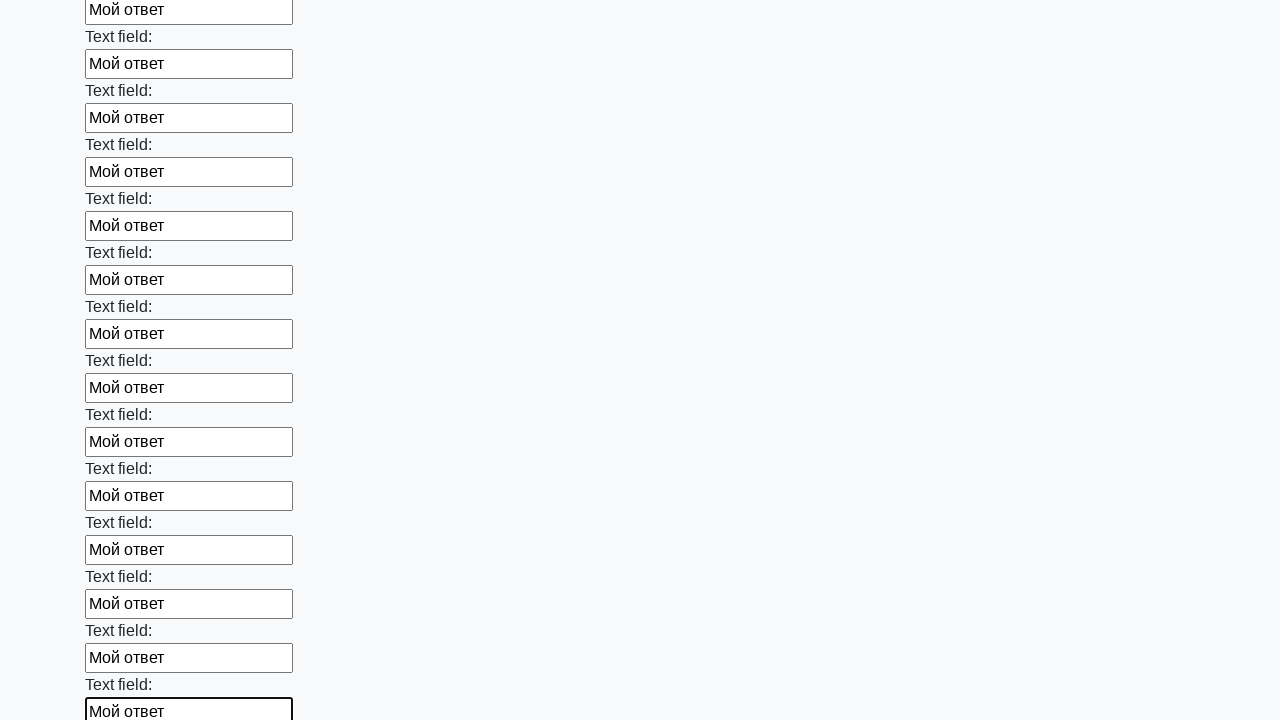

Filled input field with 'Мой ответ' on input >> nth=59
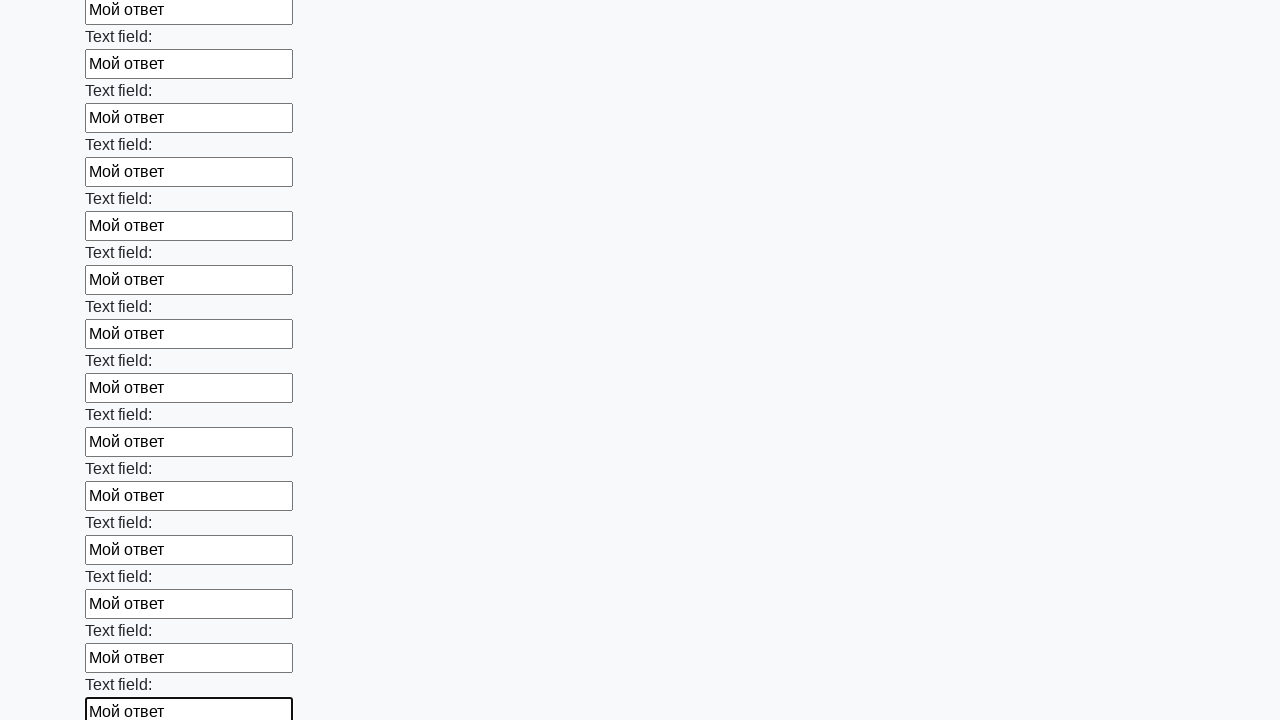

Filled input field with 'Мой ответ' on input >> nth=60
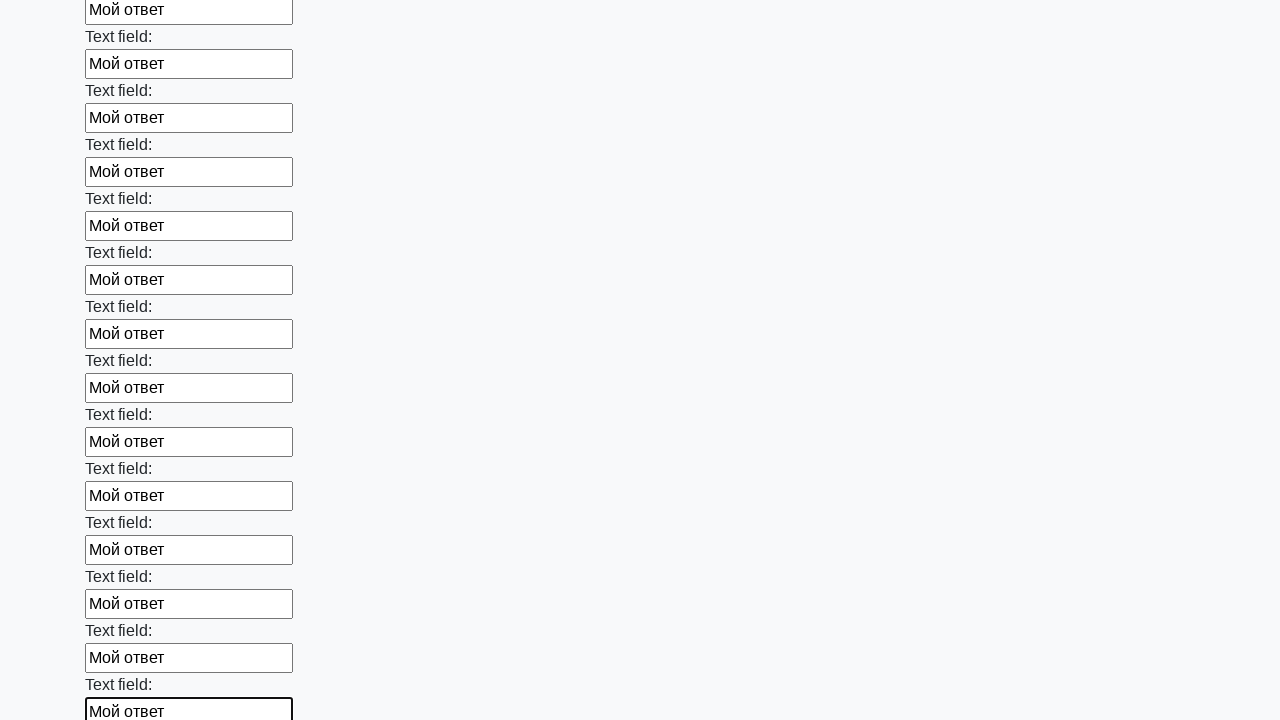

Filled input field with 'Мой ответ' on input >> nth=61
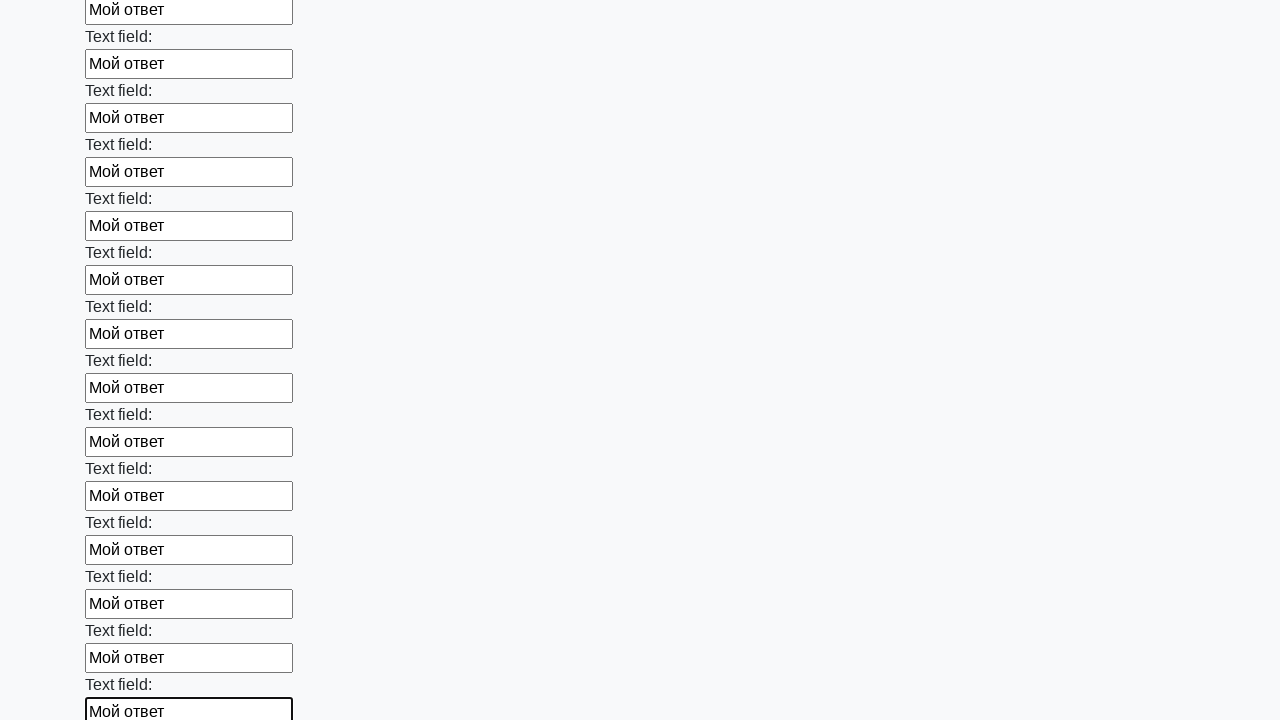

Filled input field with 'Мой ответ' on input >> nth=62
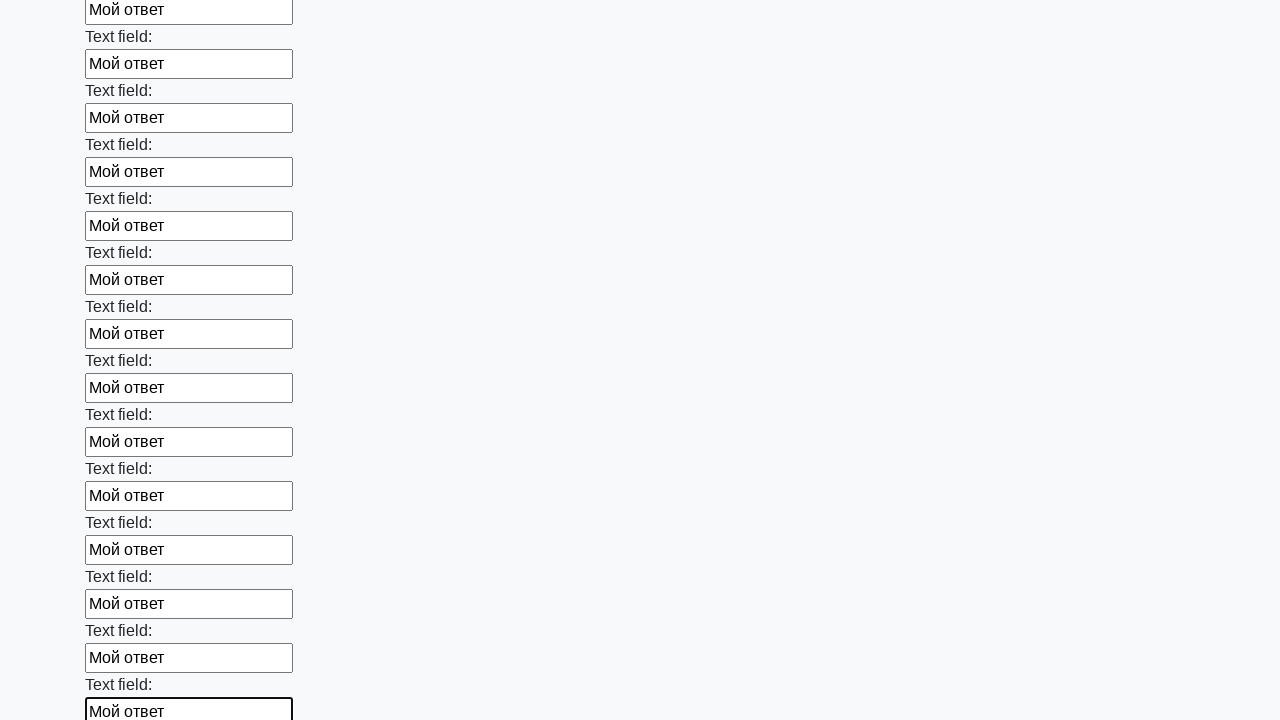

Filled input field with 'Мой ответ' on input >> nth=63
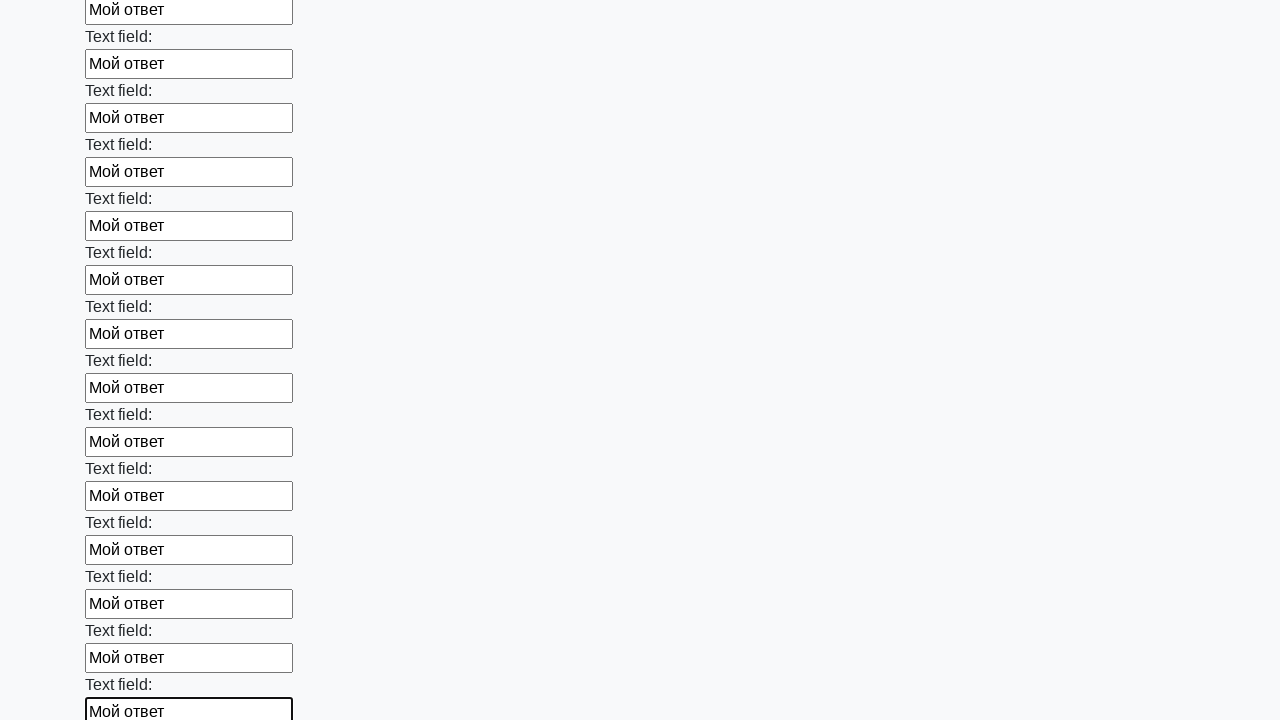

Filled input field with 'Мой ответ' on input >> nth=64
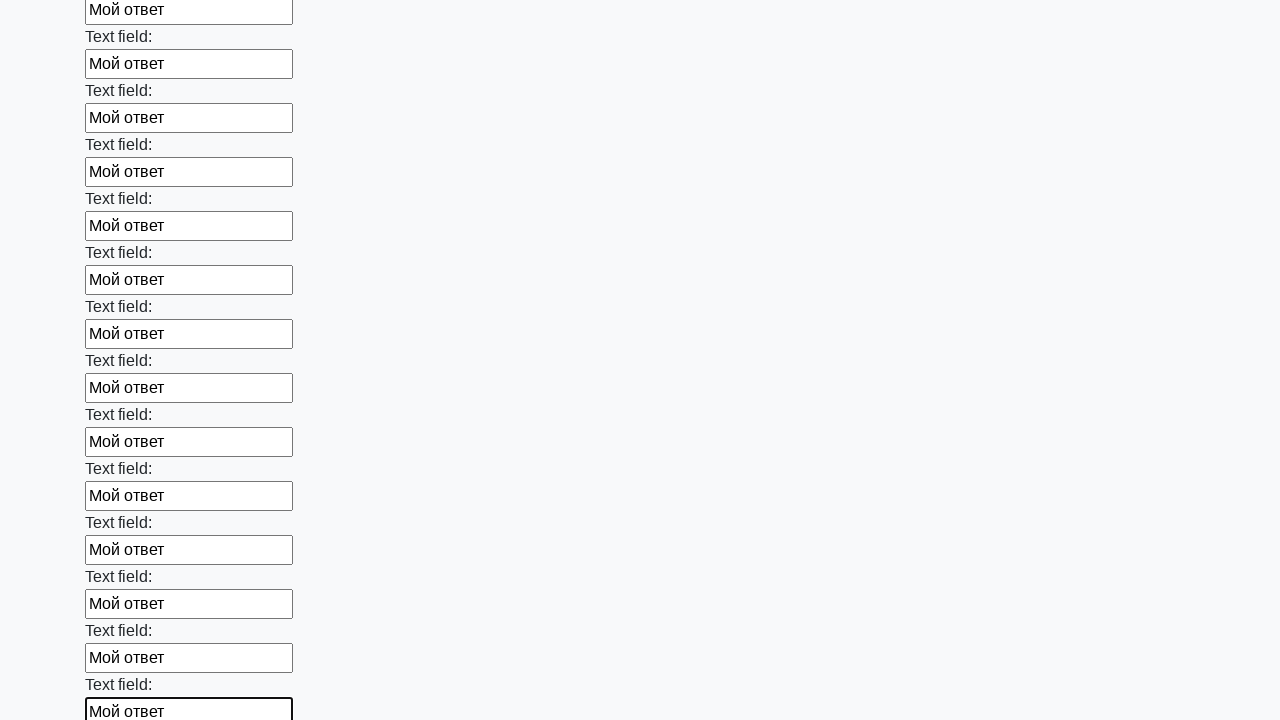

Filled input field with 'Мой ответ' on input >> nth=65
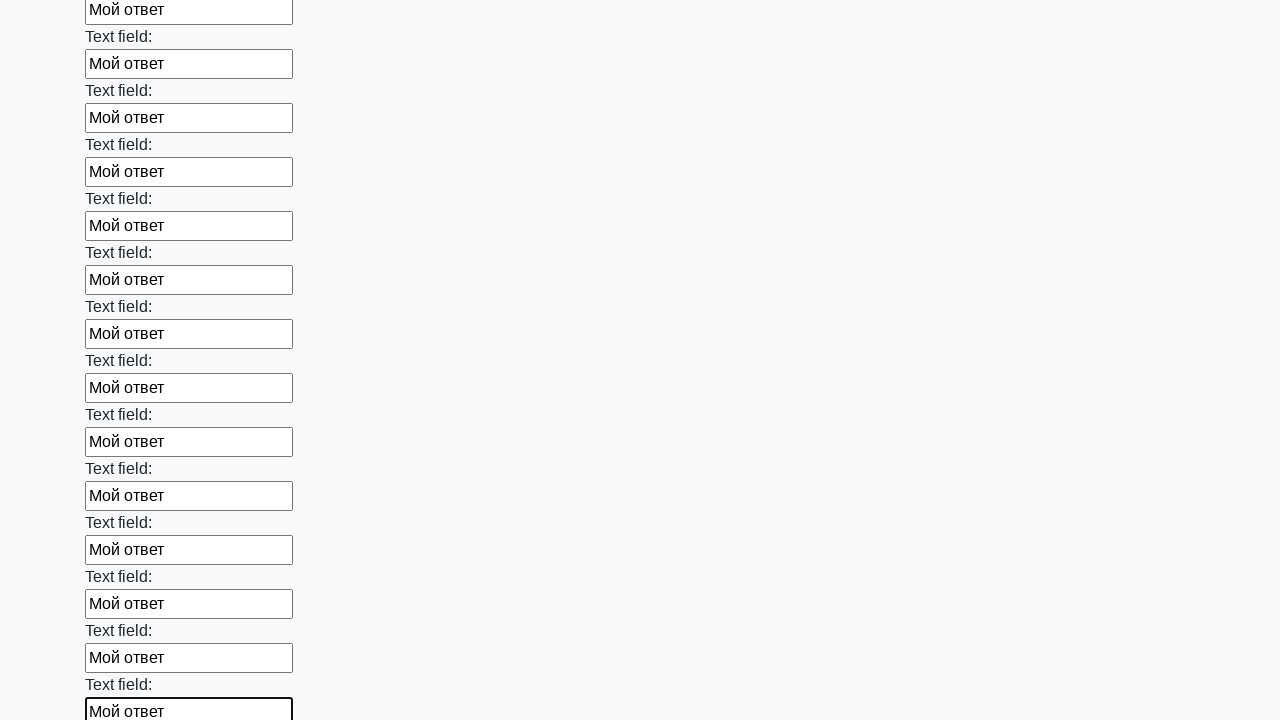

Filled input field with 'Мой ответ' on input >> nth=66
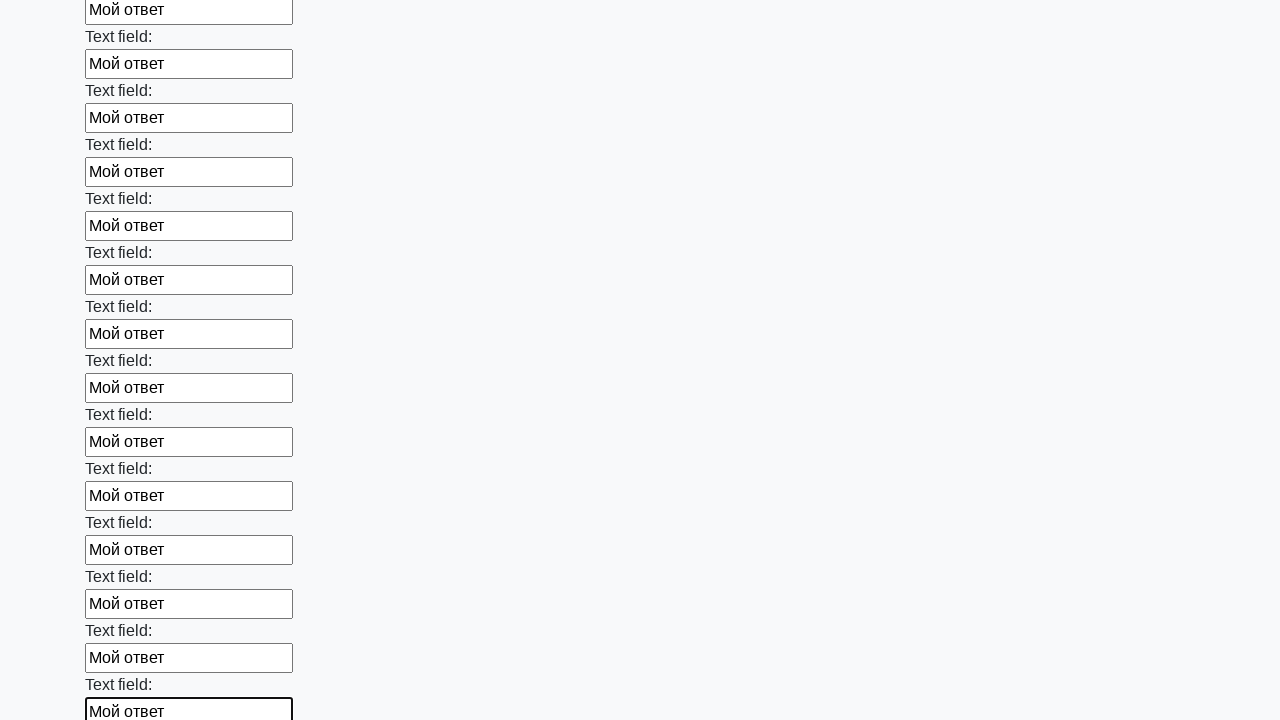

Filled input field with 'Мой ответ' on input >> nth=67
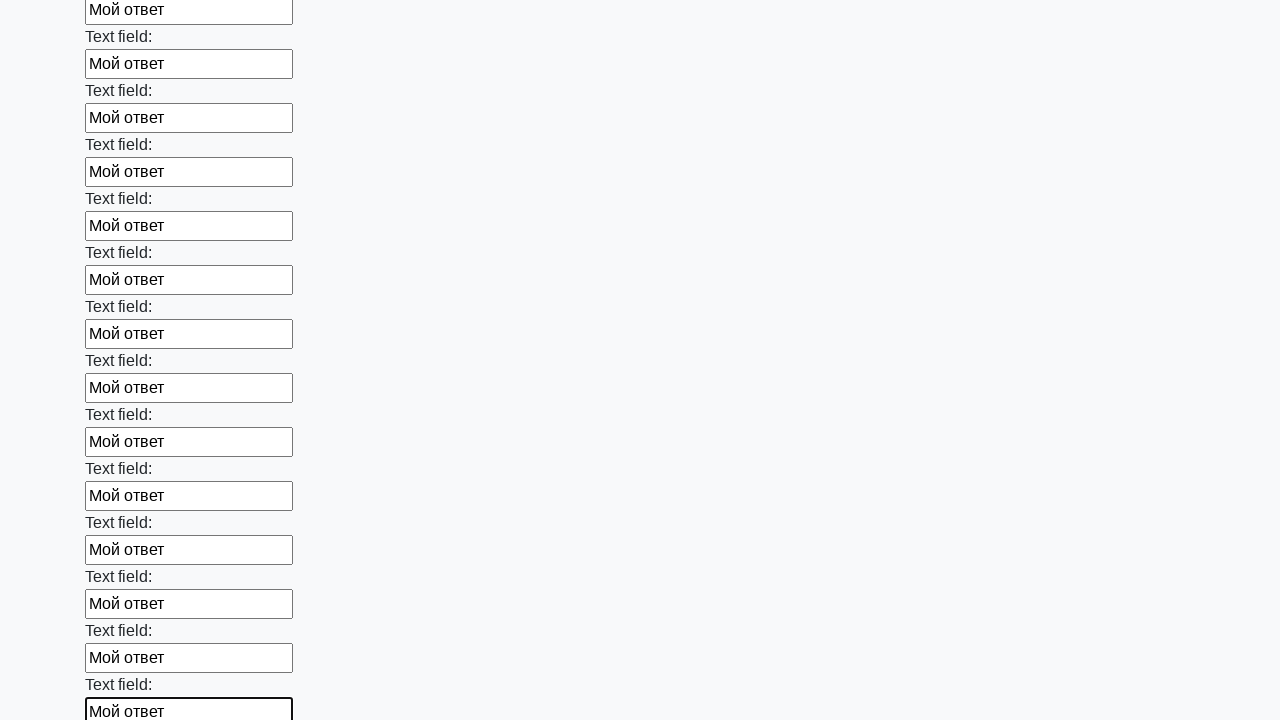

Filled input field with 'Мой ответ' on input >> nth=68
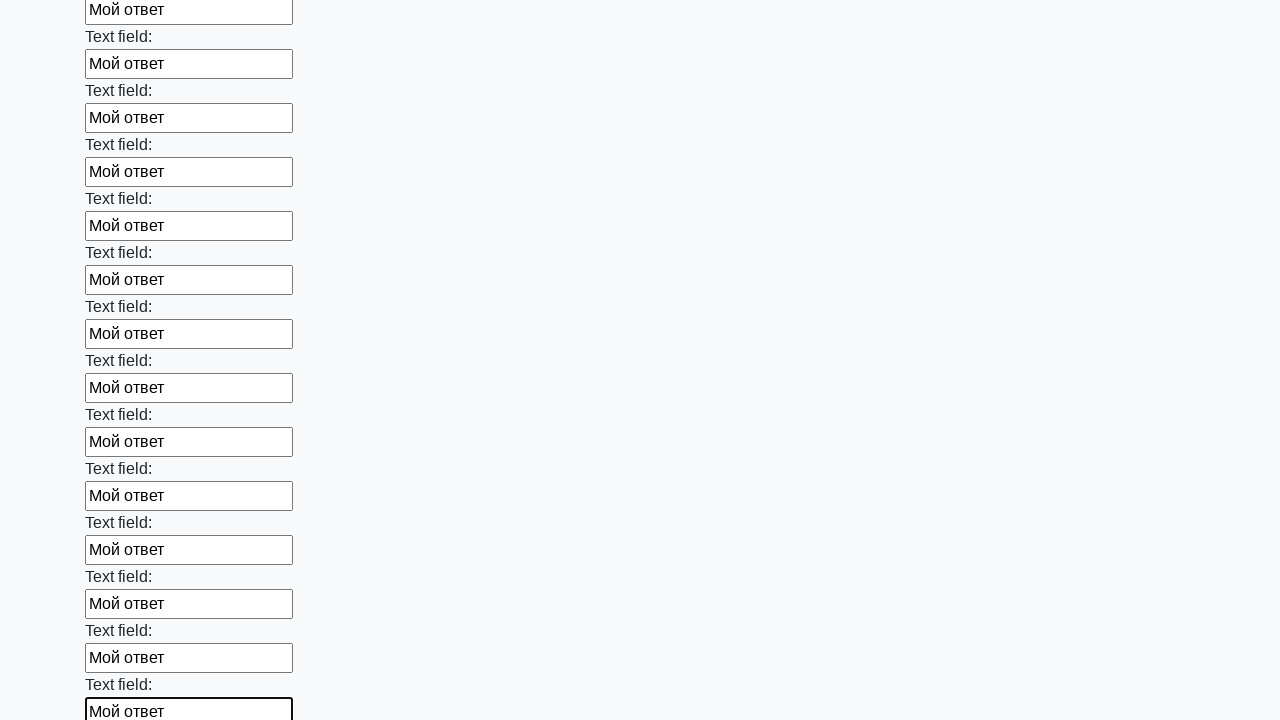

Filled input field with 'Мой ответ' on input >> nth=69
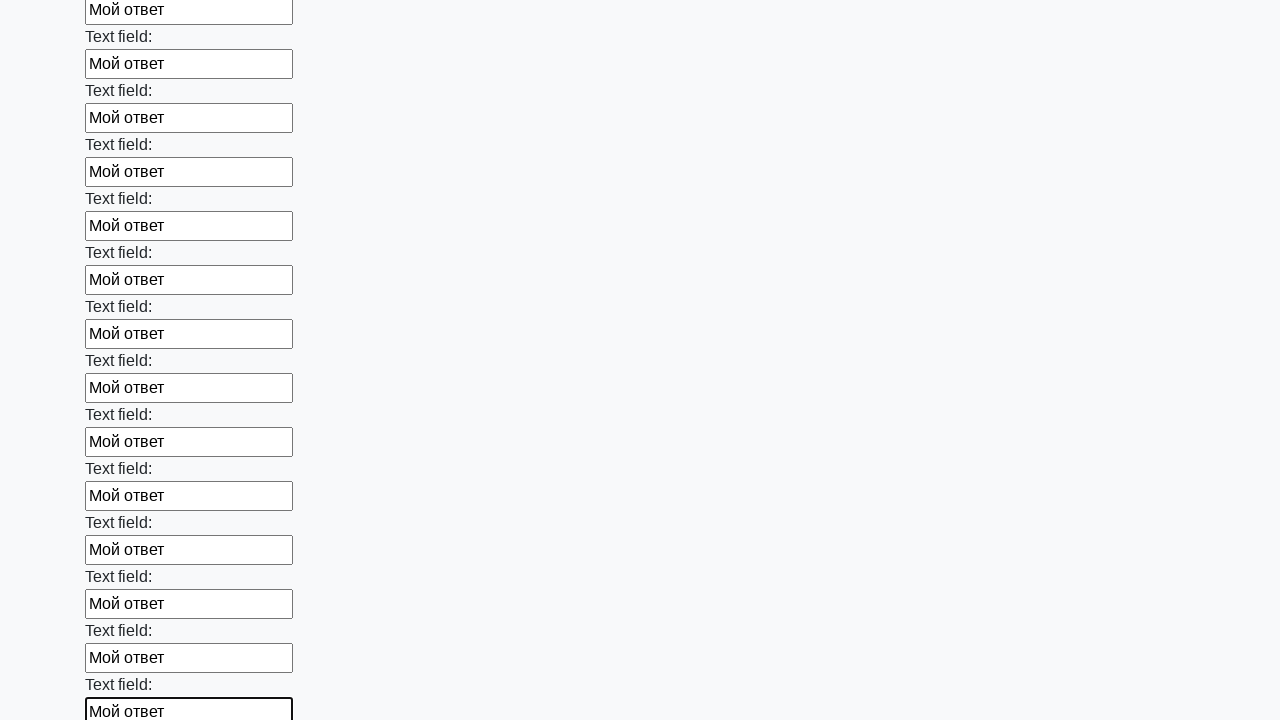

Filled input field with 'Мой ответ' on input >> nth=70
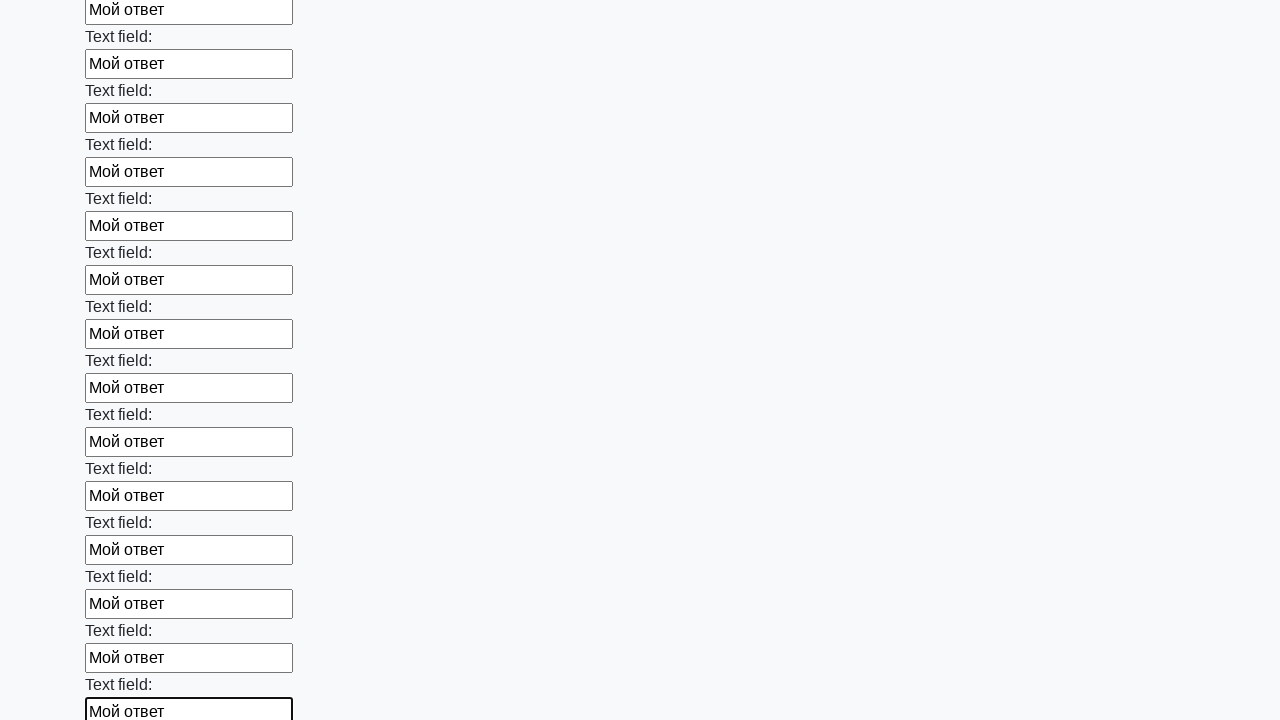

Filled input field with 'Мой ответ' on input >> nth=71
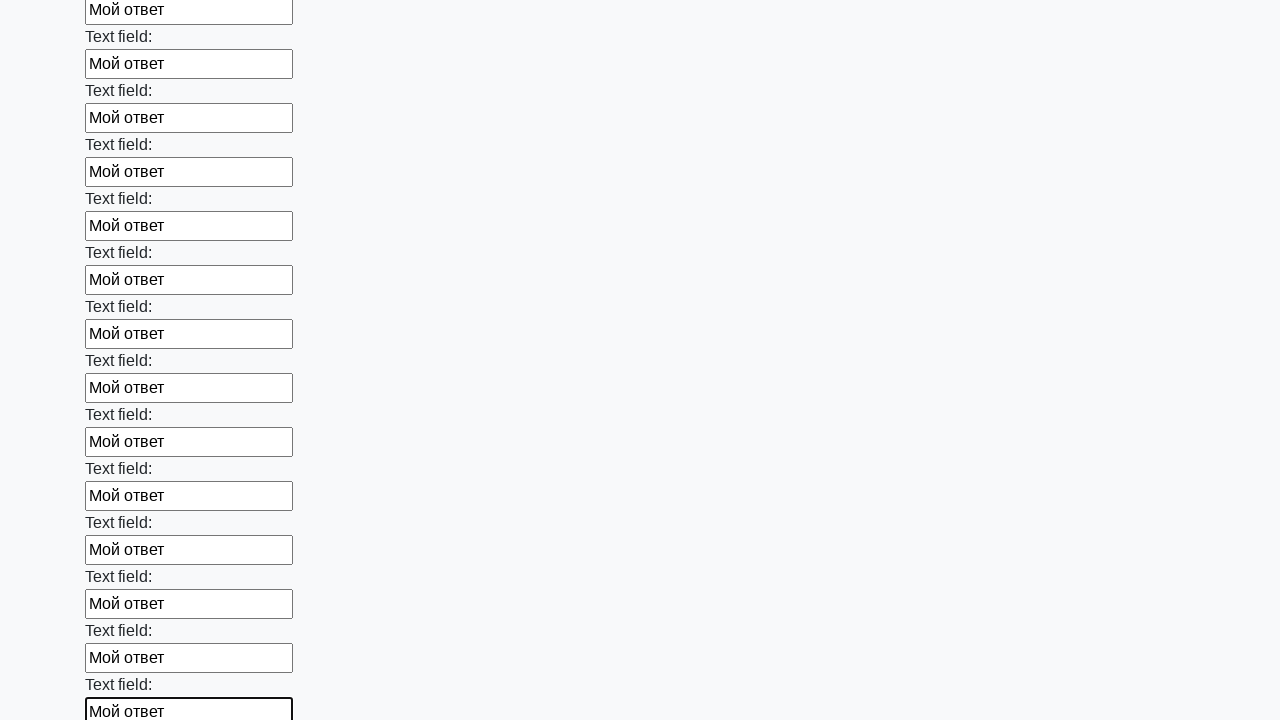

Filled input field with 'Мой ответ' on input >> nth=72
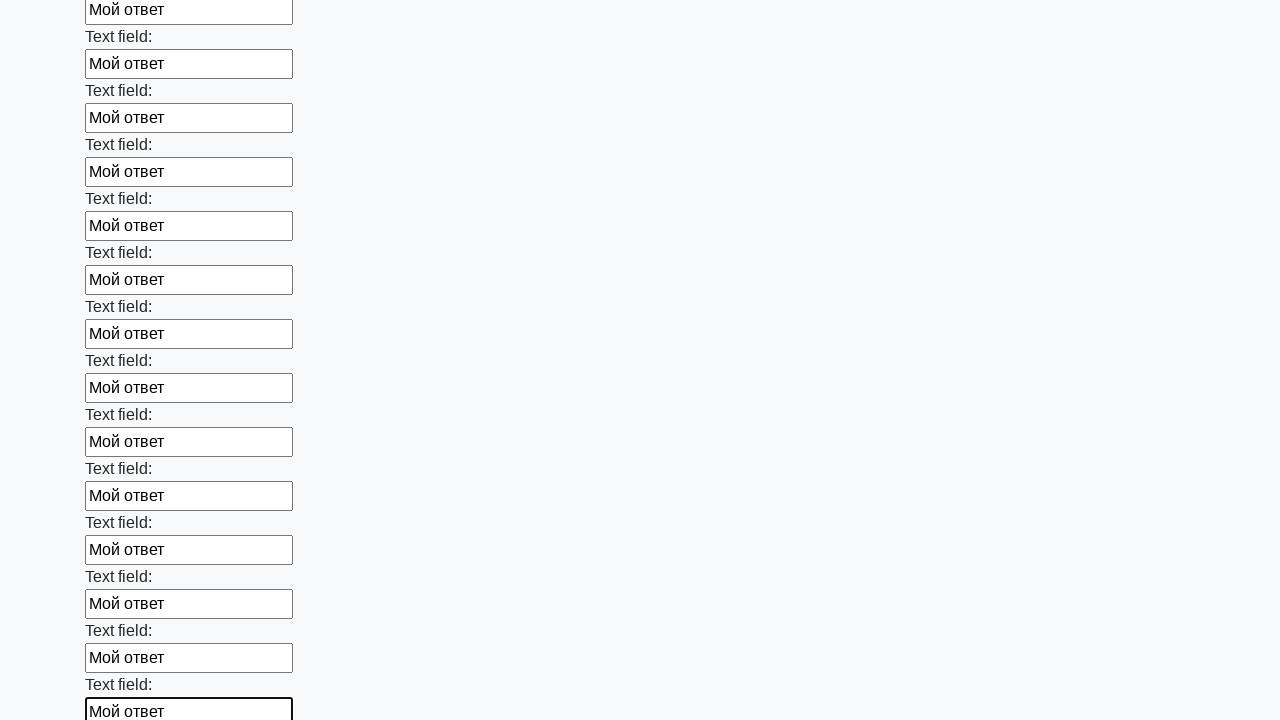

Filled input field with 'Мой ответ' on input >> nth=73
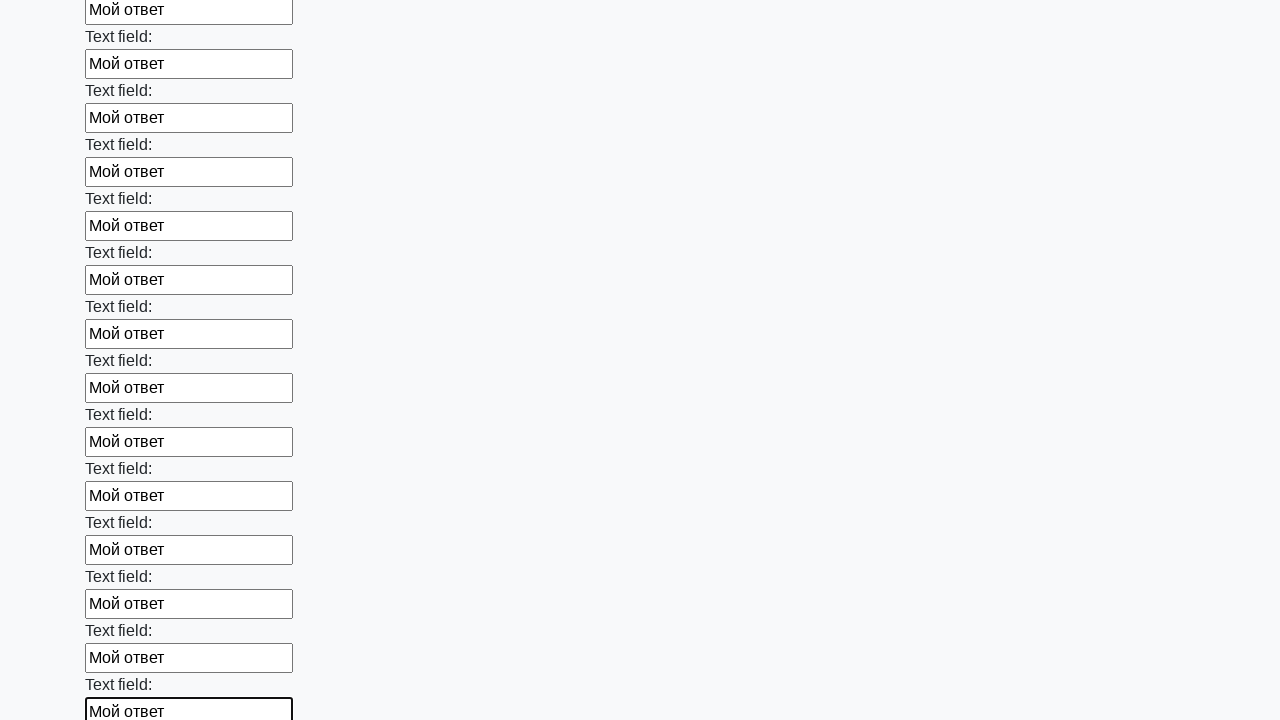

Filled input field with 'Мой ответ' on input >> nth=74
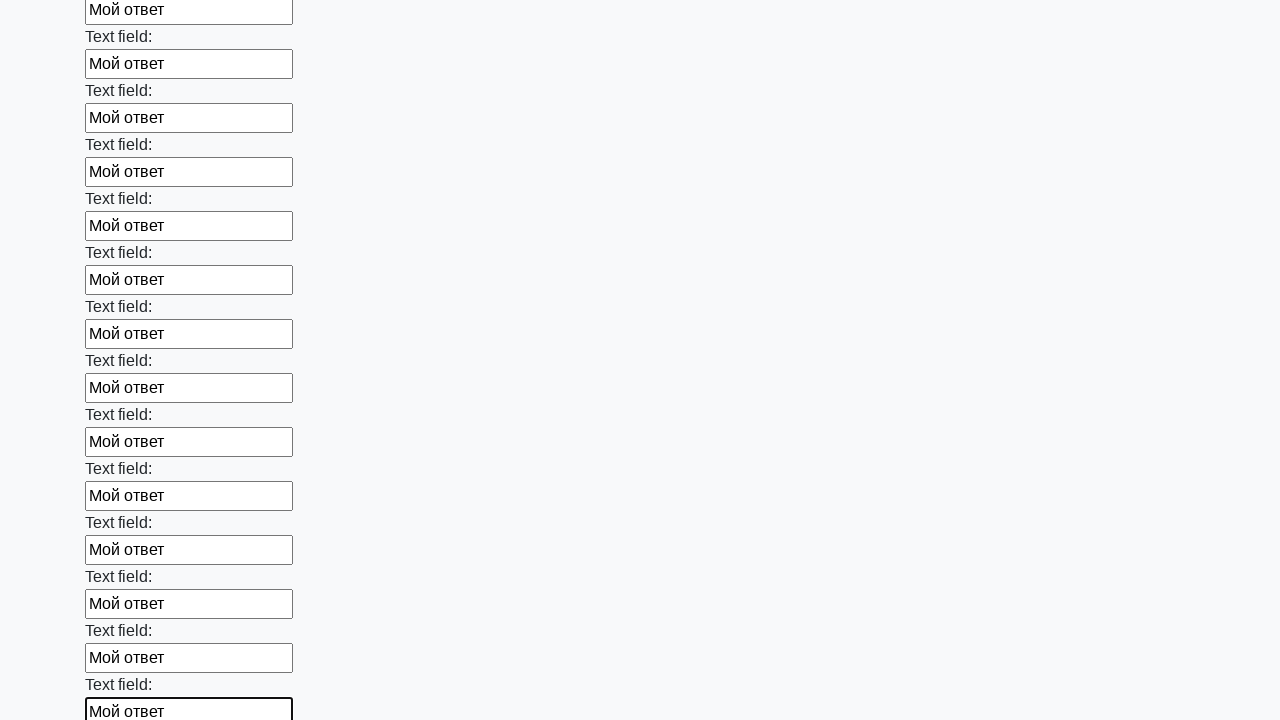

Filled input field with 'Мой ответ' on input >> nth=75
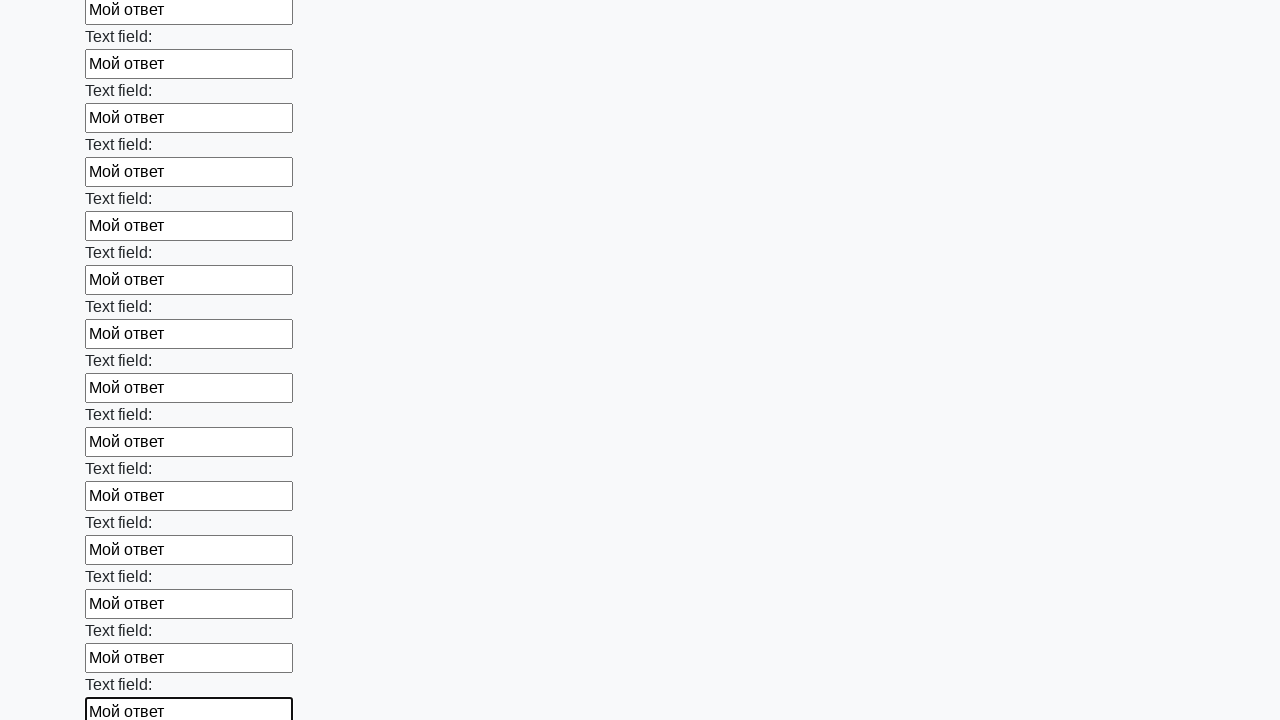

Filled input field with 'Мой ответ' on input >> nth=76
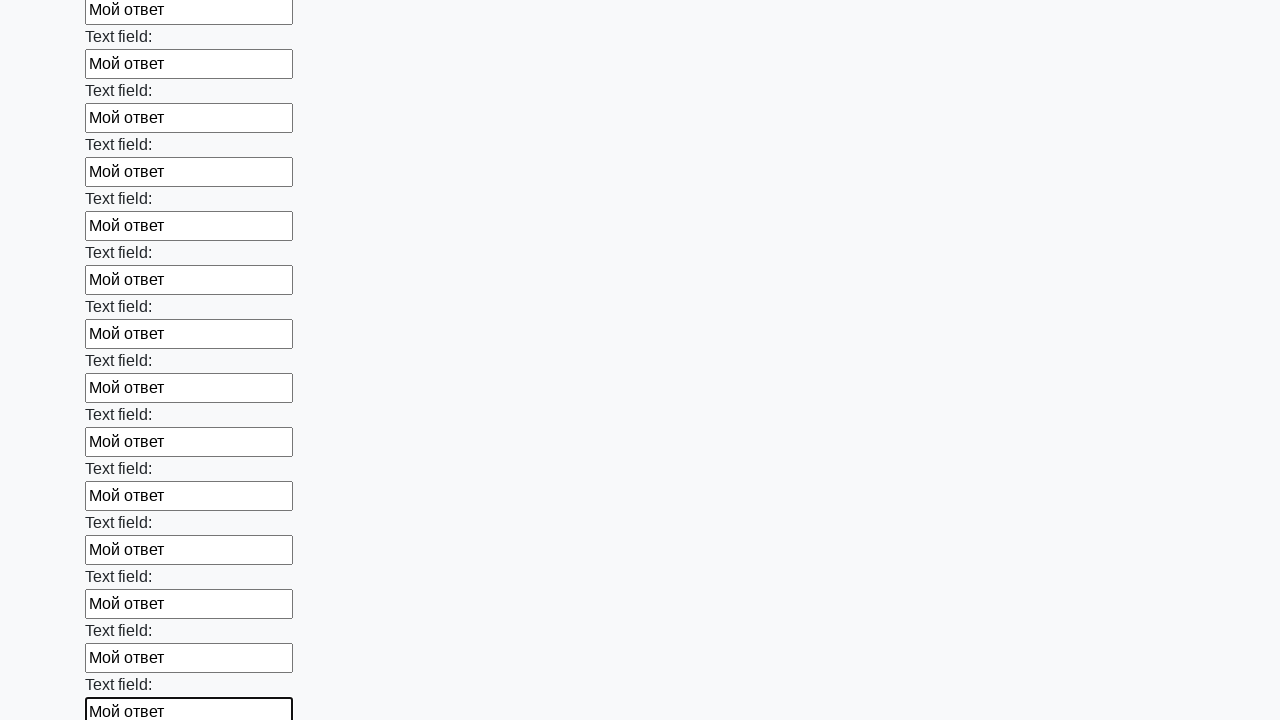

Filled input field with 'Мой ответ' on input >> nth=77
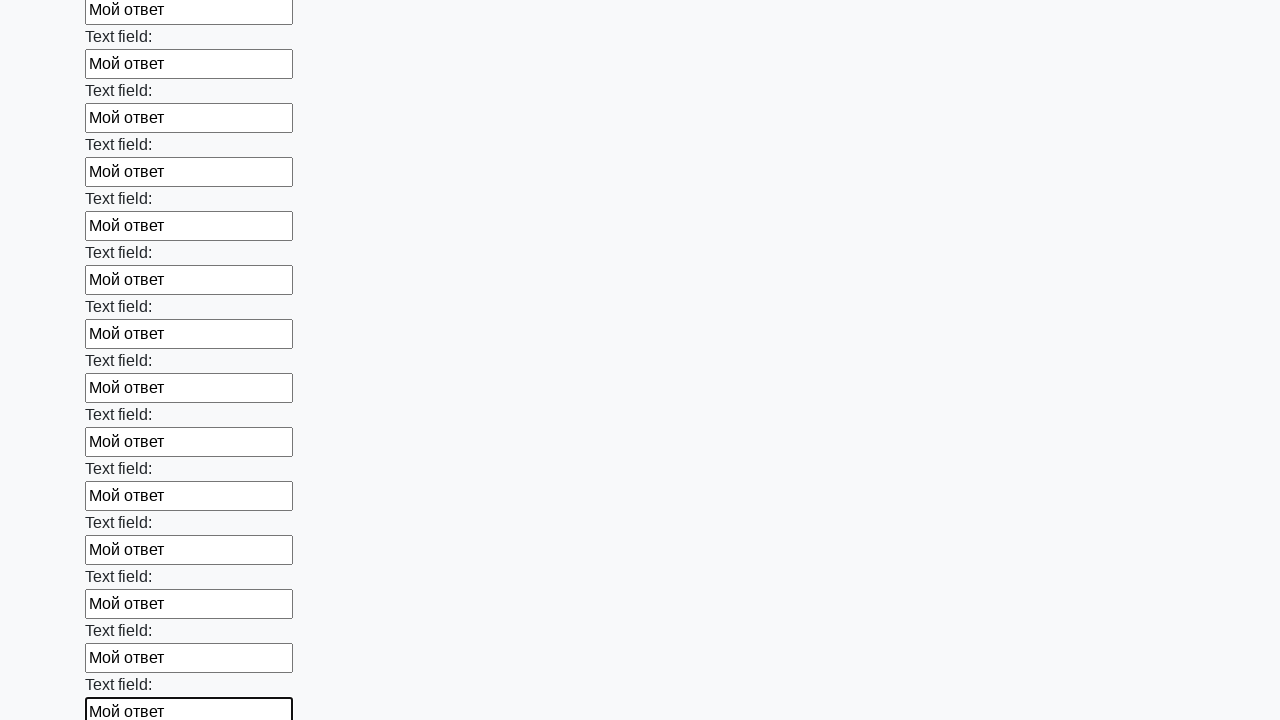

Filled input field with 'Мой ответ' on input >> nth=78
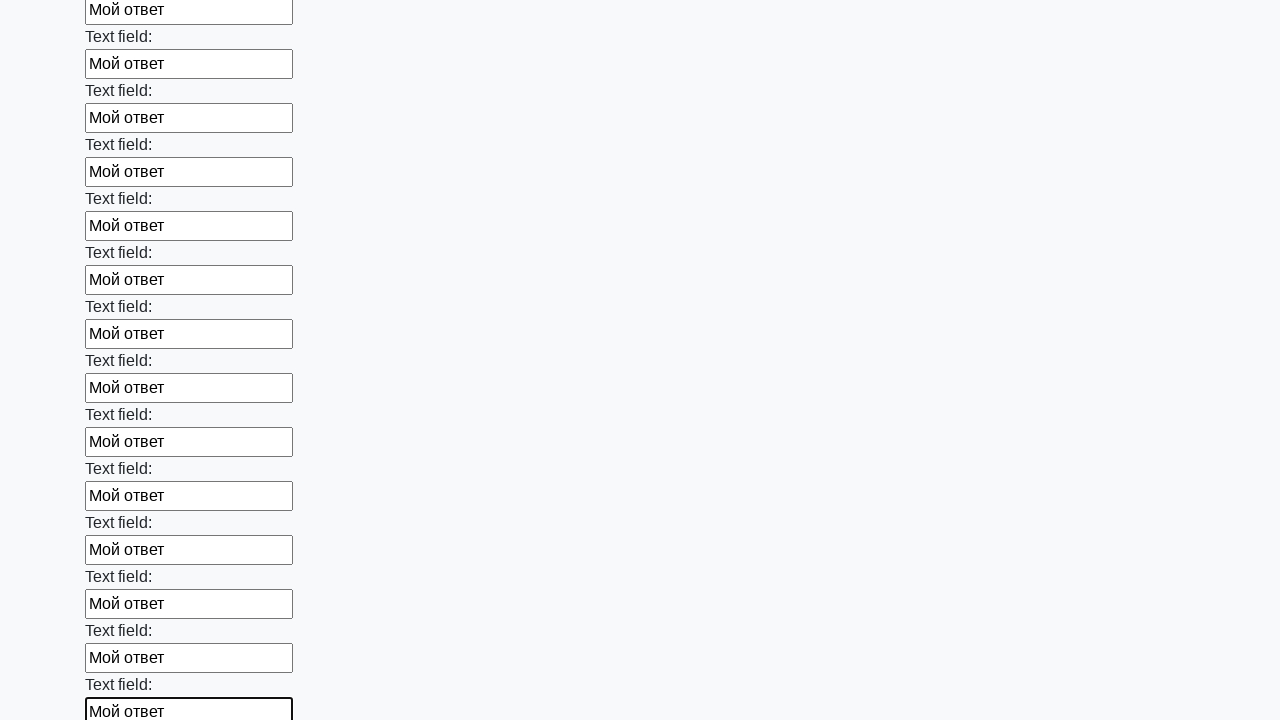

Filled input field with 'Мой ответ' on input >> nth=79
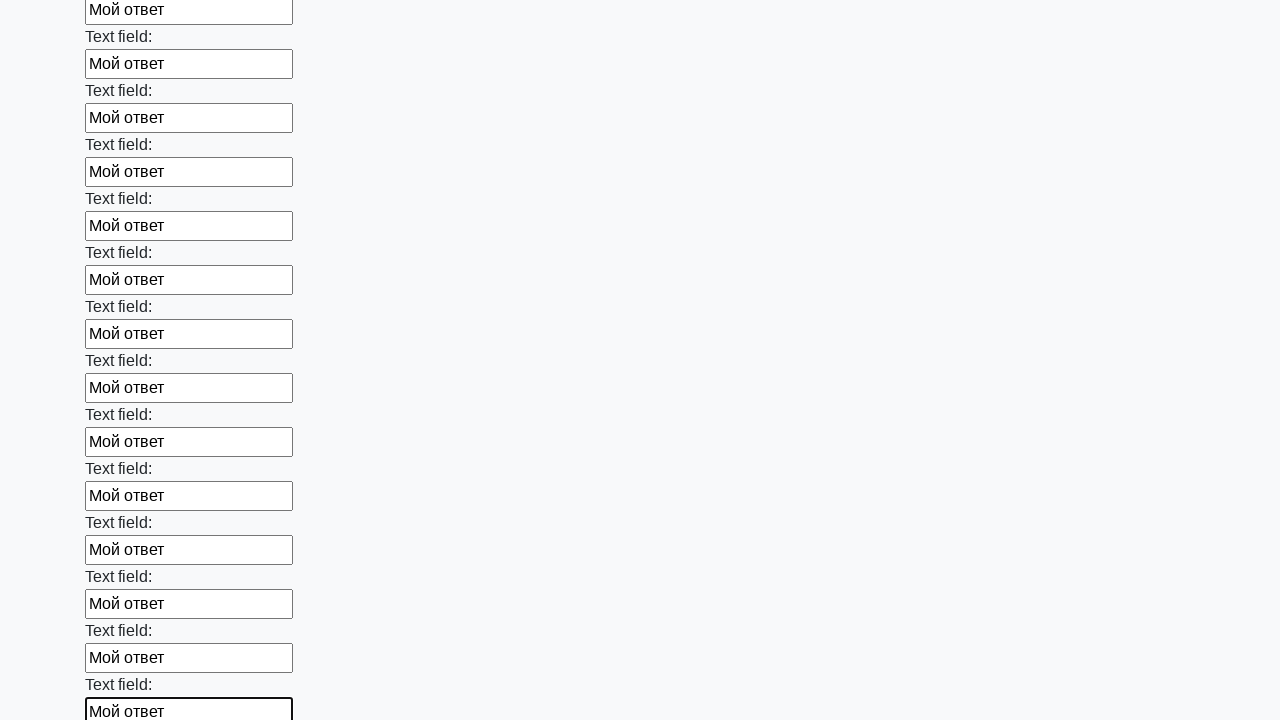

Filled input field with 'Мой ответ' on input >> nth=80
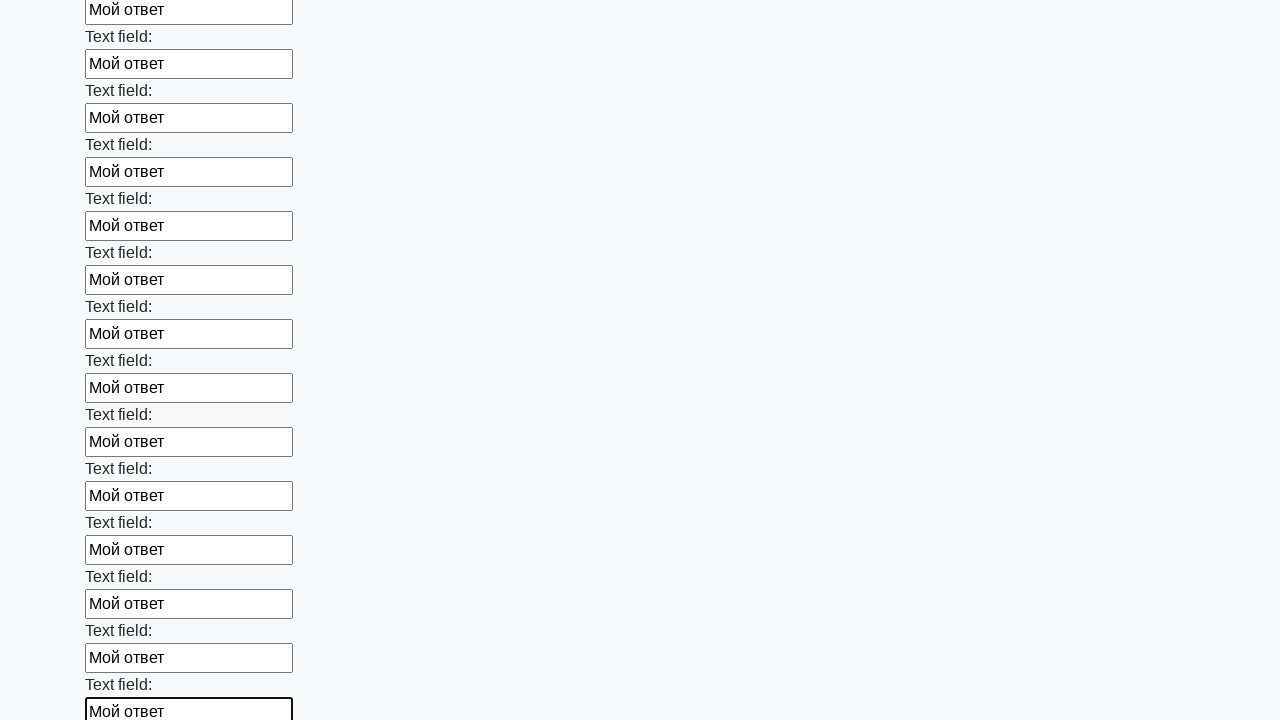

Filled input field with 'Мой ответ' on input >> nth=81
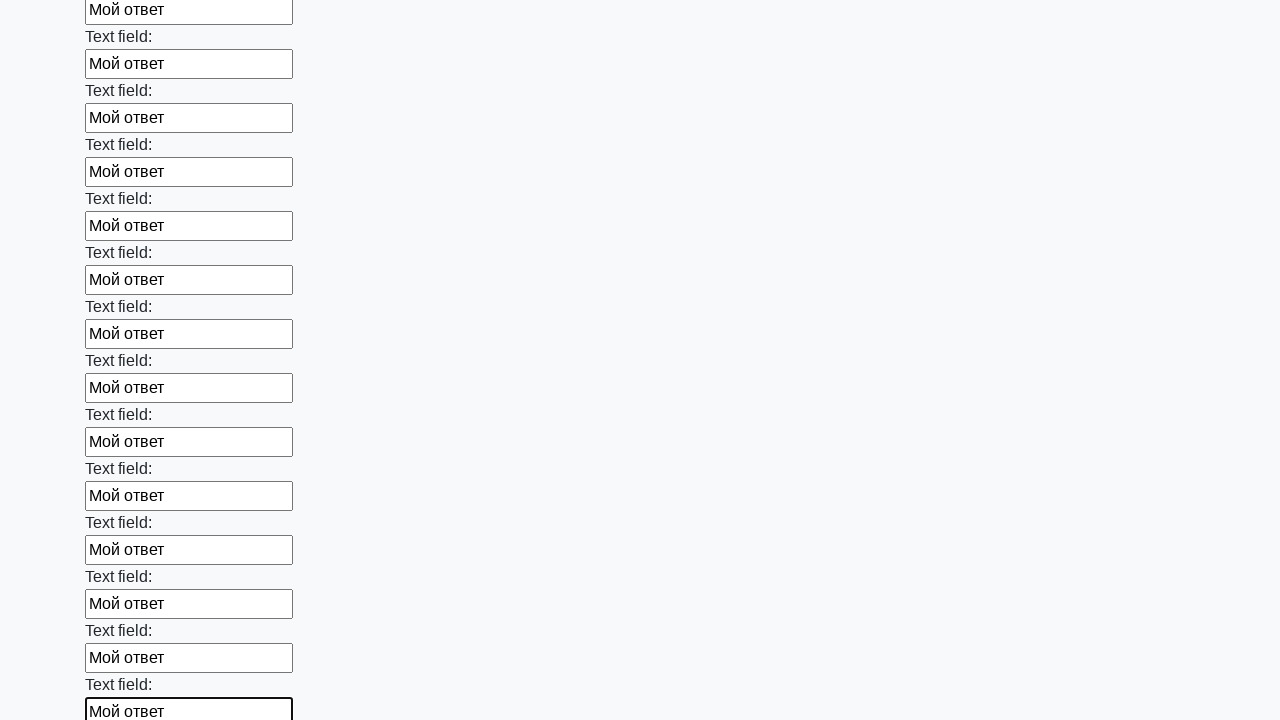

Filled input field with 'Мой ответ' on input >> nth=82
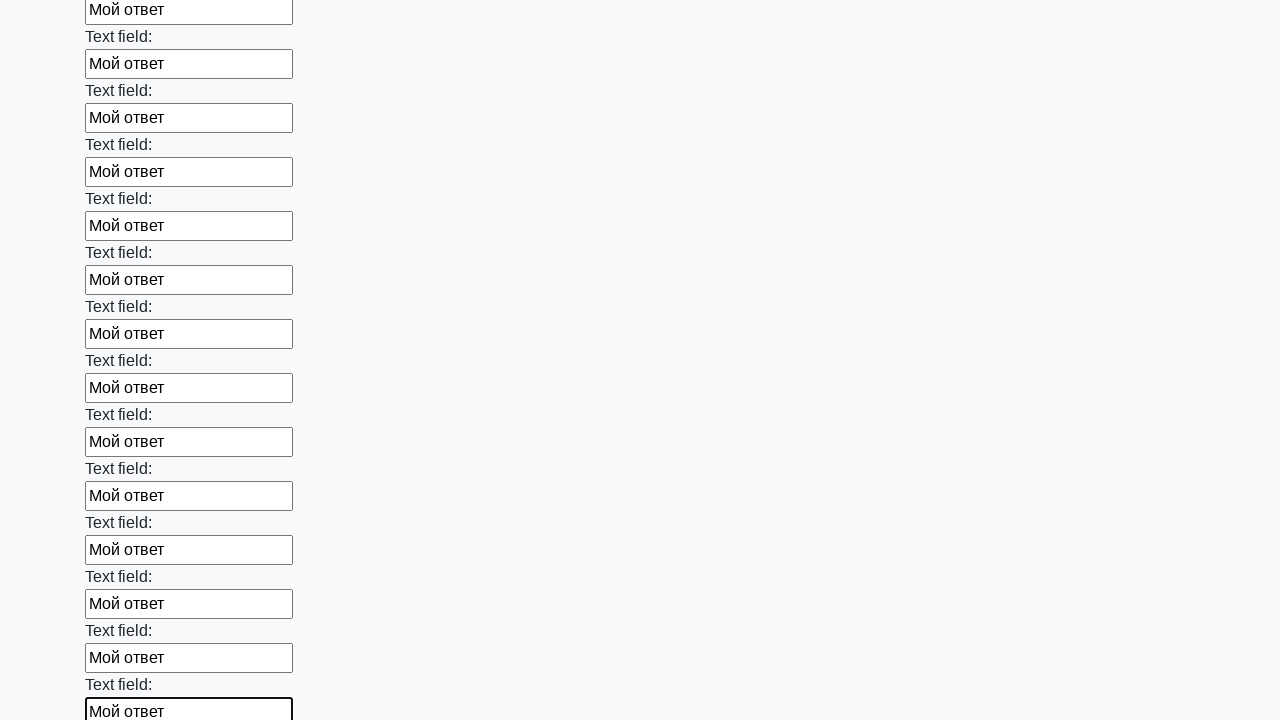

Filled input field with 'Мой ответ' on input >> nth=83
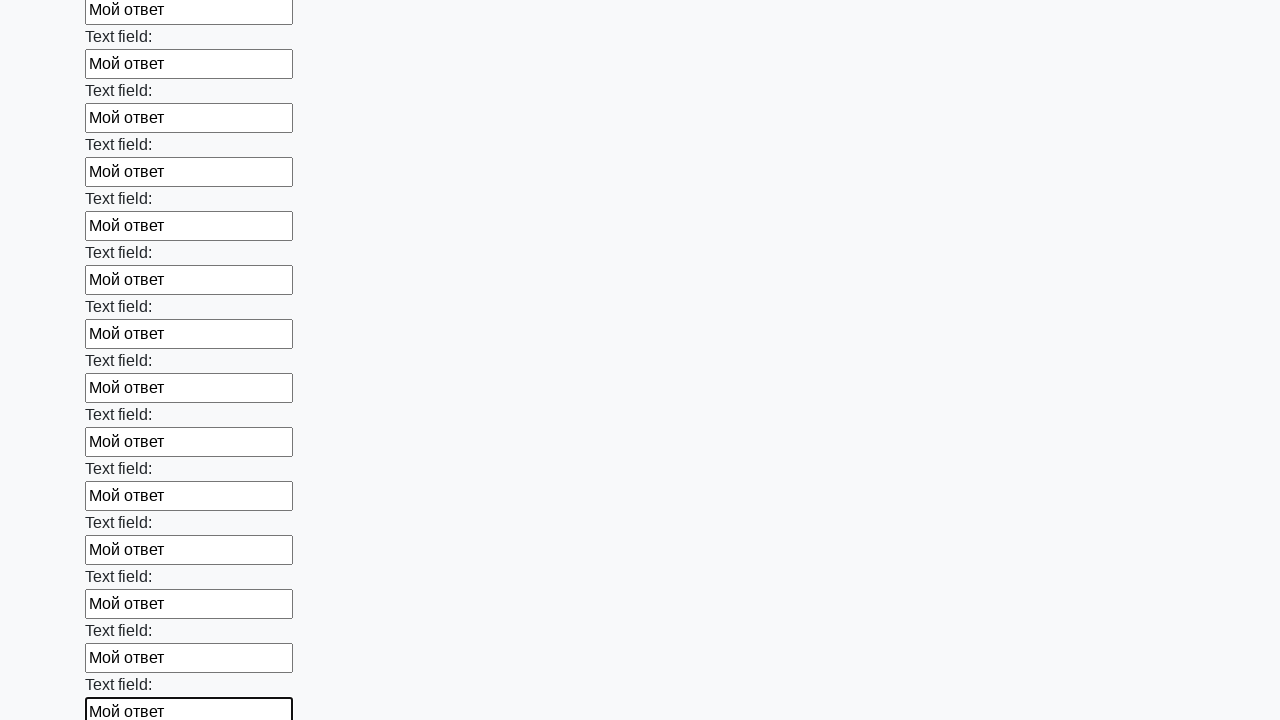

Filled input field with 'Мой ответ' on input >> nth=84
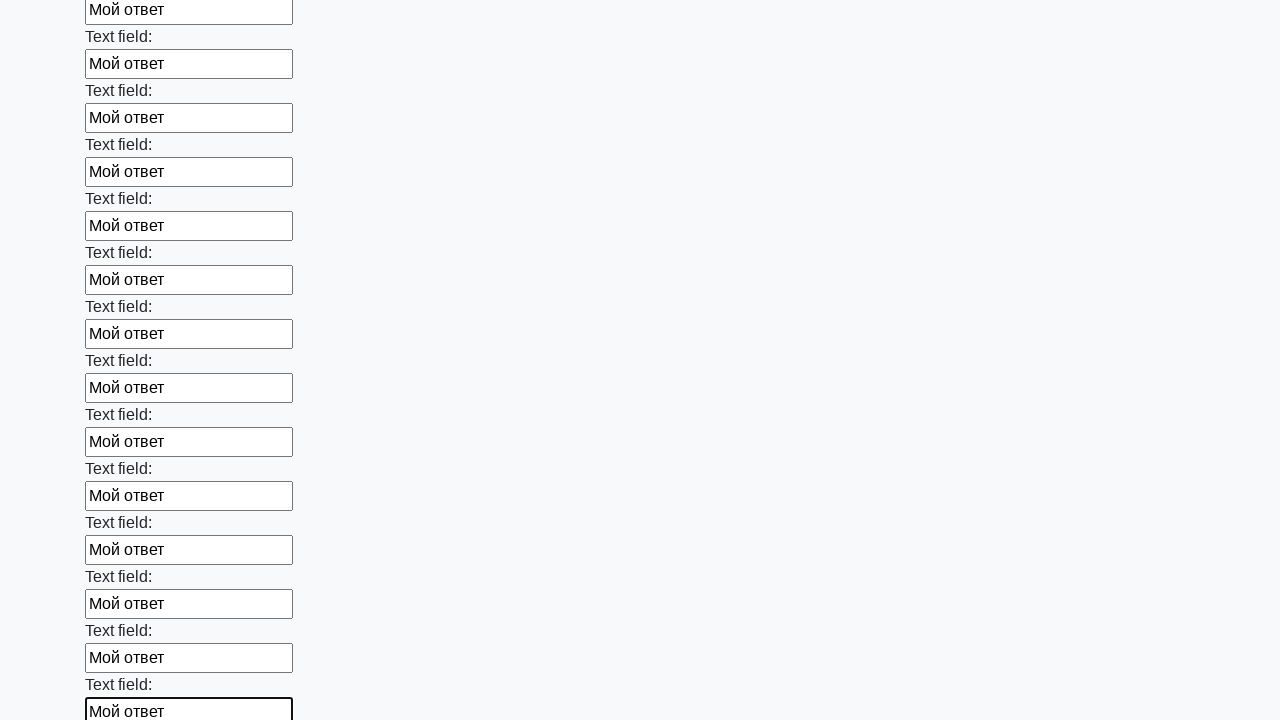

Filled input field with 'Мой ответ' on input >> nth=85
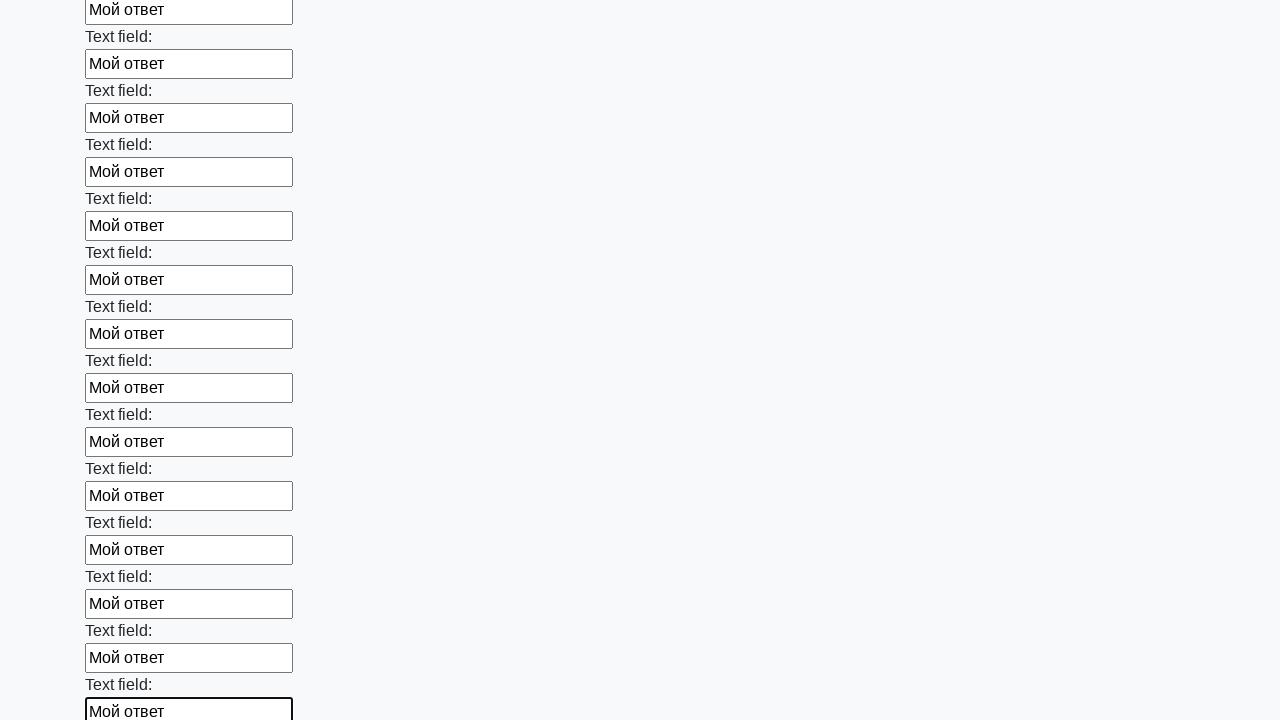

Filled input field with 'Мой ответ' on input >> nth=86
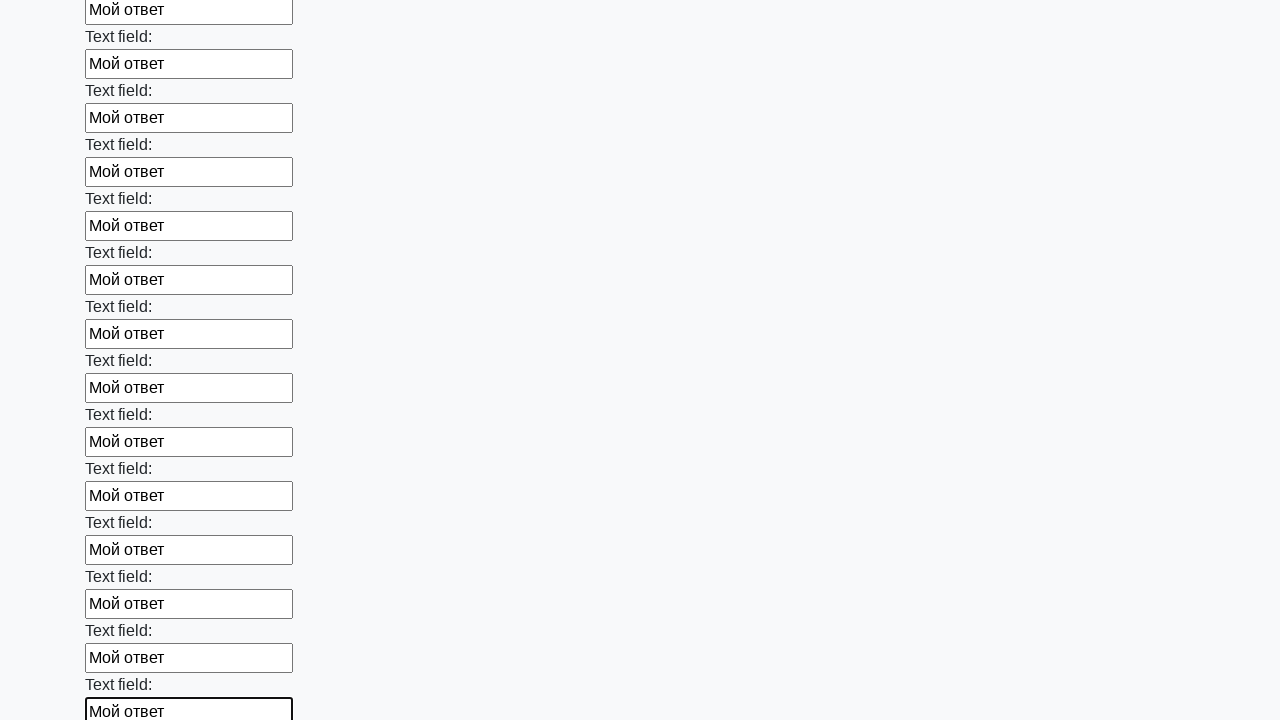

Filled input field with 'Мой ответ' on input >> nth=87
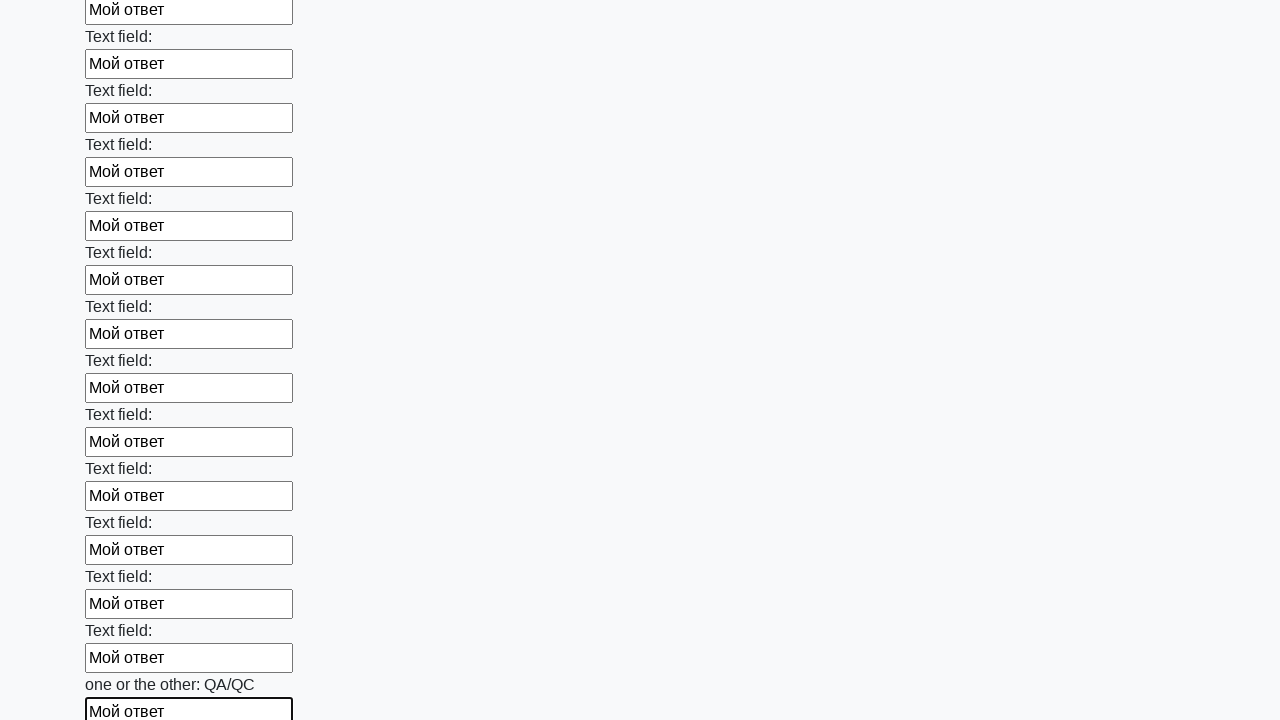

Filled input field with 'Мой ответ' on input >> nth=88
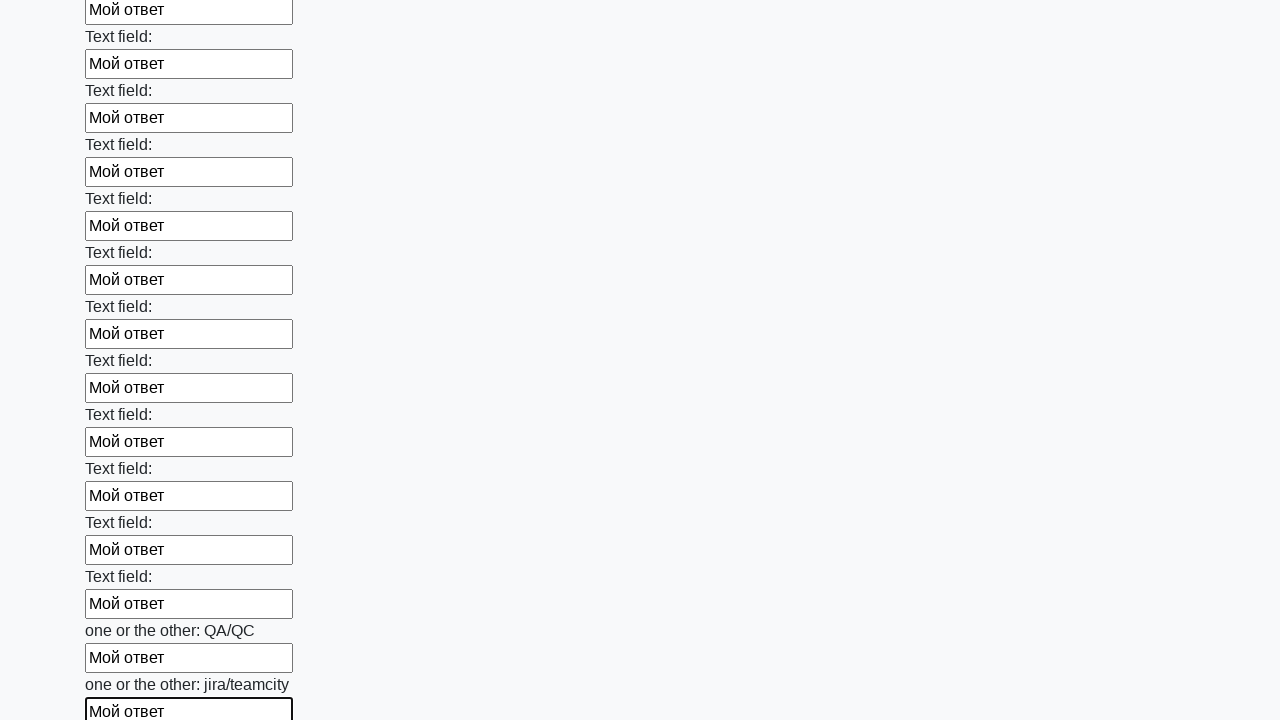

Filled input field with 'Мой ответ' on input >> nth=89
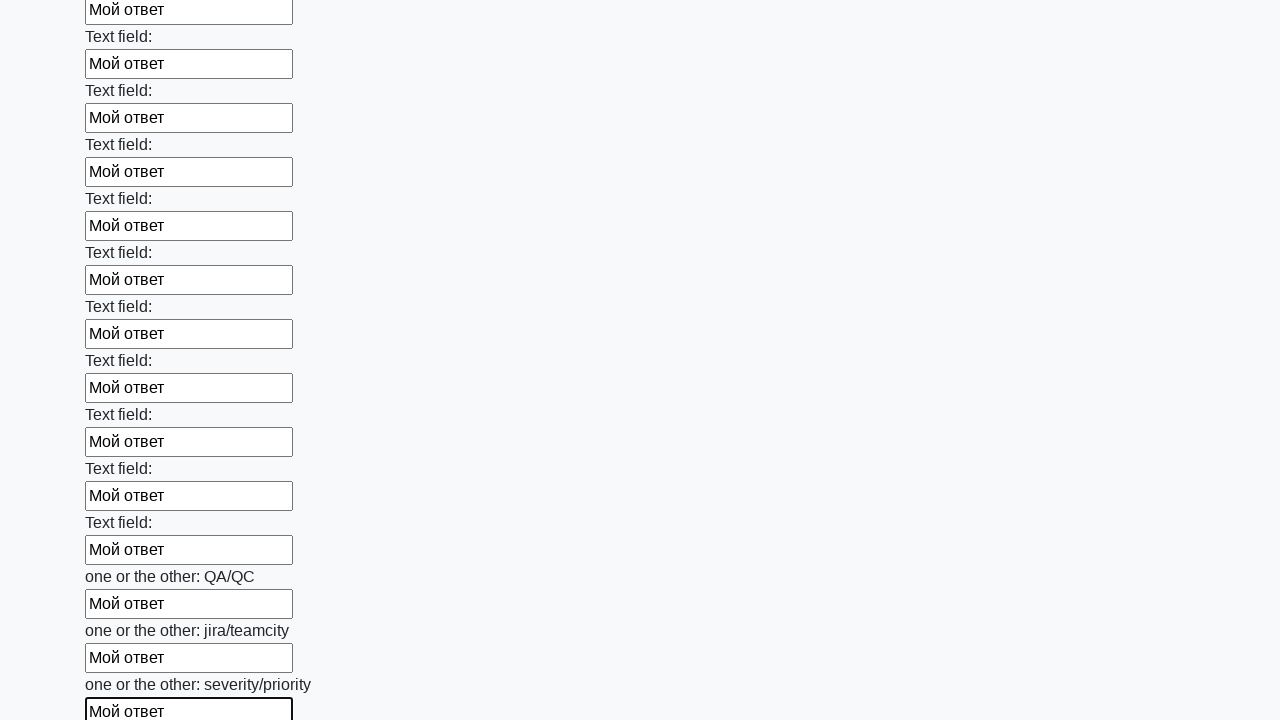

Filled input field with 'Мой ответ' on input >> nth=90
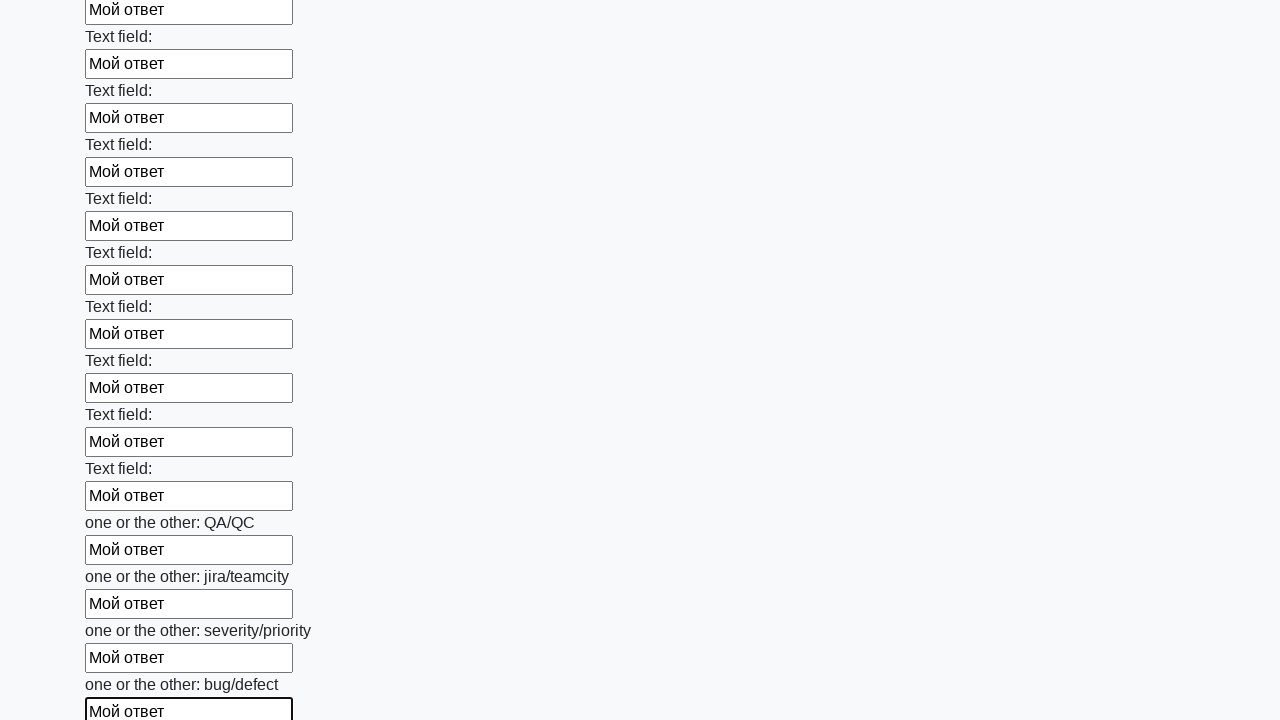

Filled input field with 'Мой ответ' on input >> nth=91
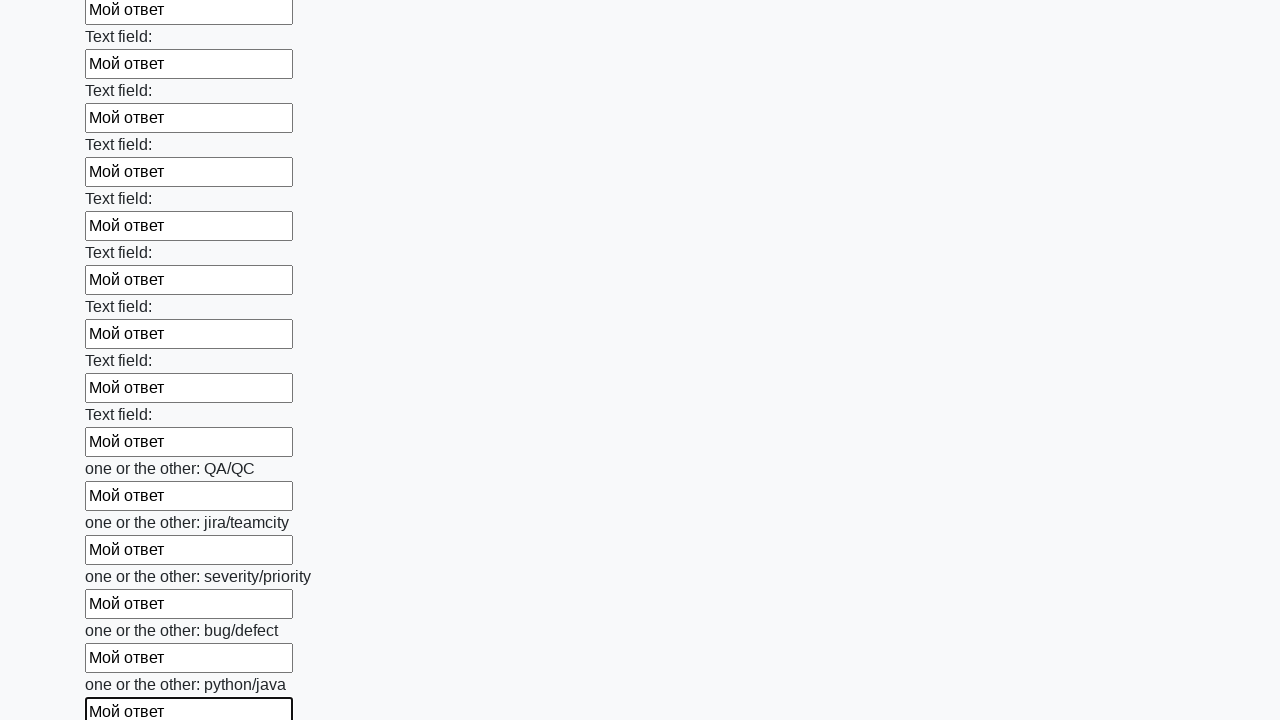

Filled input field with 'Мой ответ' on input >> nth=92
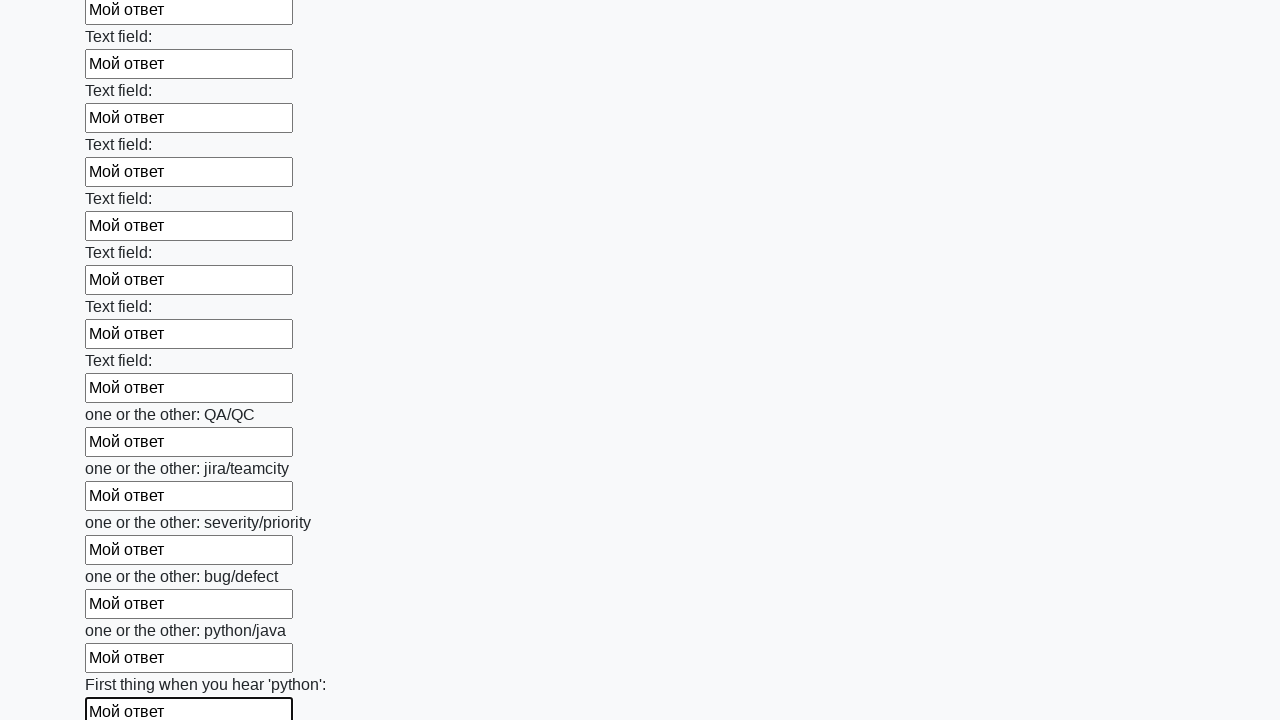

Filled input field with 'Мой ответ' on input >> nth=93
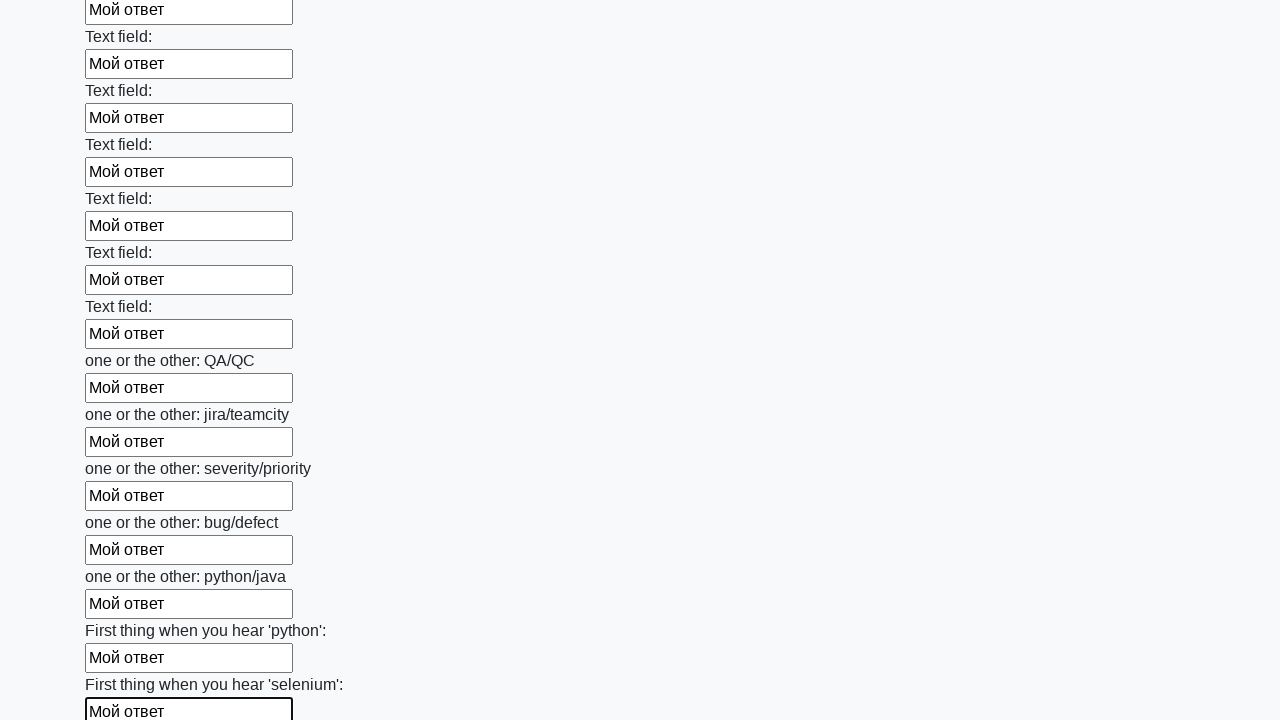

Filled input field with 'Мой ответ' on input >> nth=94
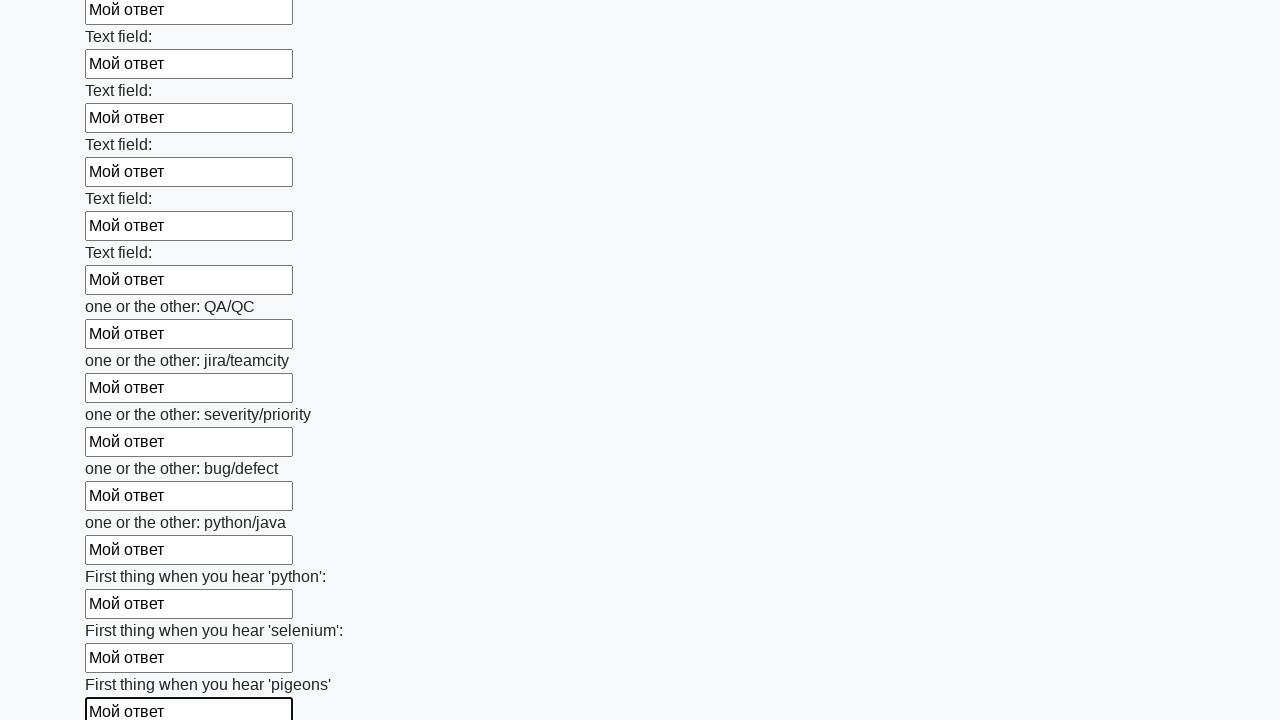

Filled input field with 'Мой ответ' on input >> nth=95
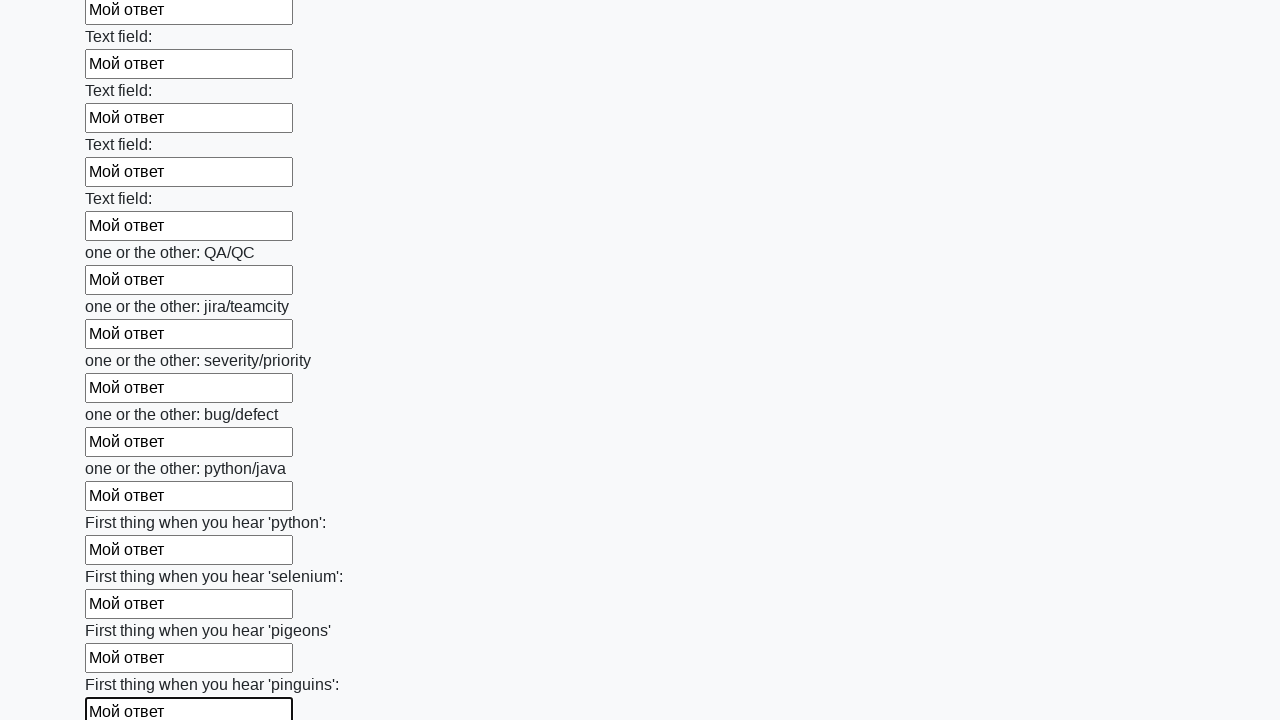

Filled input field with 'Мой ответ' on input >> nth=96
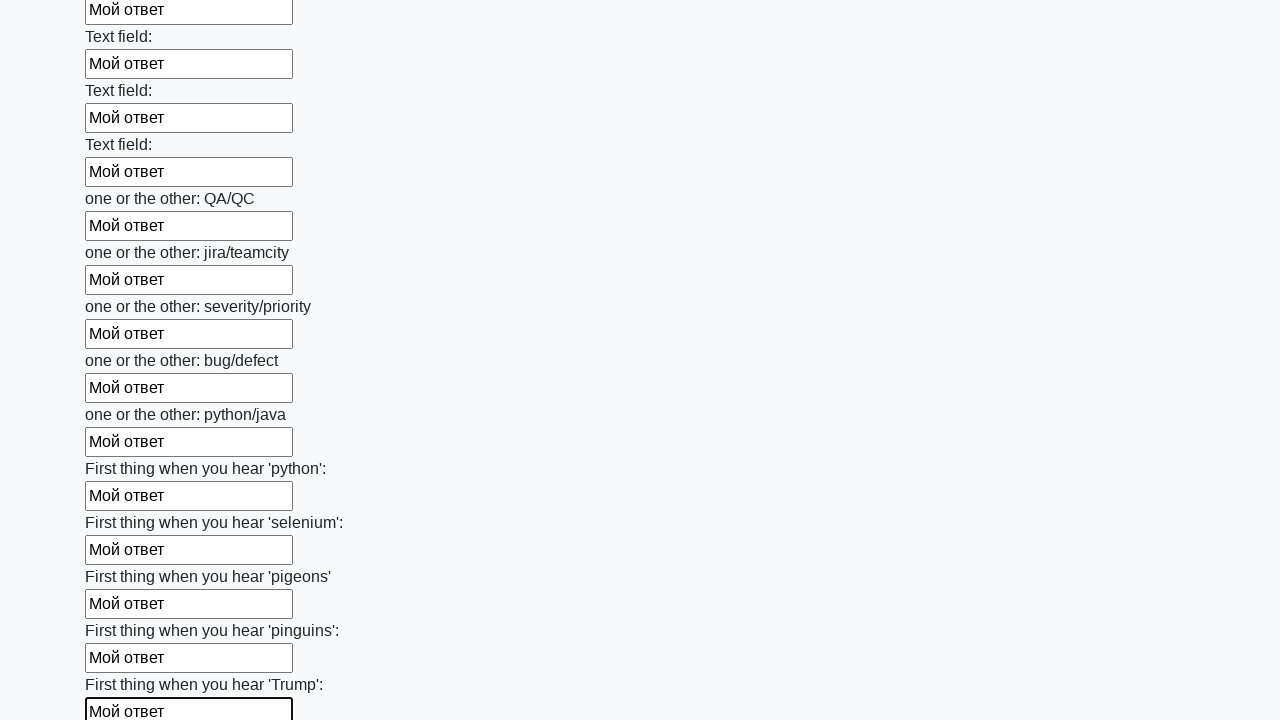

Filled input field with 'Мой ответ' on input >> nth=97
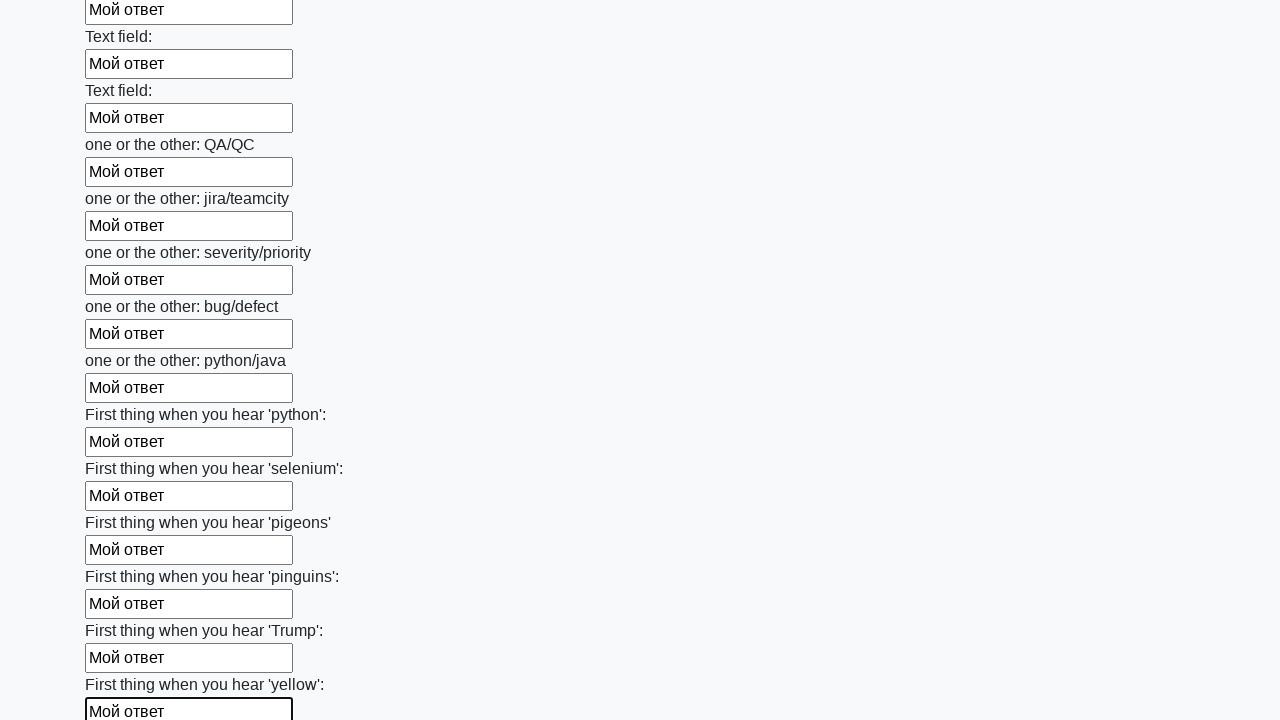

Filled input field with 'Мой ответ' on input >> nth=98
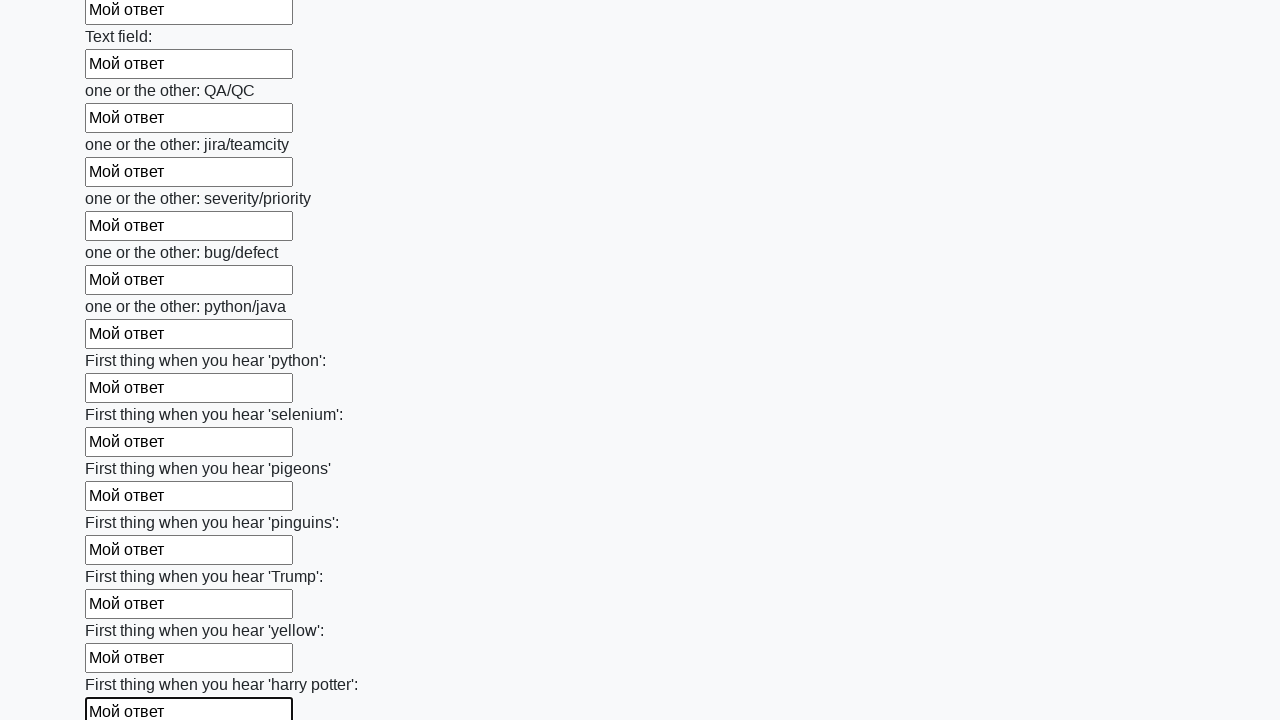

Filled input field with 'Мой ответ' on input >> nth=99
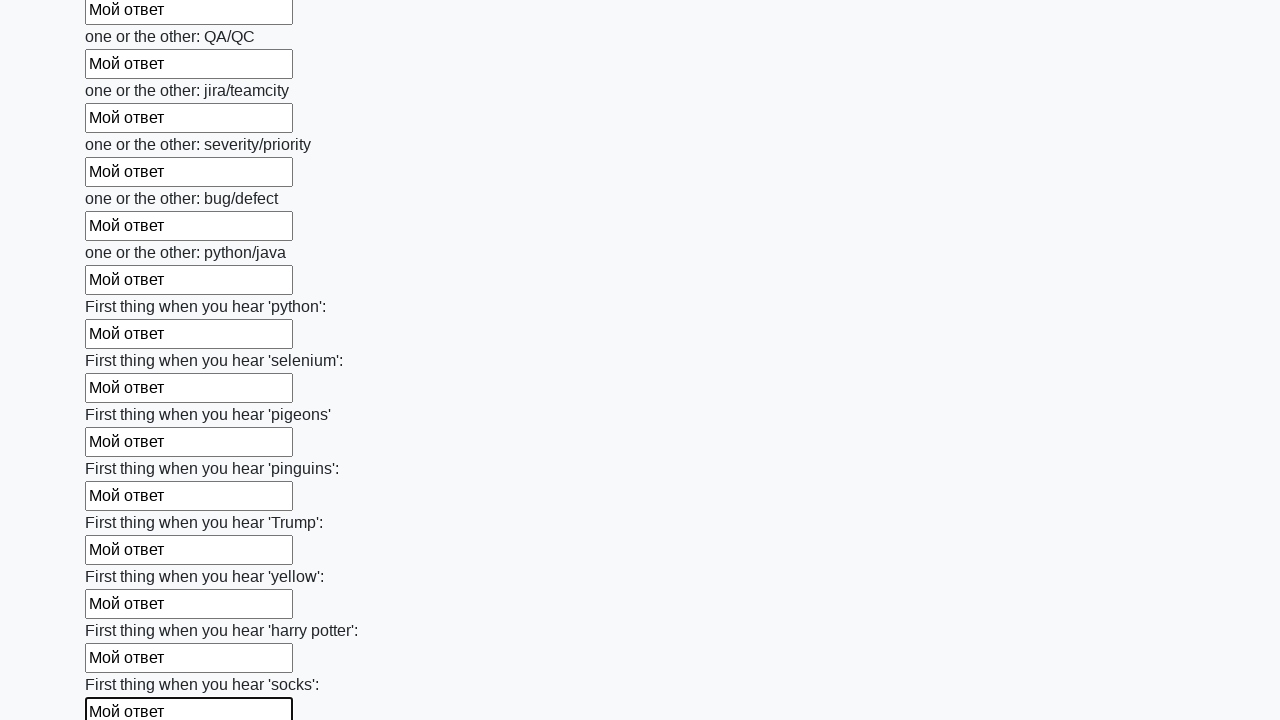

Clicked submit button to submit the form at (123, 611) on button
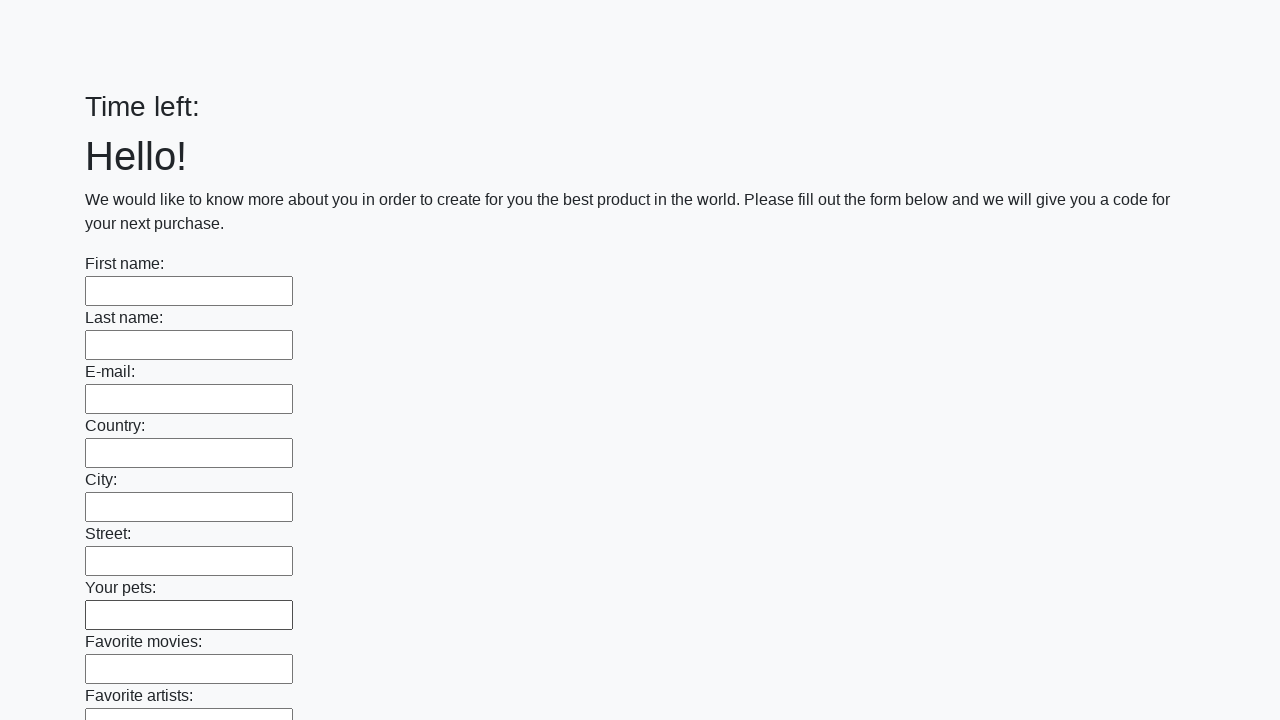

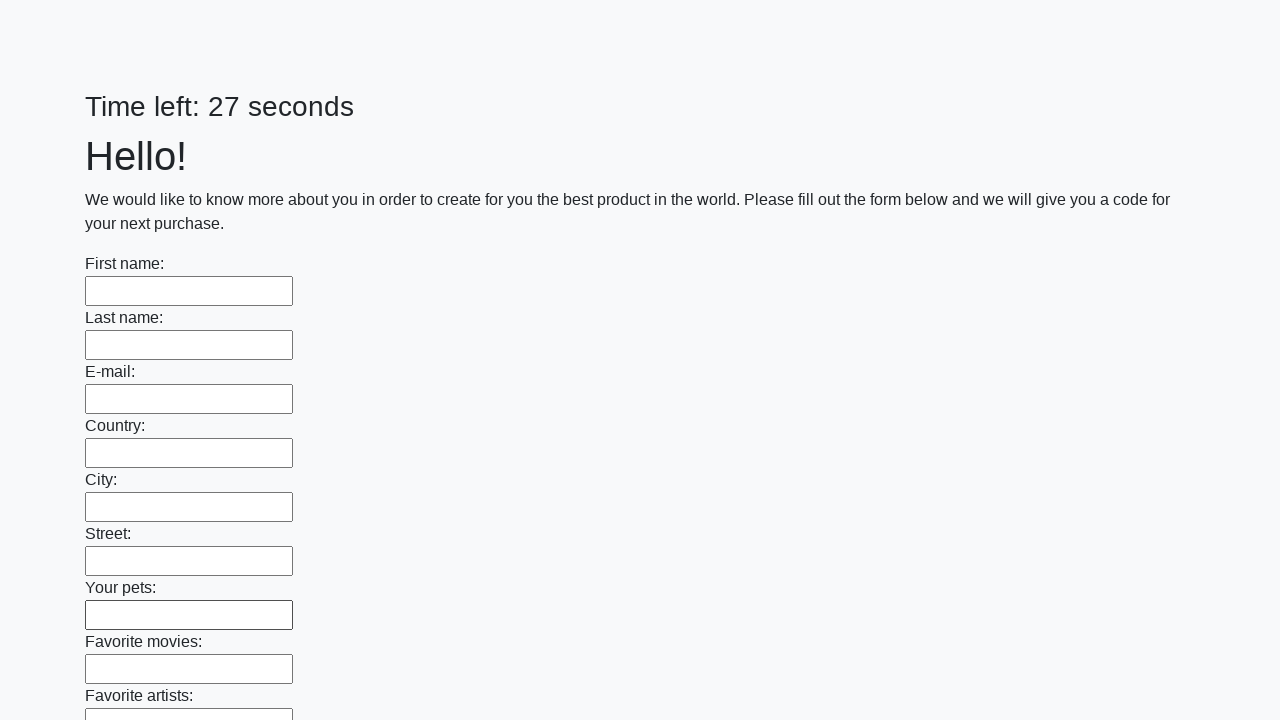